Tests filling a large form by entering text into all input fields and submitting the form

Starting URL: http://suninjuly.github.io/huge_form.html

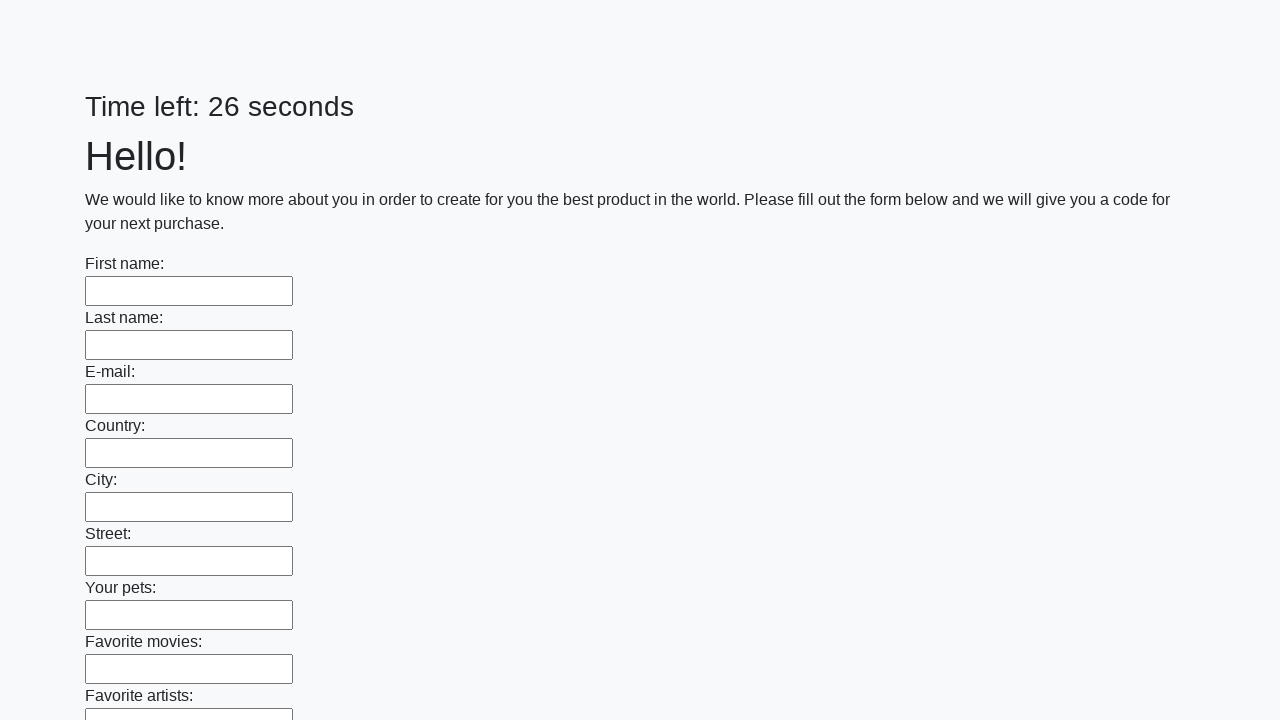

Located all input fields on the form
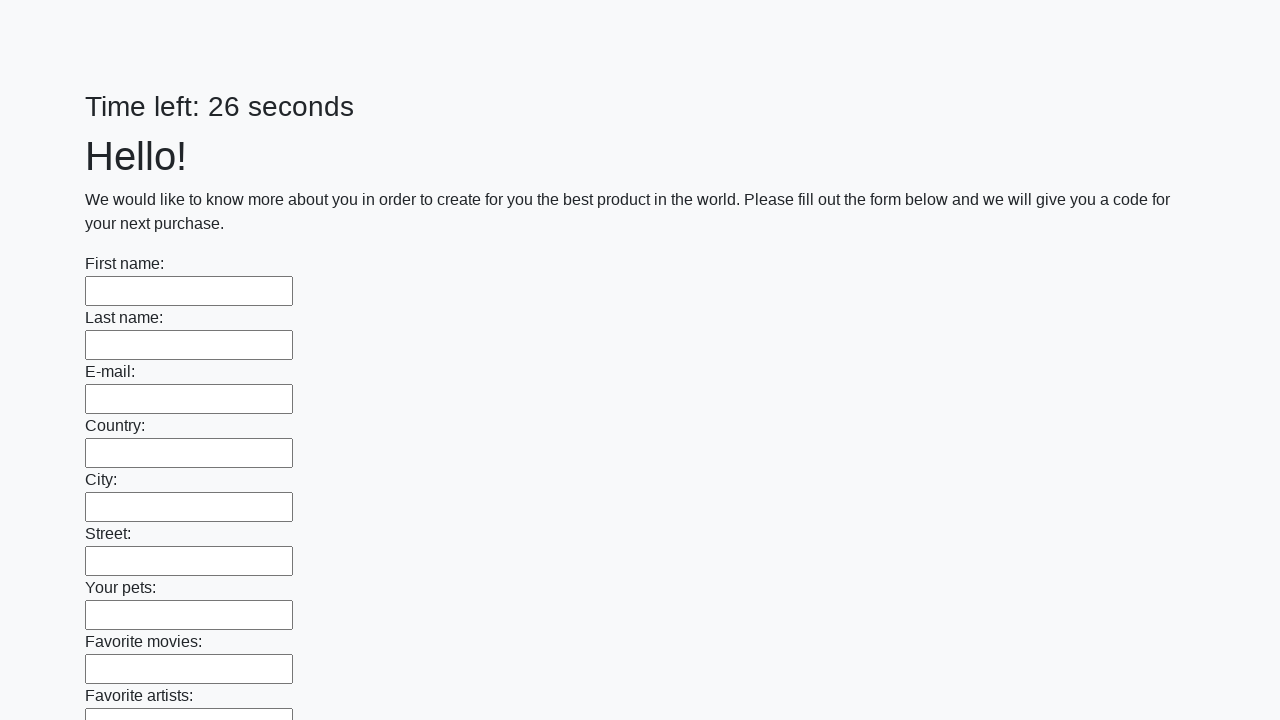

Filled input field with 'Мой ответ' on input >> nth=0
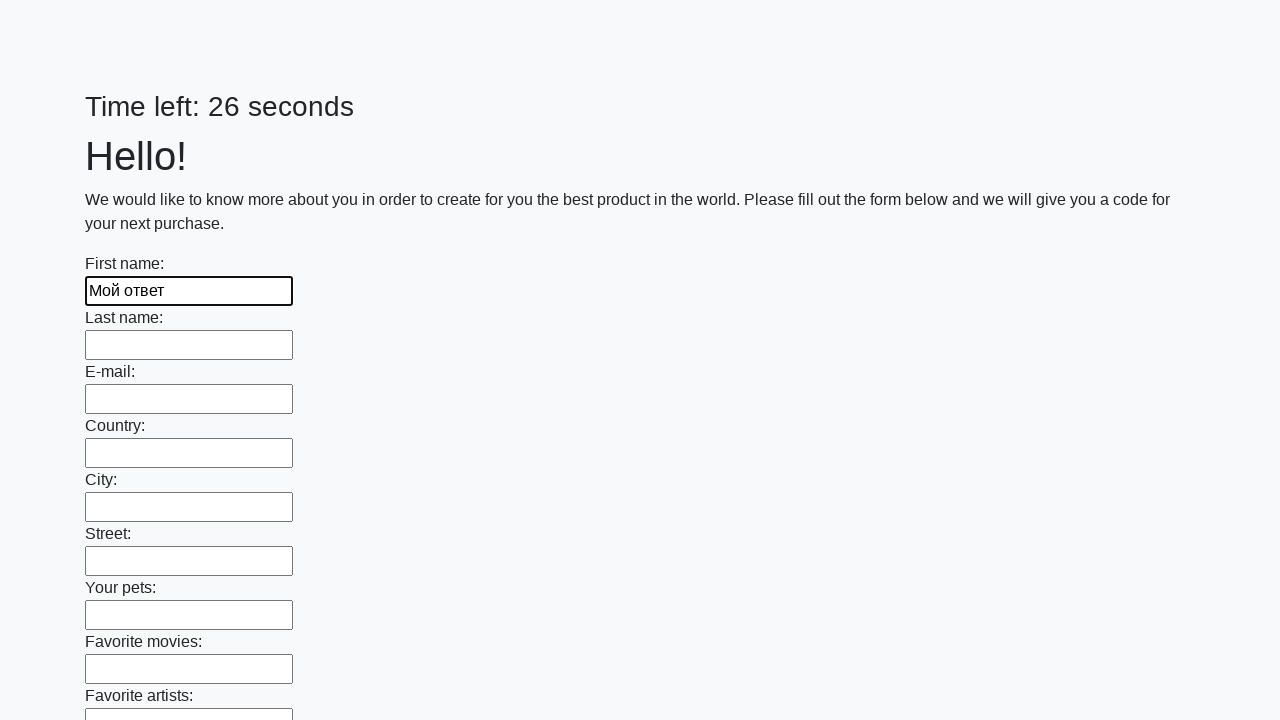

Filled input field with 'Мой ответ' on input >> nth=1
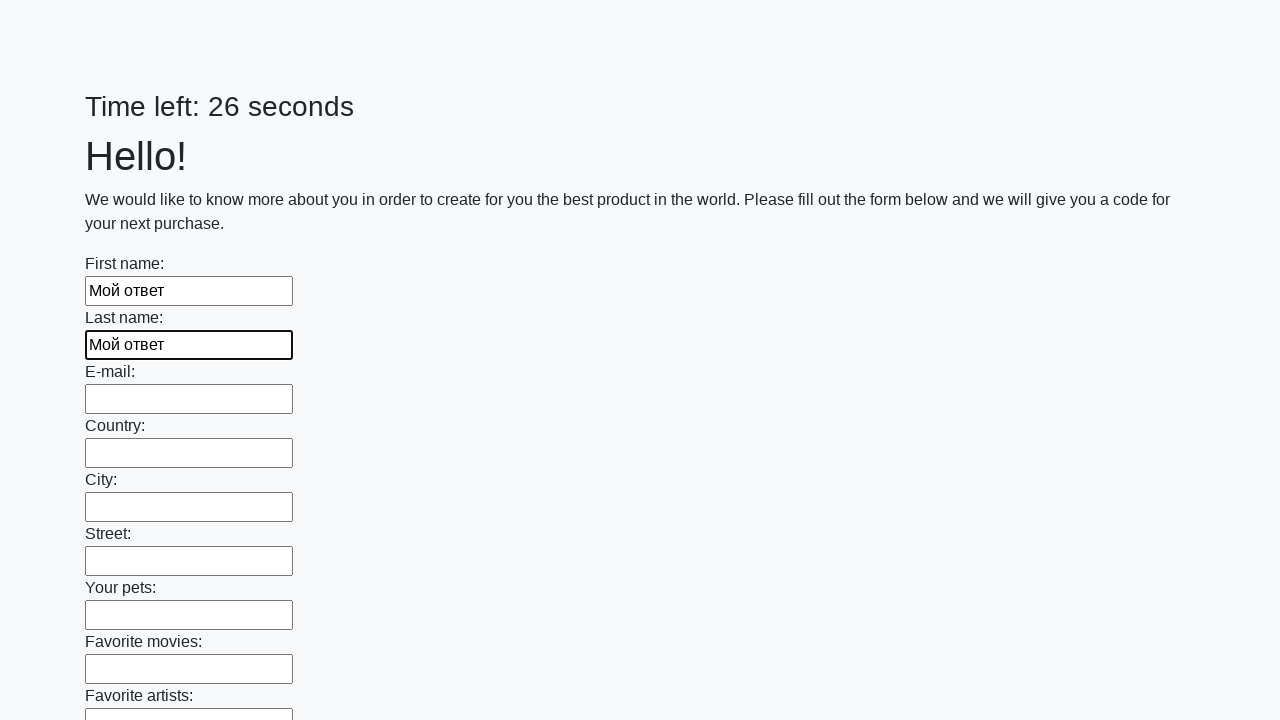

Filled input field with 'Мой ответ' on input >> nth=2
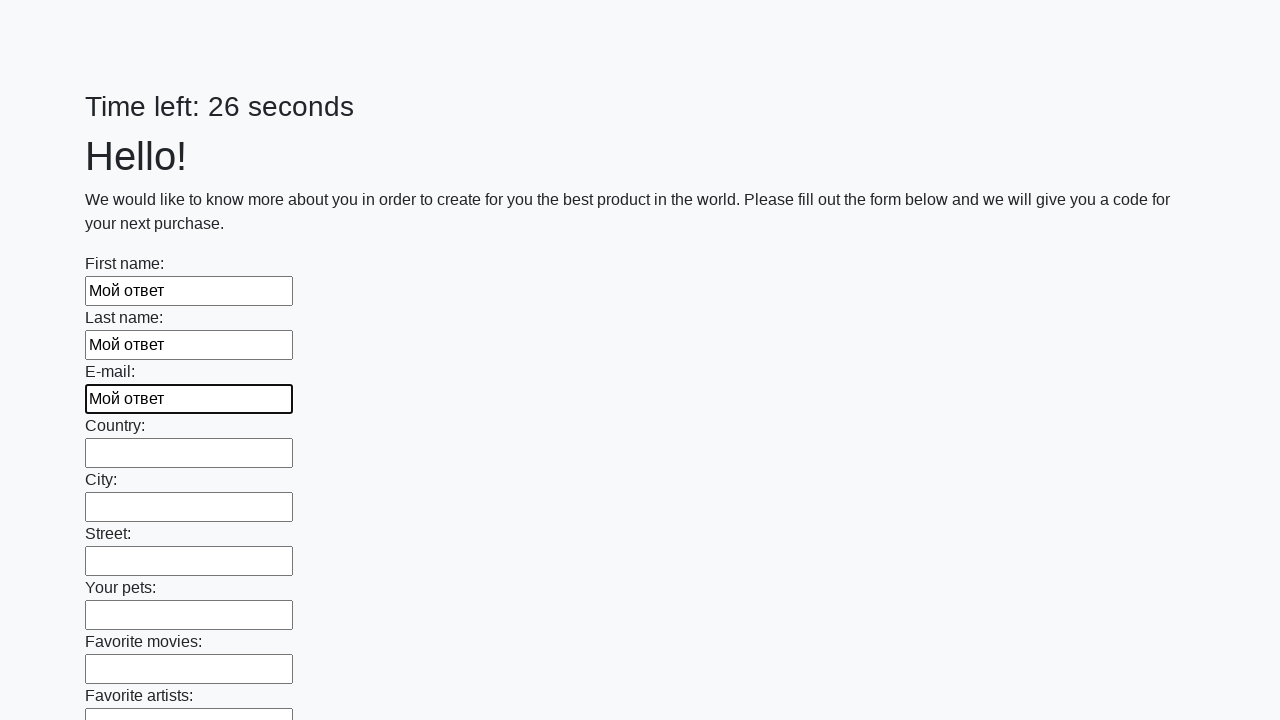

Filled input field with 'Мой ответ' on input >> nth=3
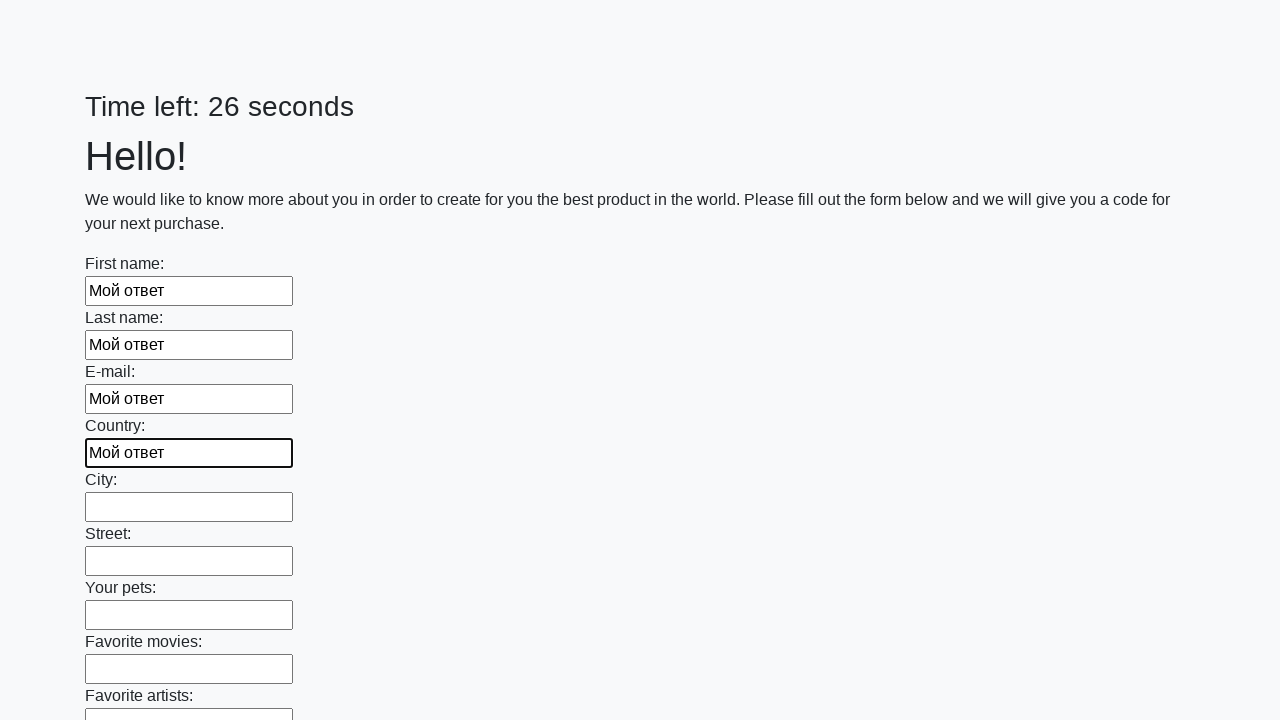

Filled input field with 'Мой ответ' on input >> nth=4
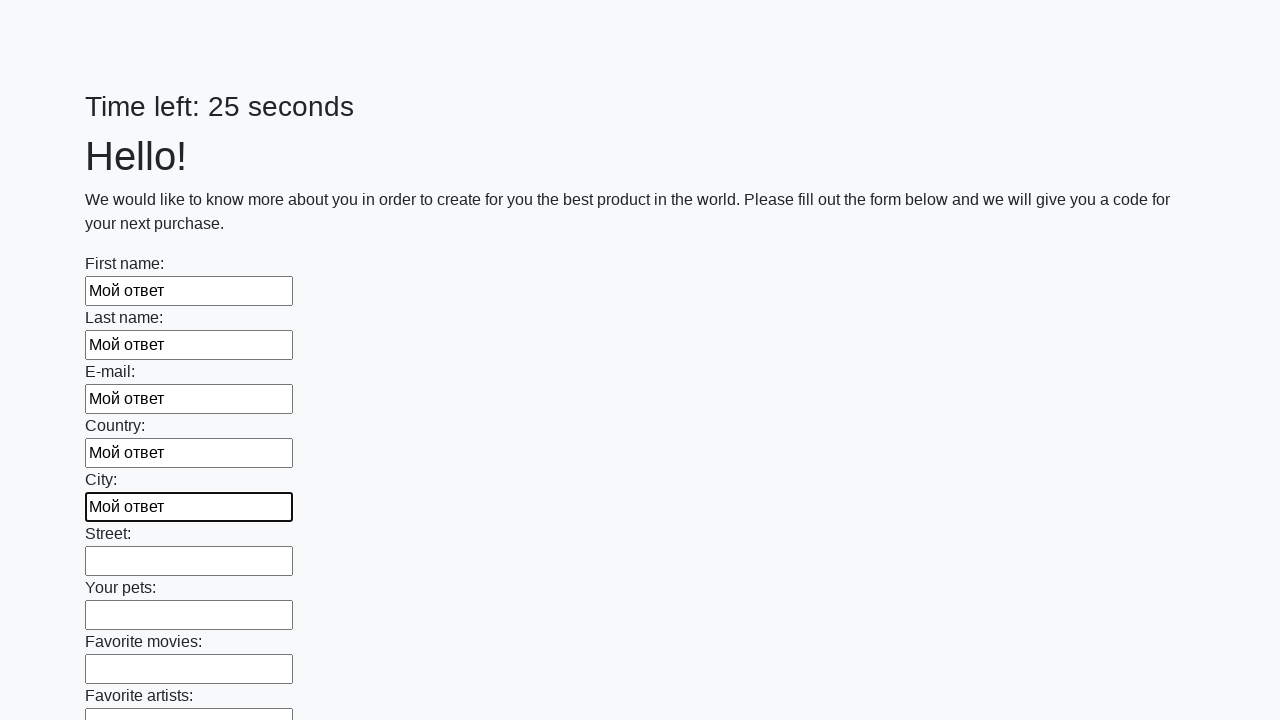

Filled input field with 'Мой ответ' on input >> nth=5
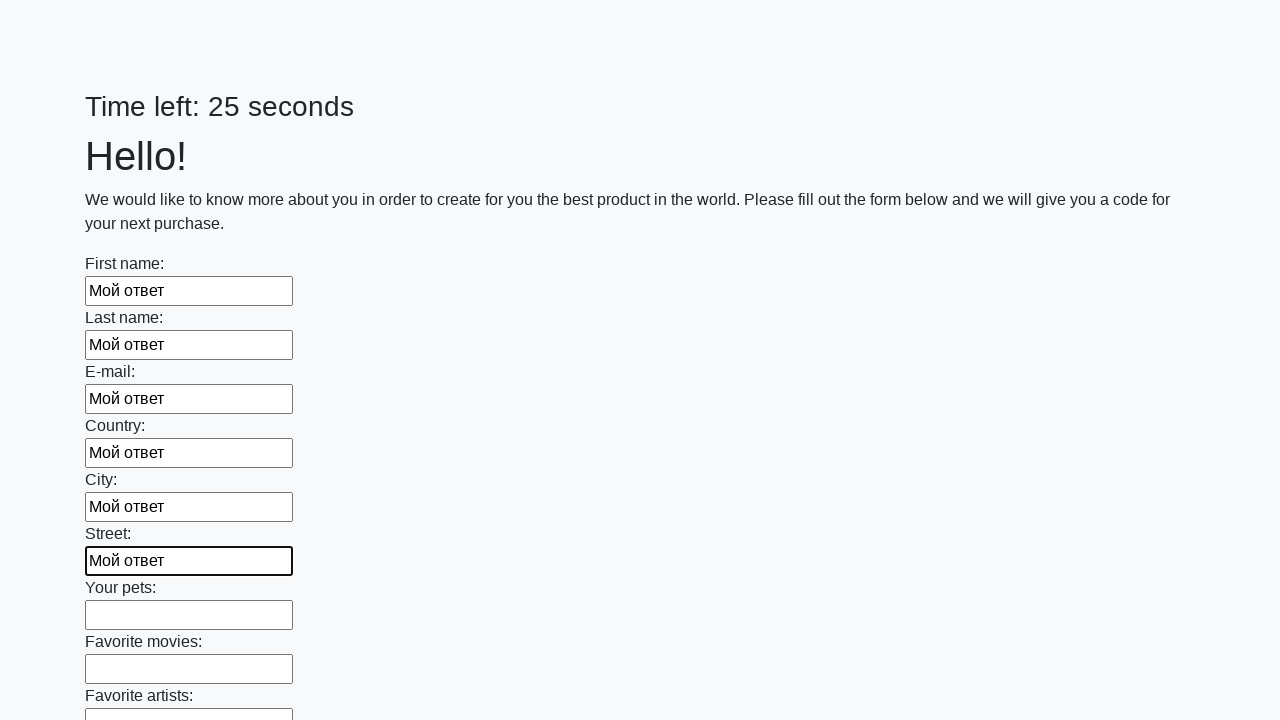

Filled input field with 'Мой ответ' on input >> nth=6
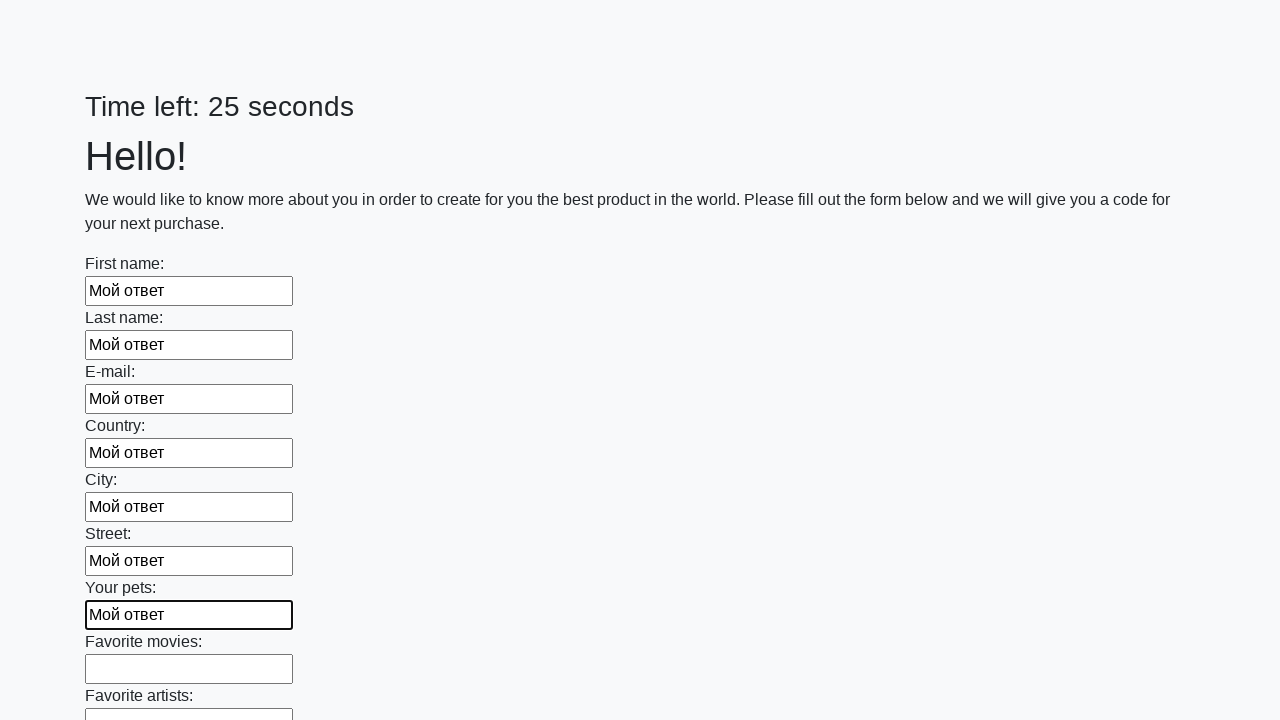

Filled input field with 'Мой ответ' on input >> nth=7
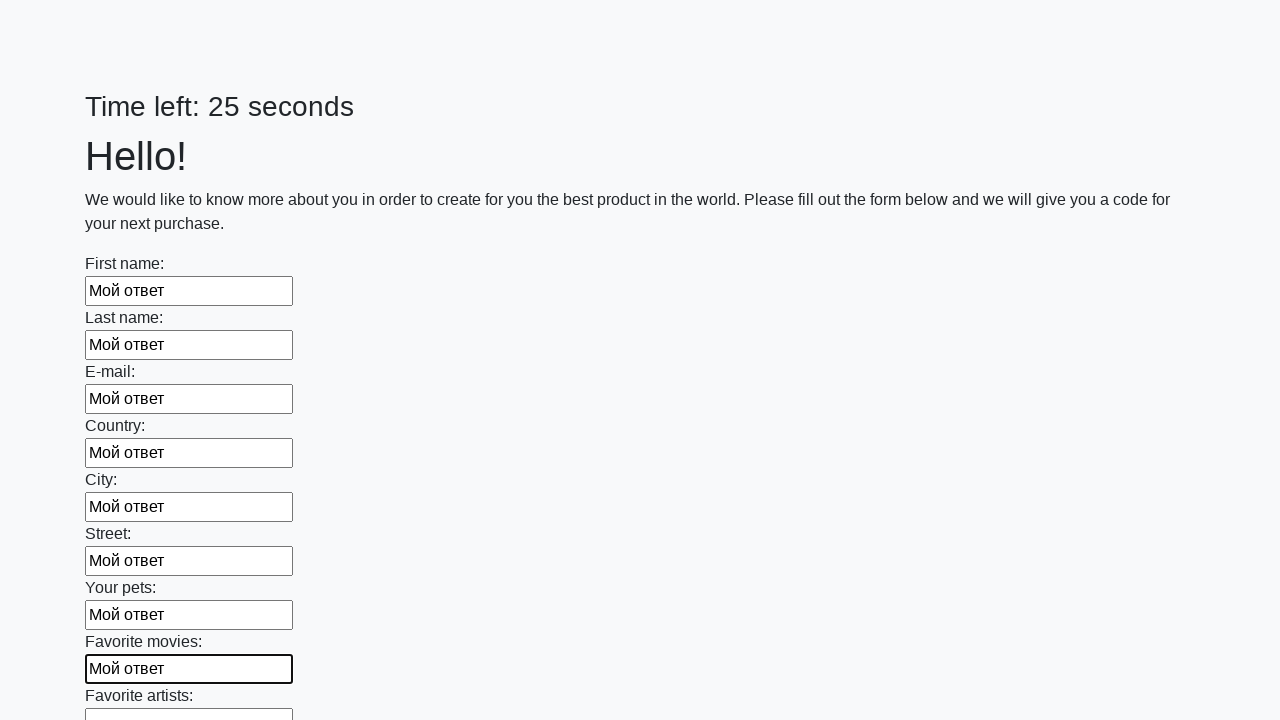

Filled input field with 'Мой ответ' on input >> nth=8
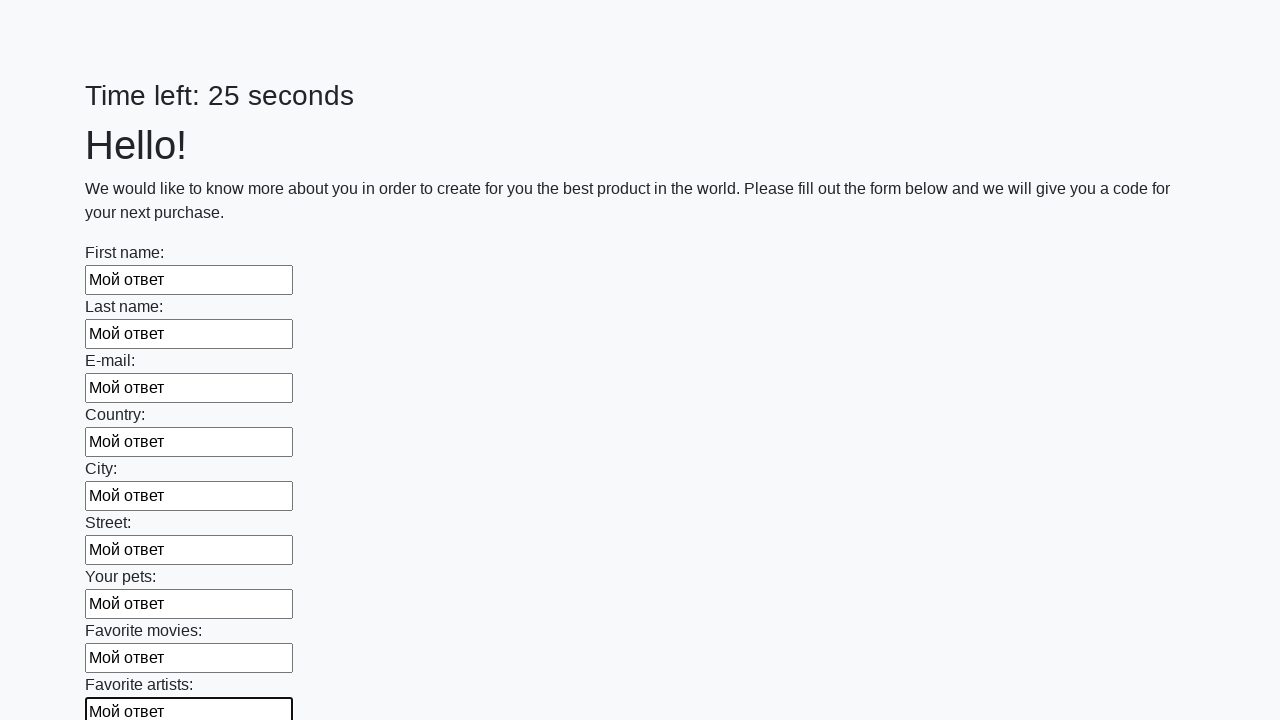

Filled input field with 'Мой ответ' on input >> nth=9
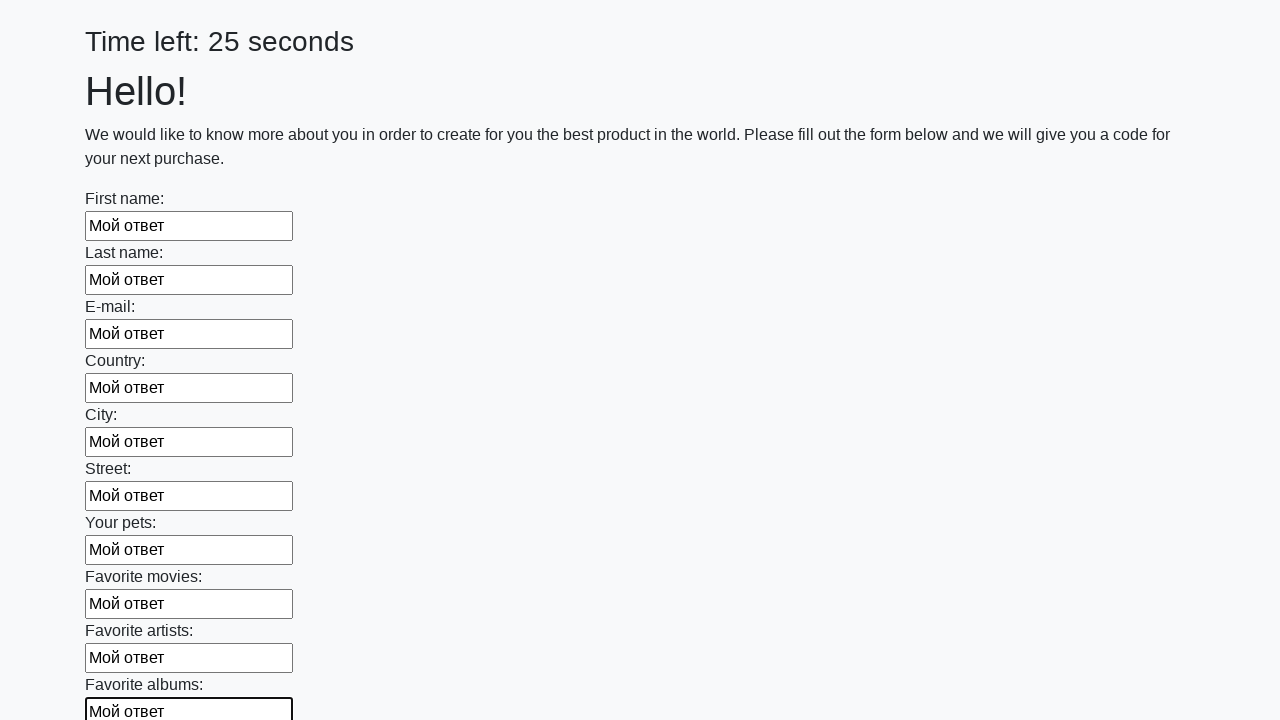

Filled input field with 'Мой ответ' on input >> nth=10
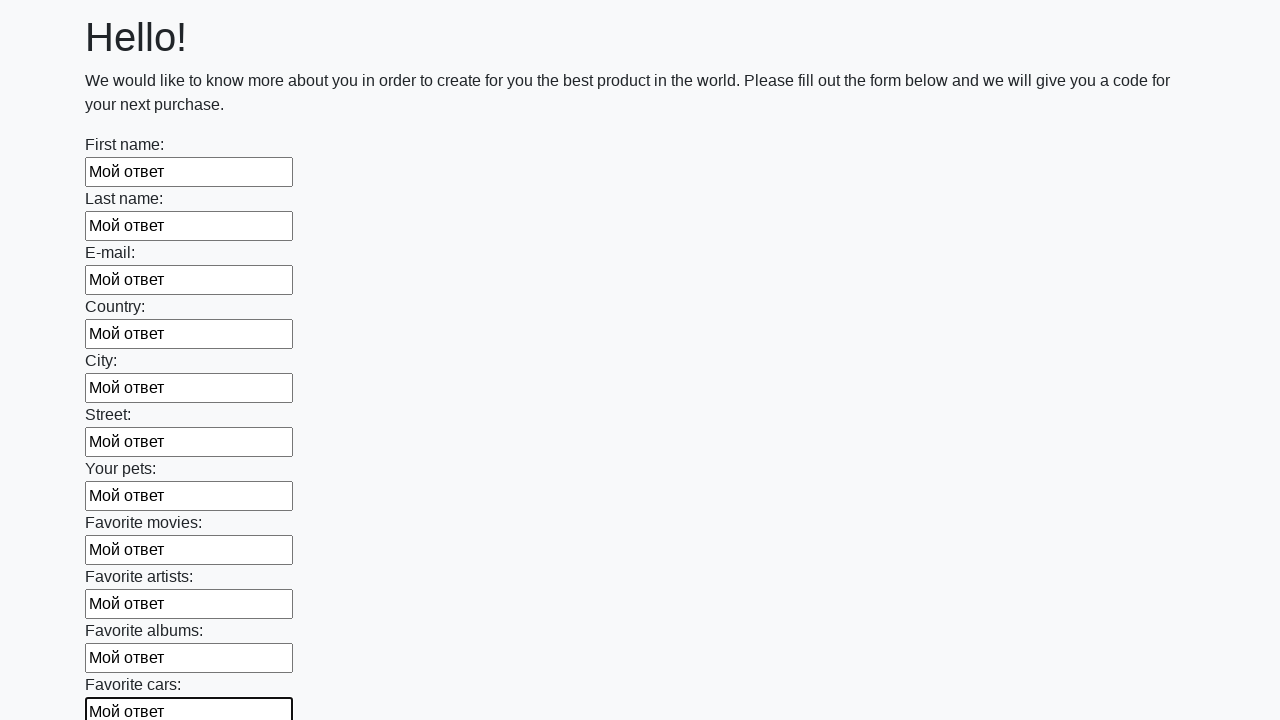

Filled input field with 'Мой ответ' on input >> nth=11
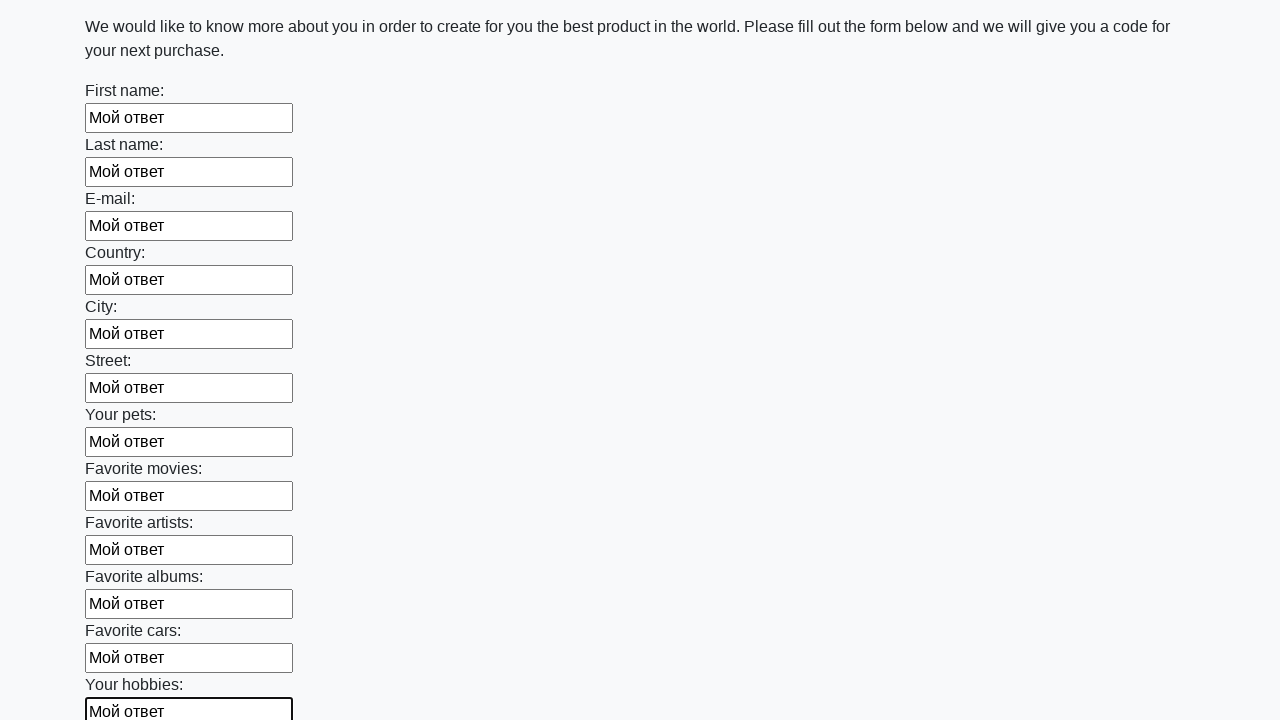

Filled input field with 'Мой ответ' on input >> nth=12
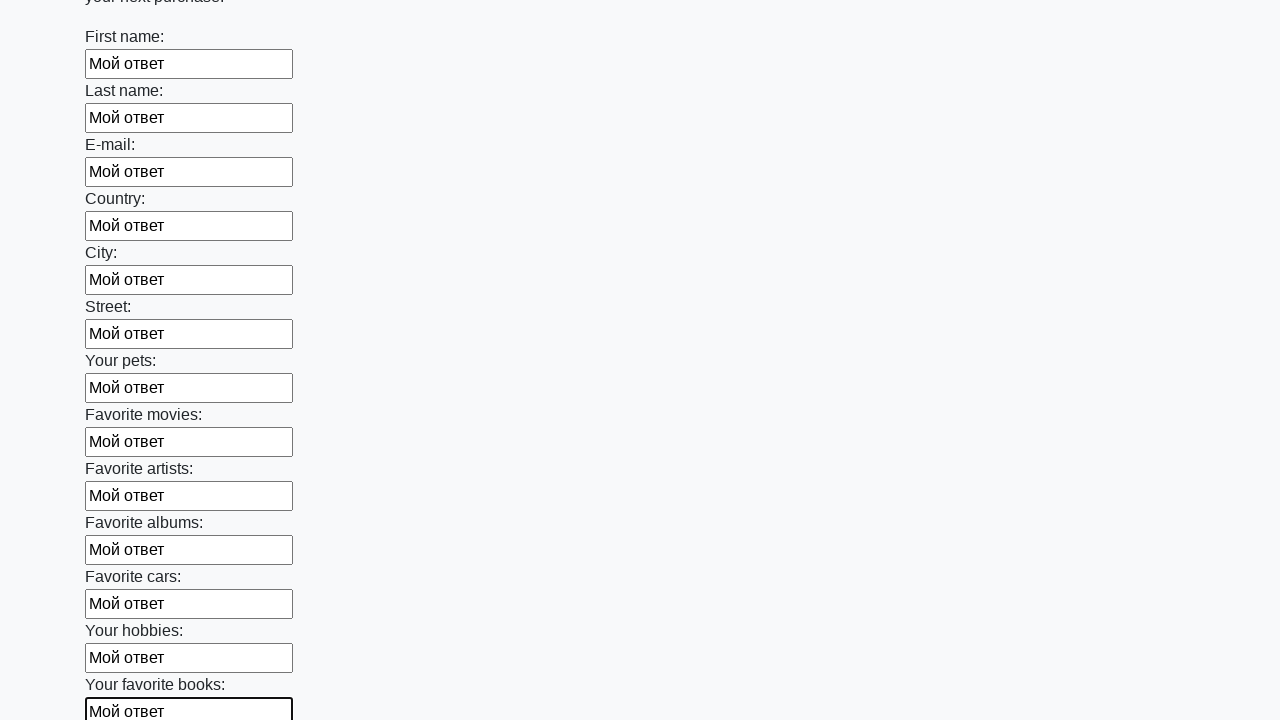

Filled input field with 'Мой ответ' on input >> nth=13
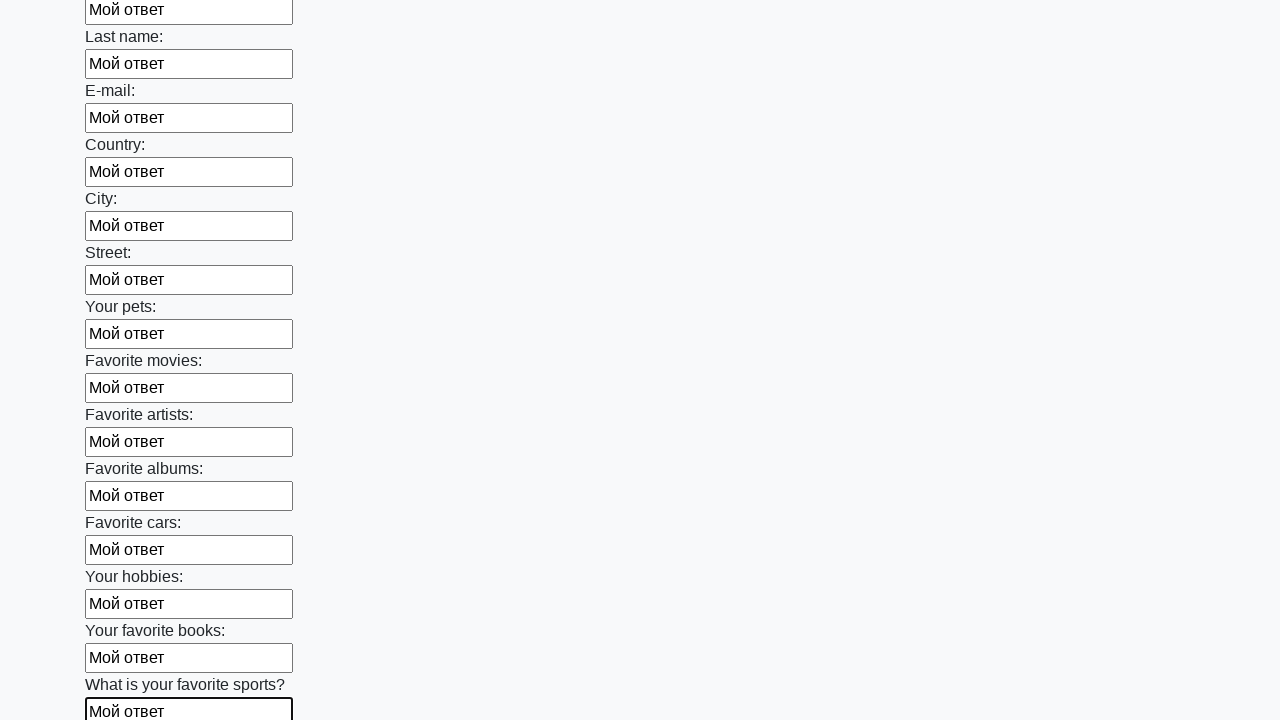

Filled input field with 'Мой ответ' on input >> nth=14
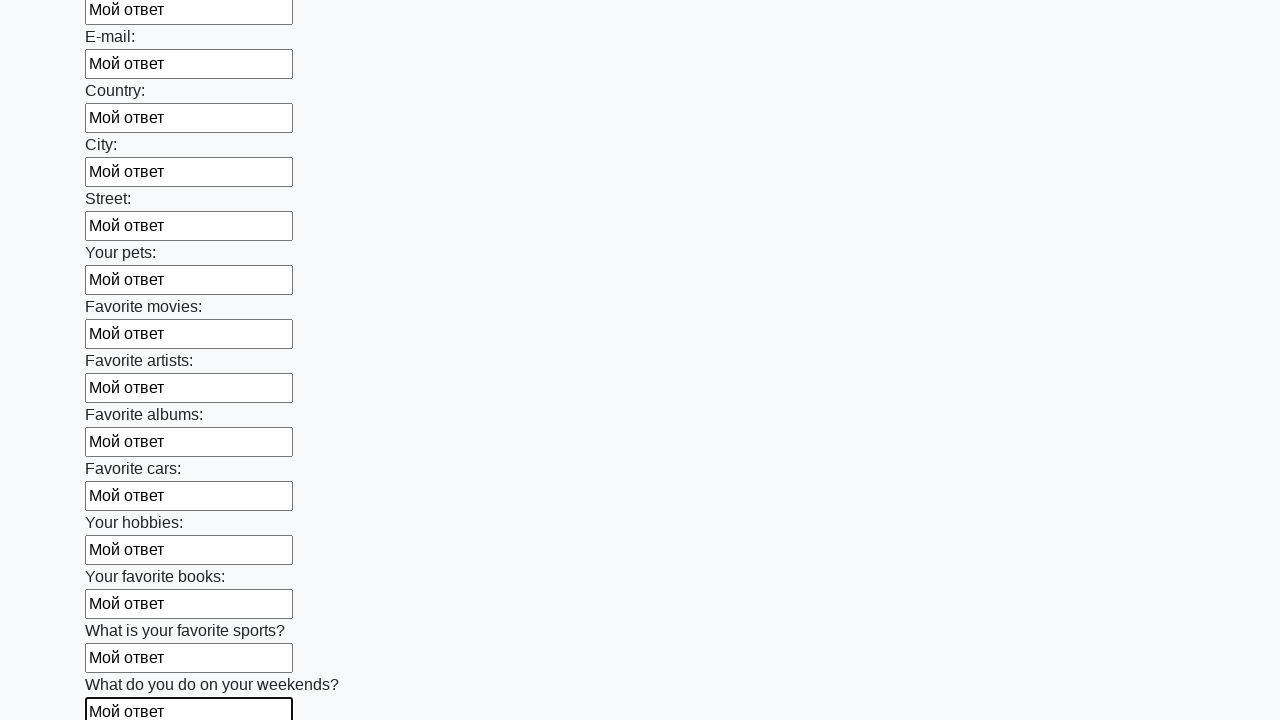

Filled input field with 'Мой ответ' on input >> nth=15
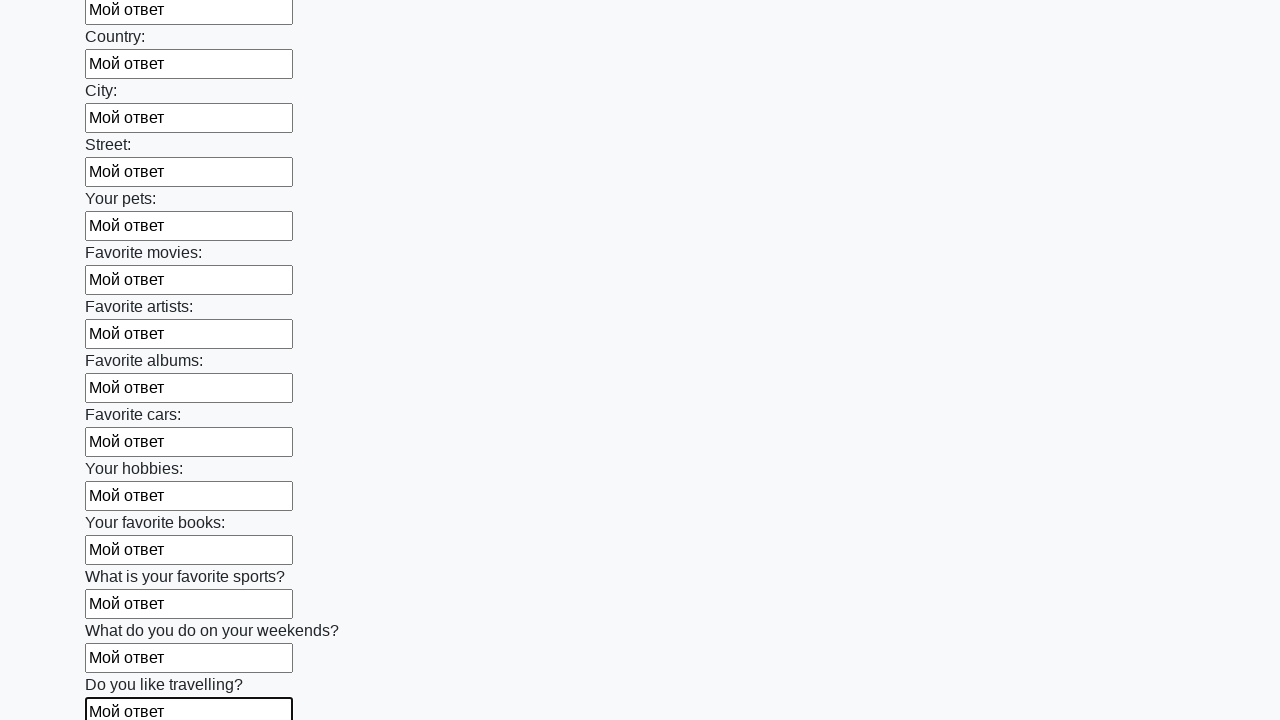

Filled input field with 'Мой ответ' on input >> nth=16
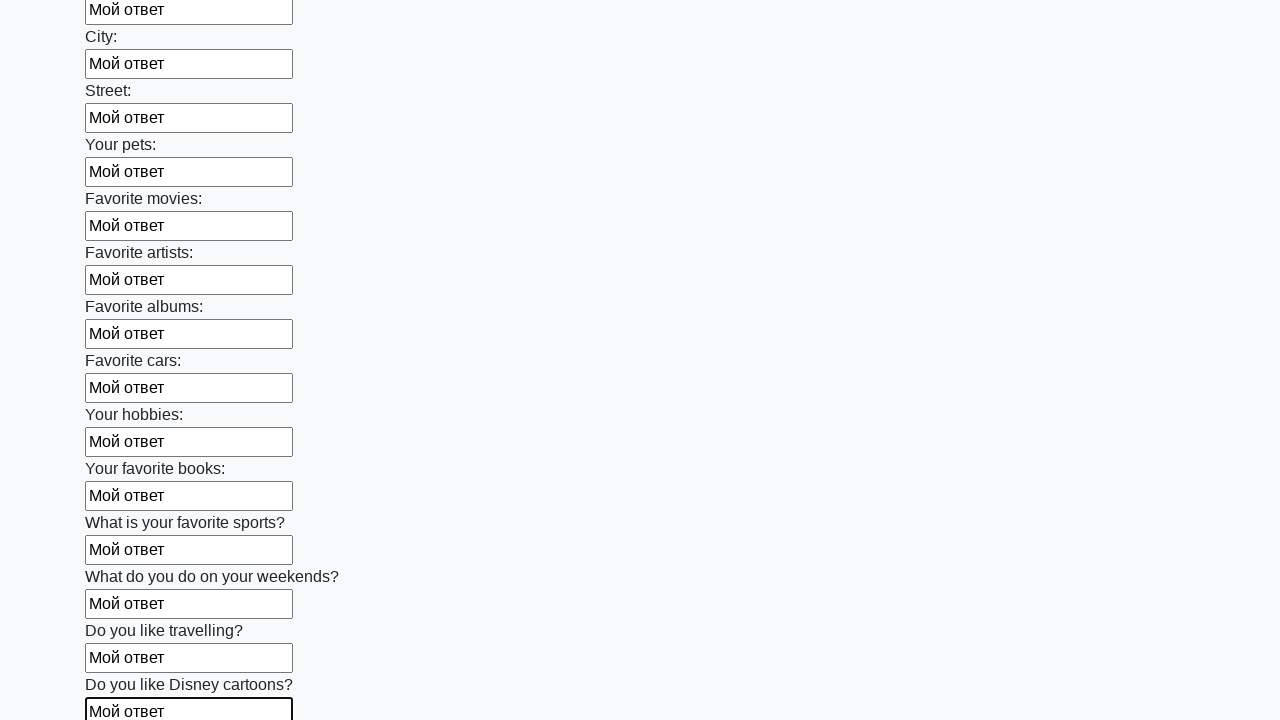

Filled input field with 'Мой ответ' on input >> nth=17
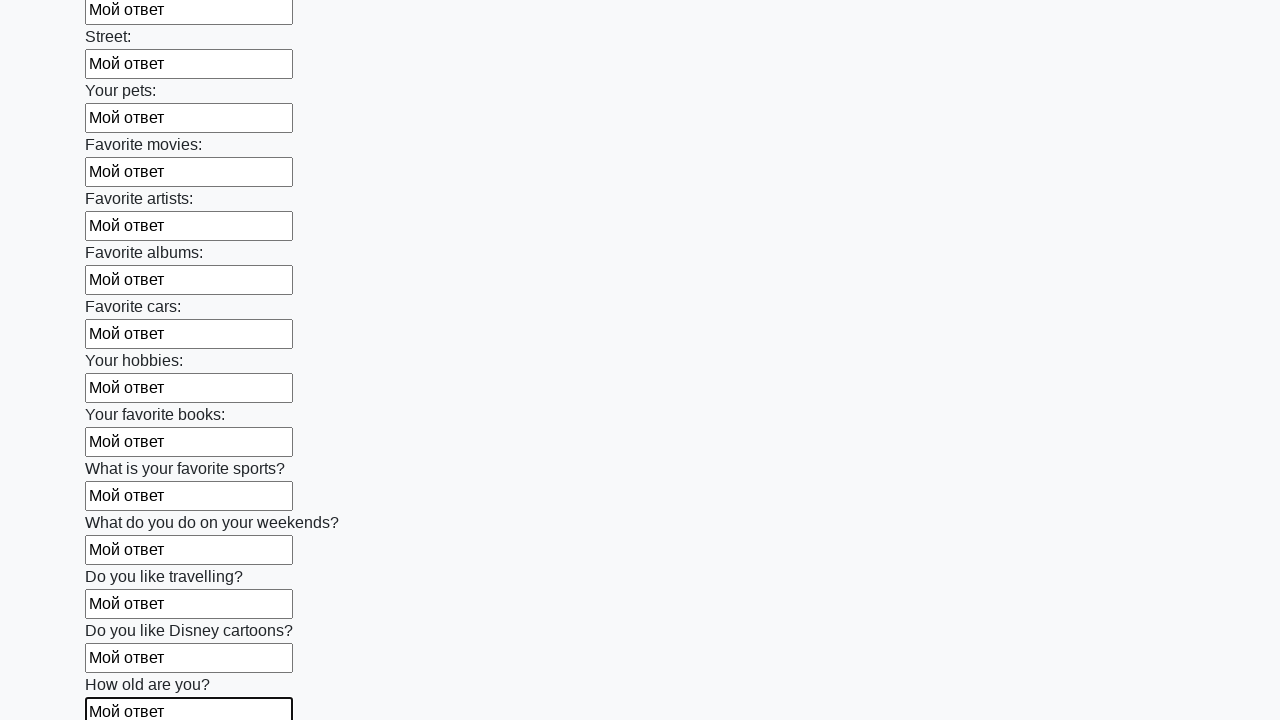

Filled input field with 'Мой ответ' on input >> nth=18
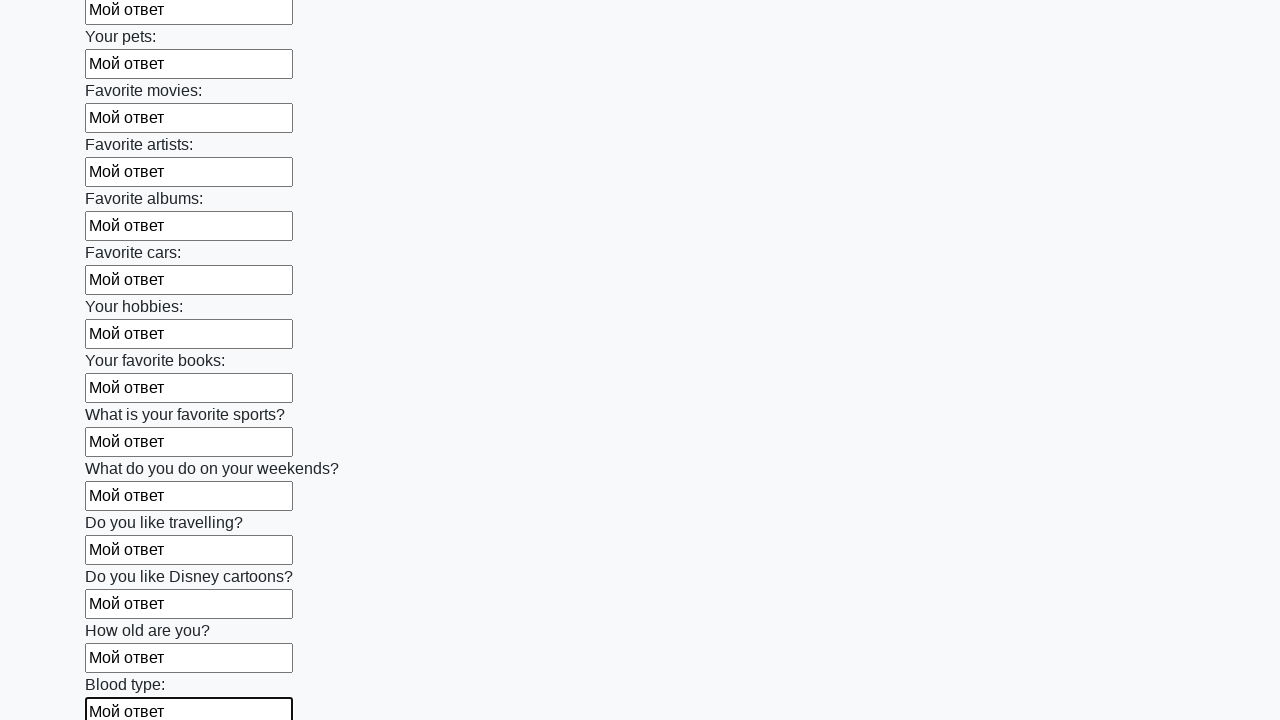

Filled input field with 'Мой ответ' on input >> nth=19
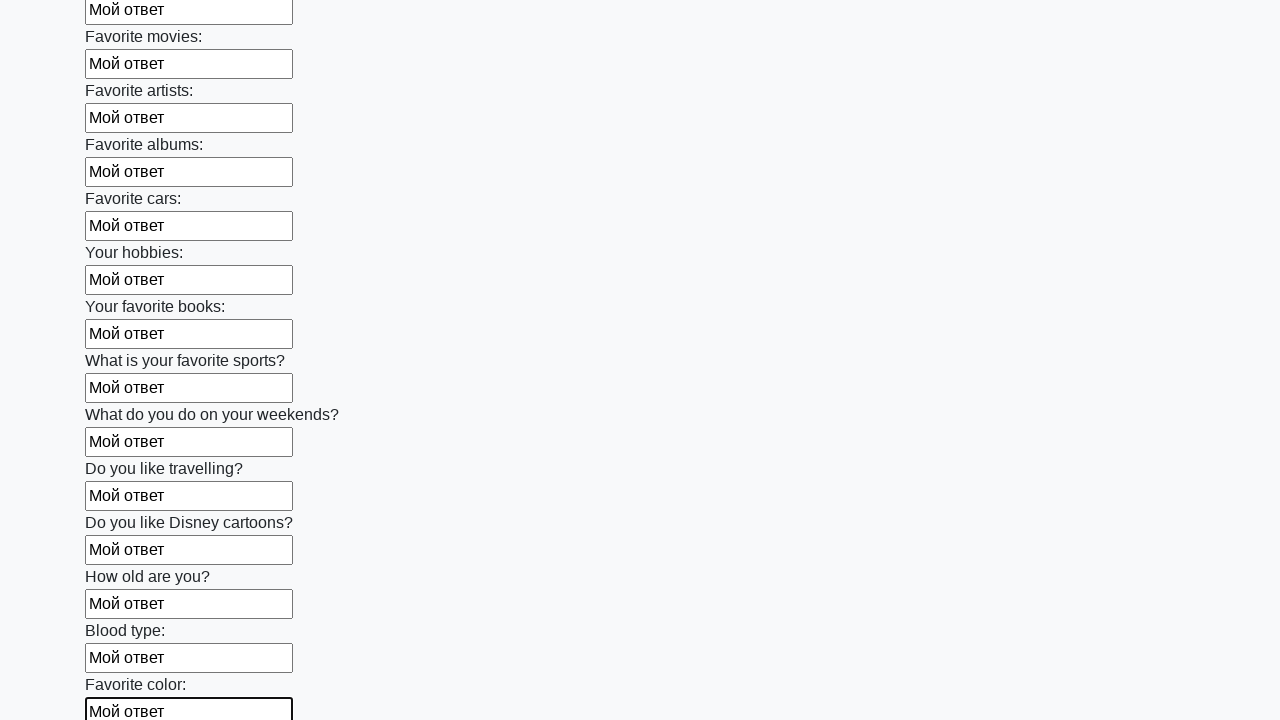

Filled input field with 'Мой ответ' on input >> nth=20
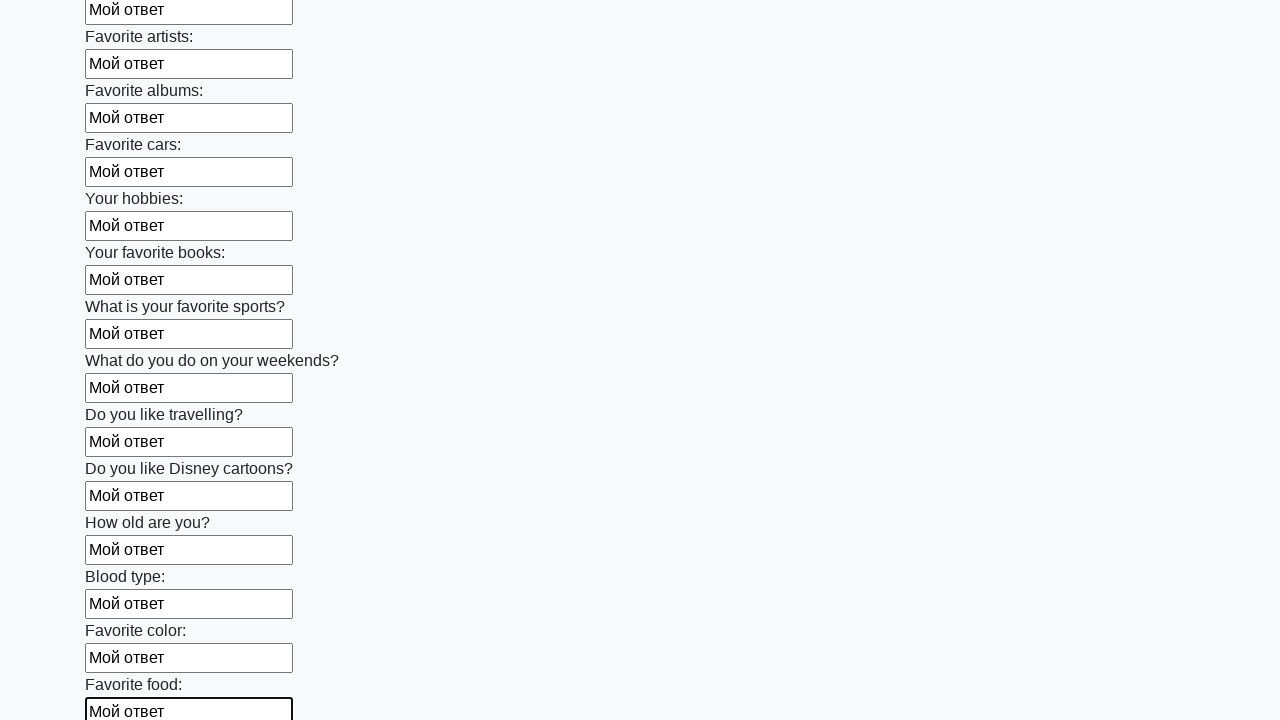

Filled input field with 'Мой ответ' on input >> nth=21
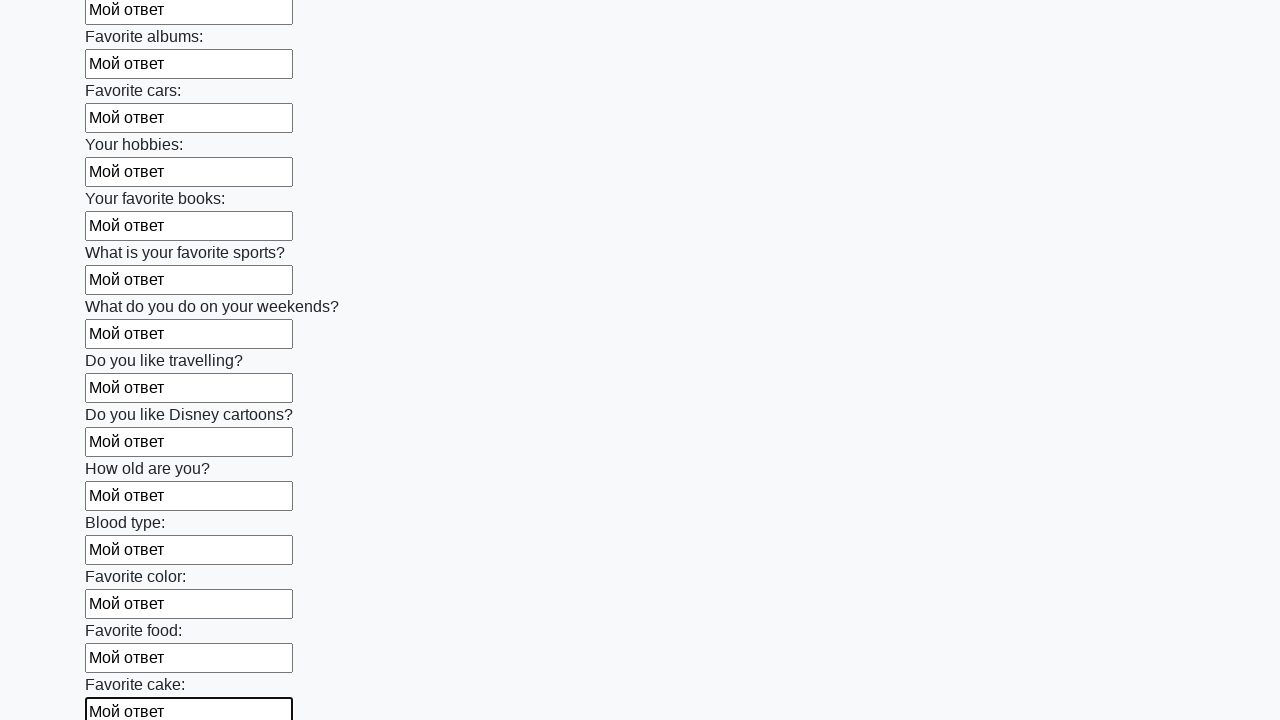

Filled input field with 'Мой ответ' on input >> nth=22
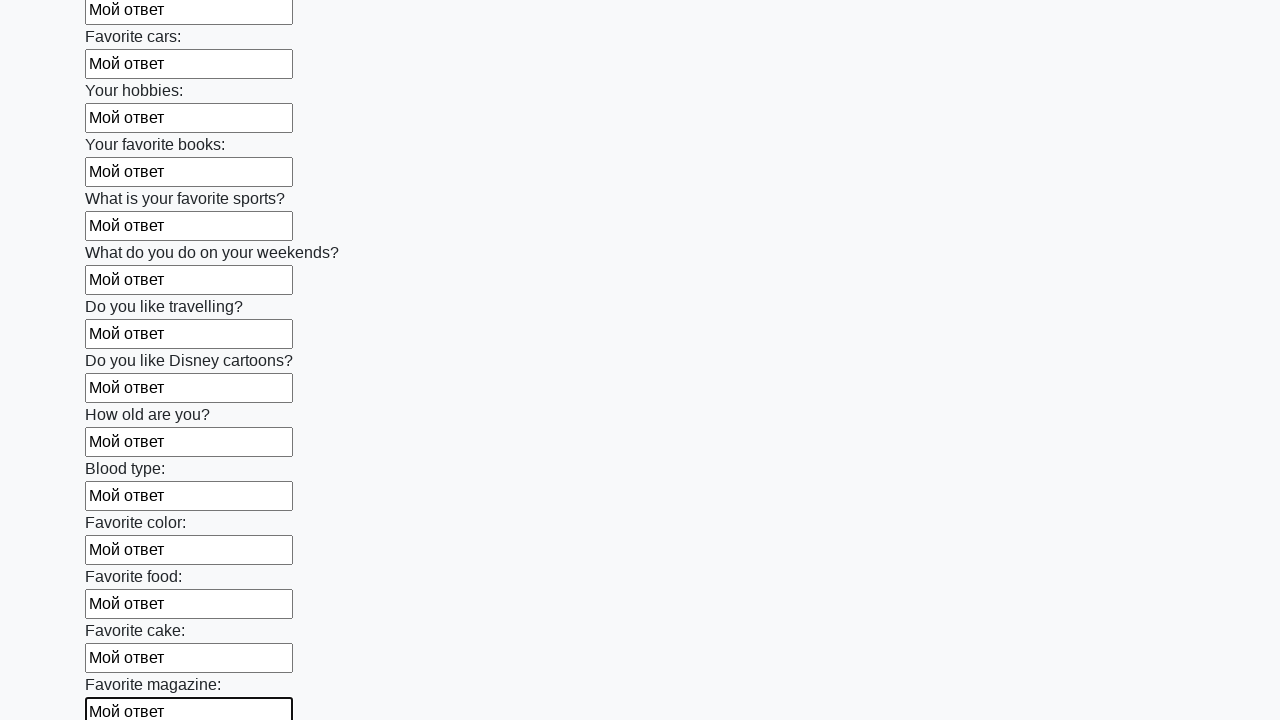

Filled input field with 'Мой ответ' on input >> nth=23
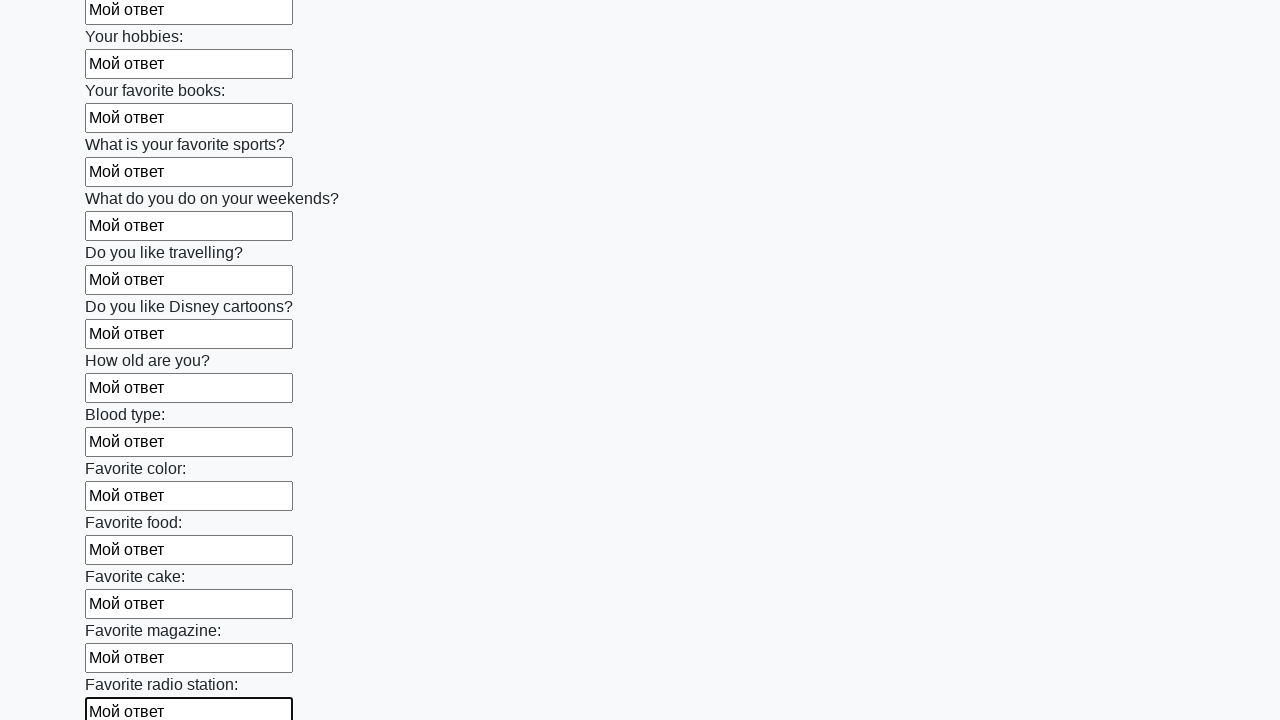

Filled input field with 'Мой ответ' on input >> nth=24
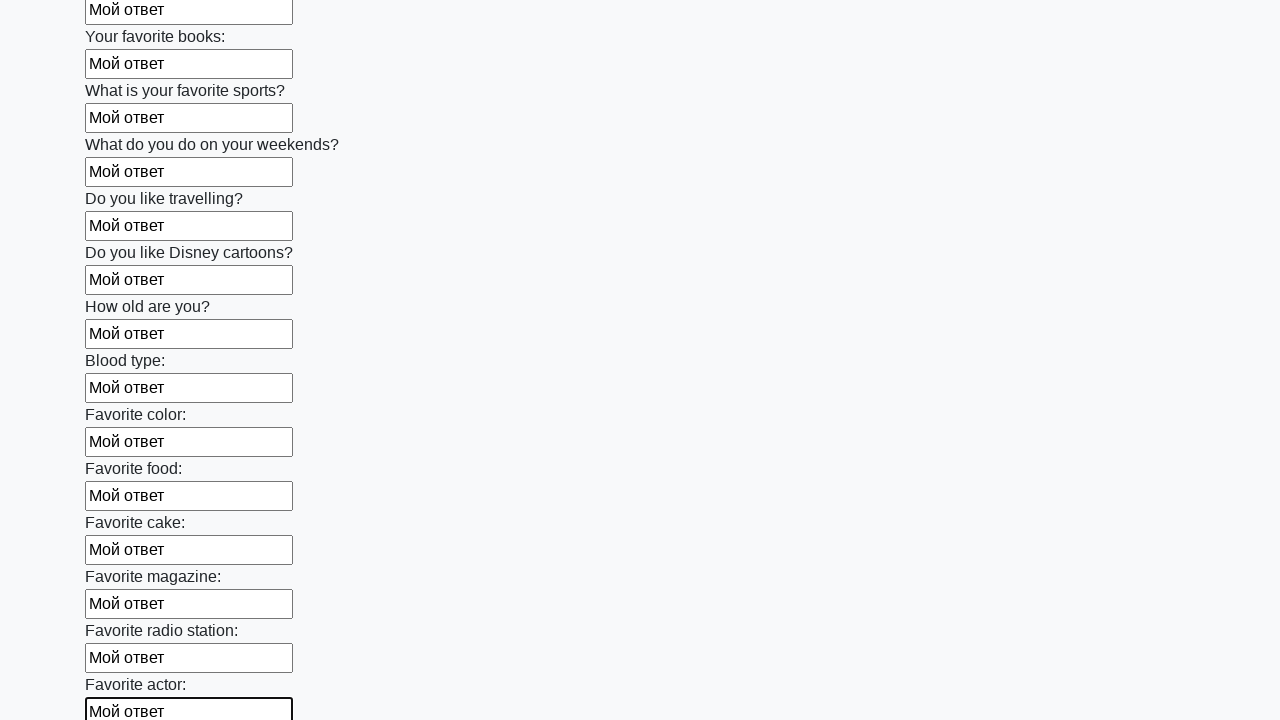

Filled input field with 'Мой ответ' on input >> nth=25
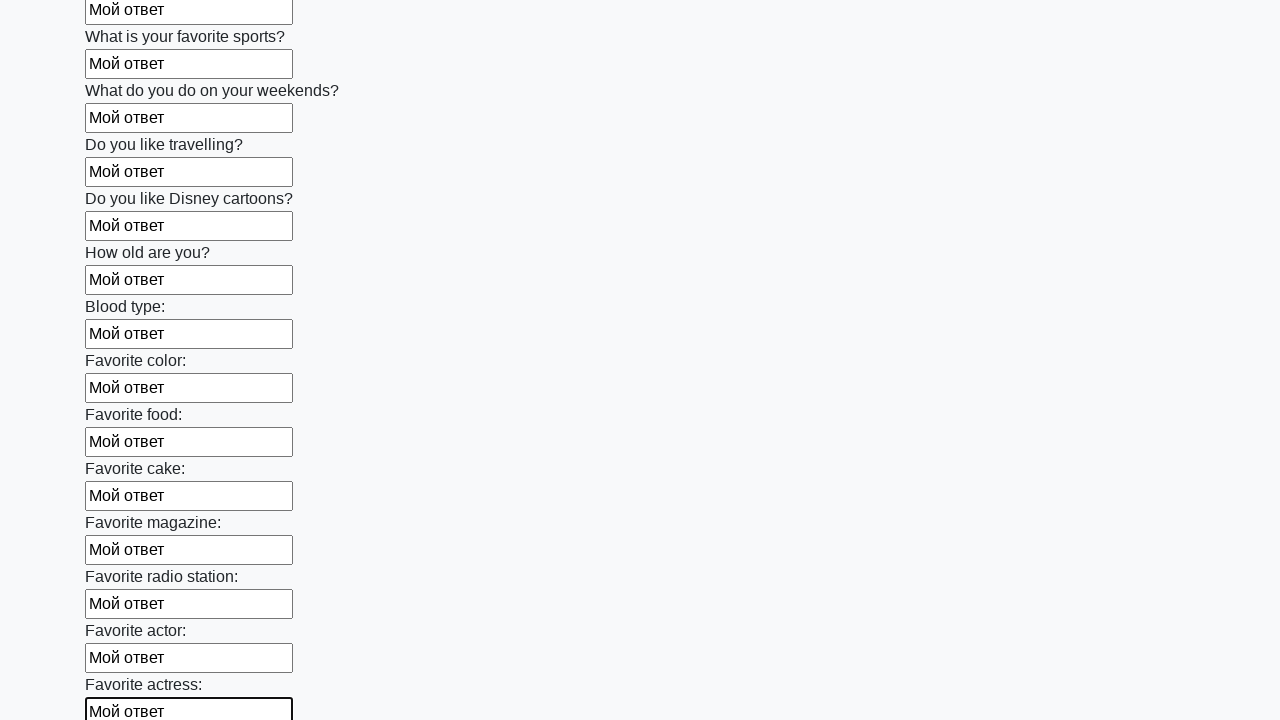

Filled input field with 'Мой ответ' on input >> nth=26
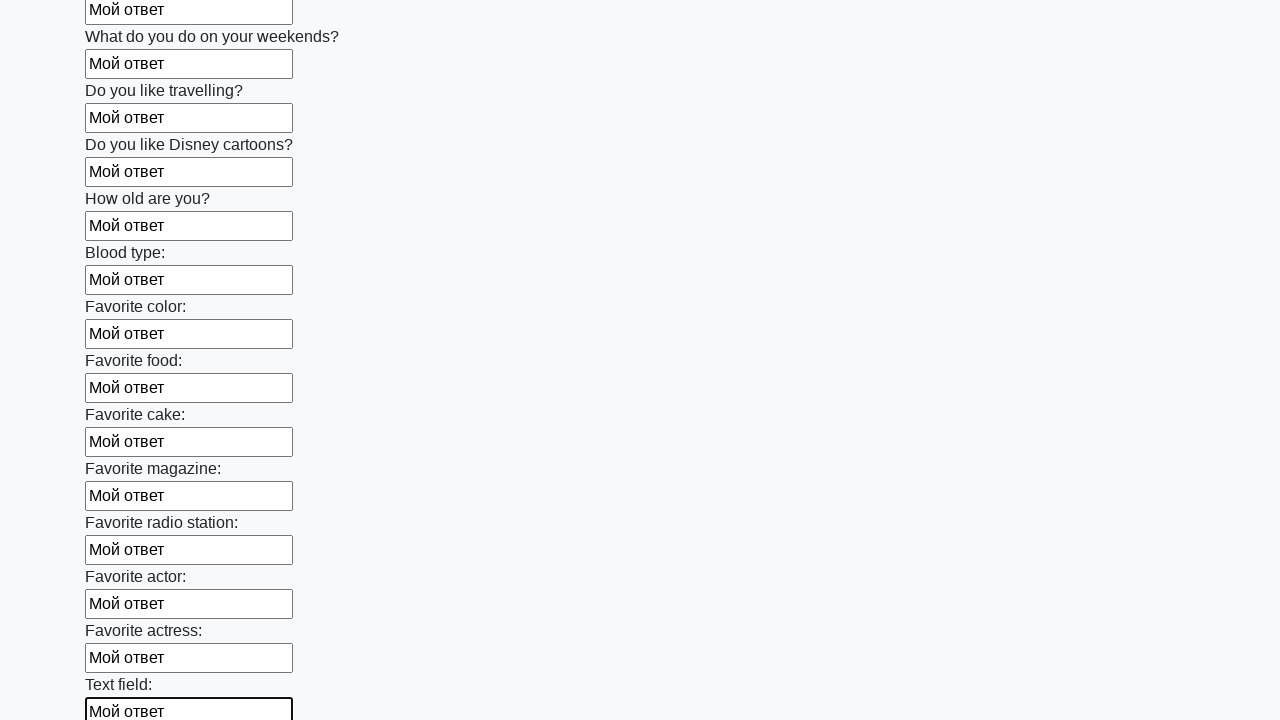

Filled input field with 'Мой ответ' on input >> nth=27
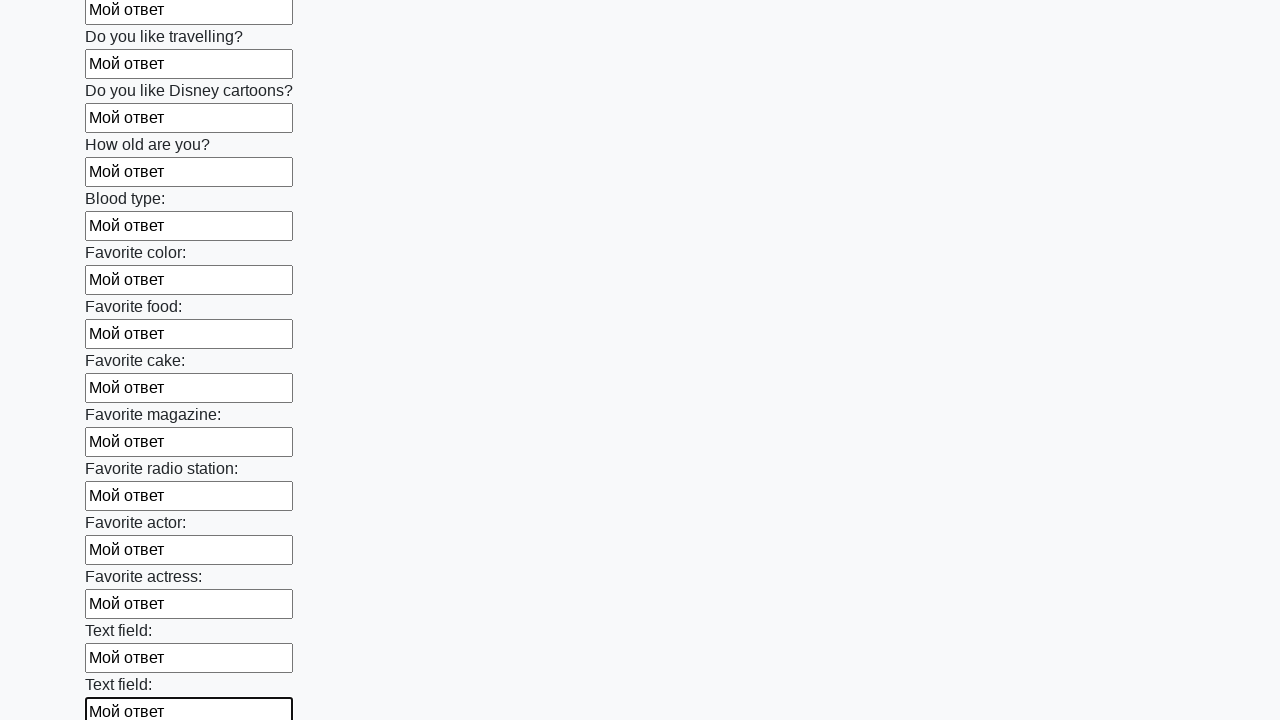

Filled input field with 'Мой ответ' on input >> nth=28
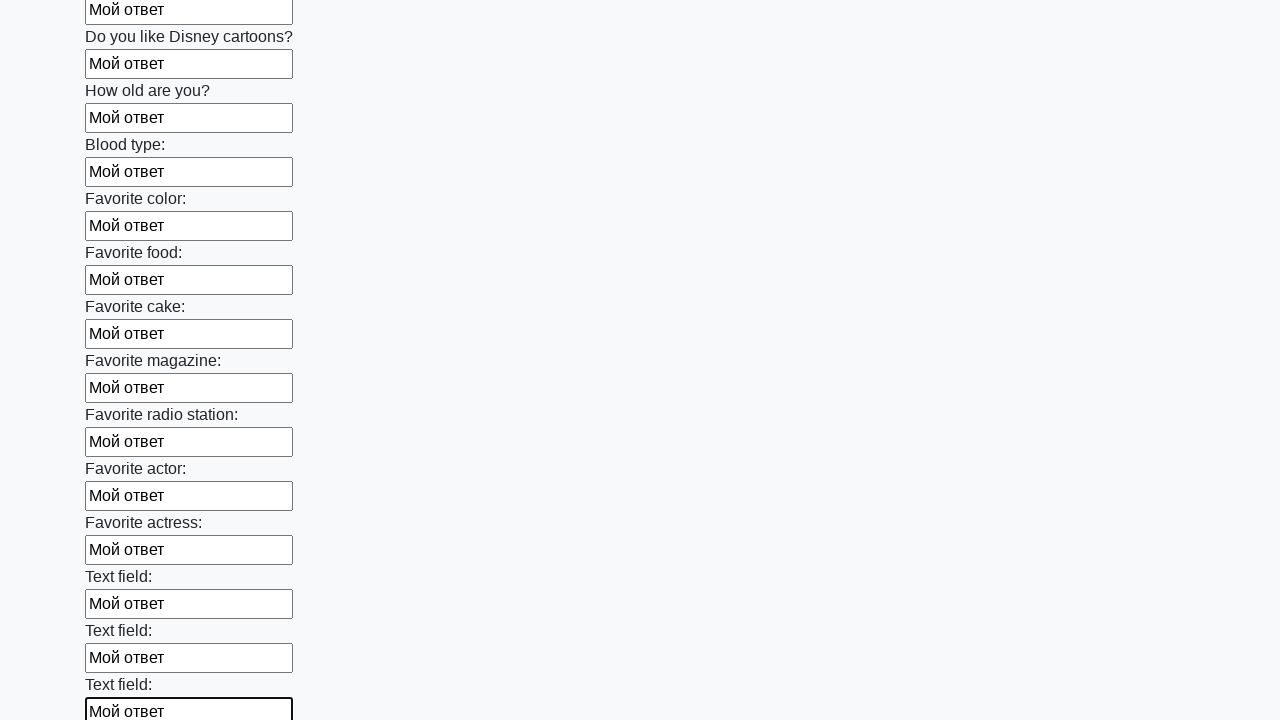

Filled input field with 'Мой ответ' on input >> nth=29
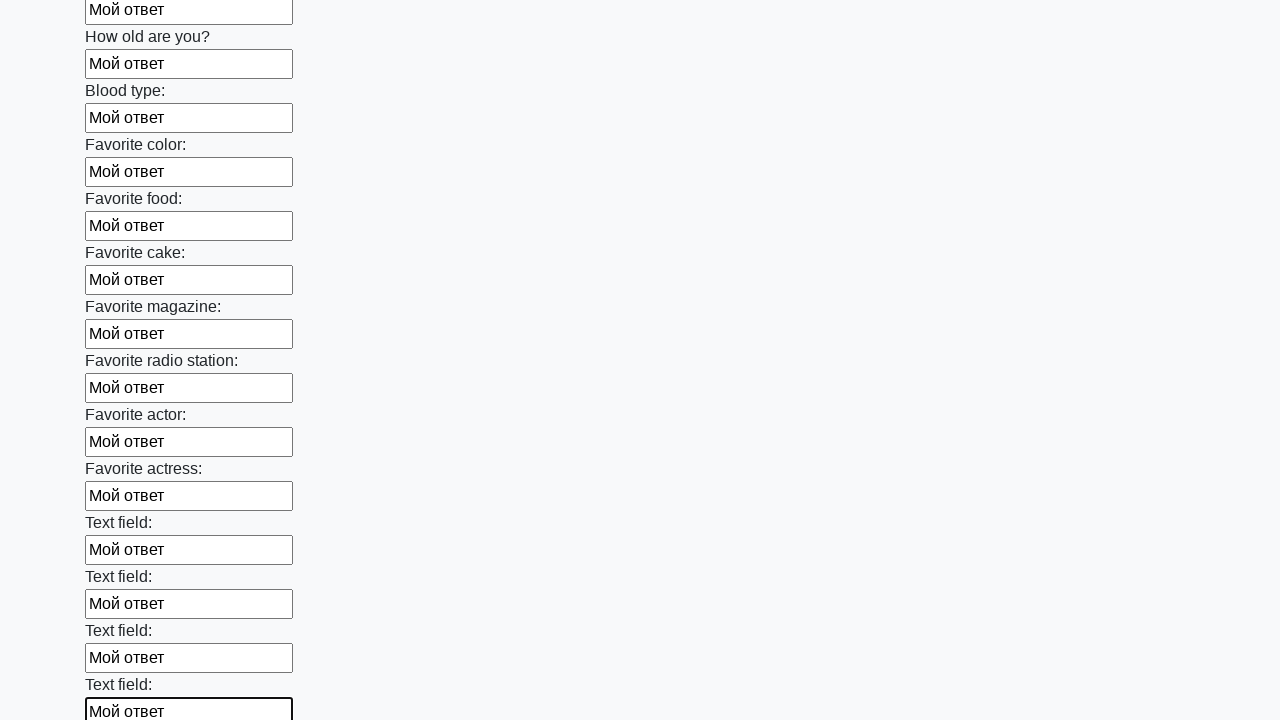

Filled input field with 'Мой ответ' on input >> nth=30
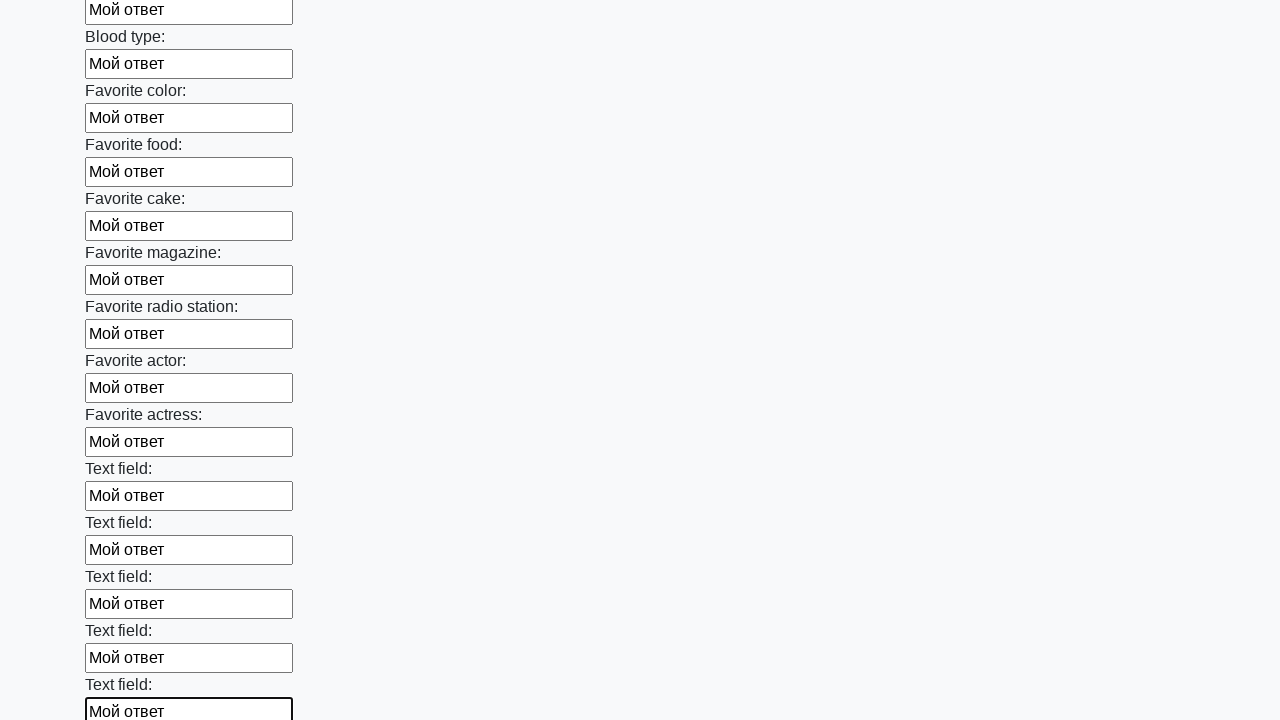

Filled input field with 'Мой ответ' on input >> nth=31
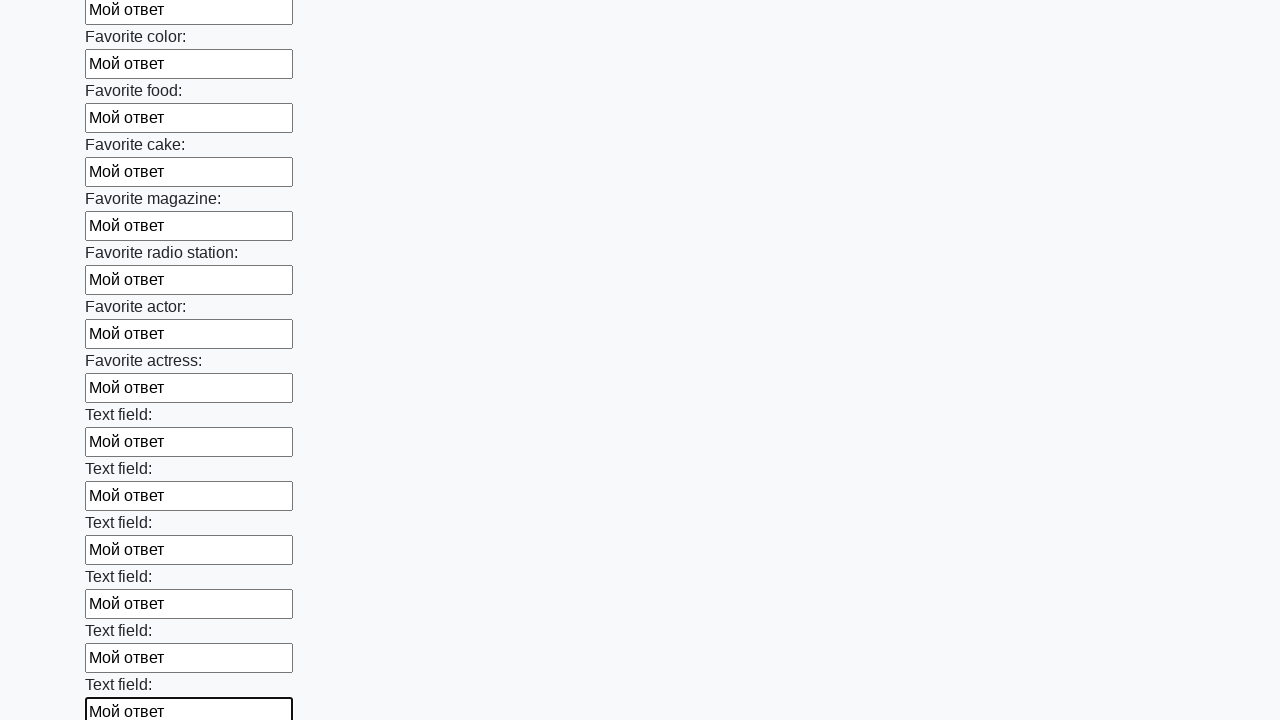

Filled input field with 'Мой ответ' on input >> nth=32
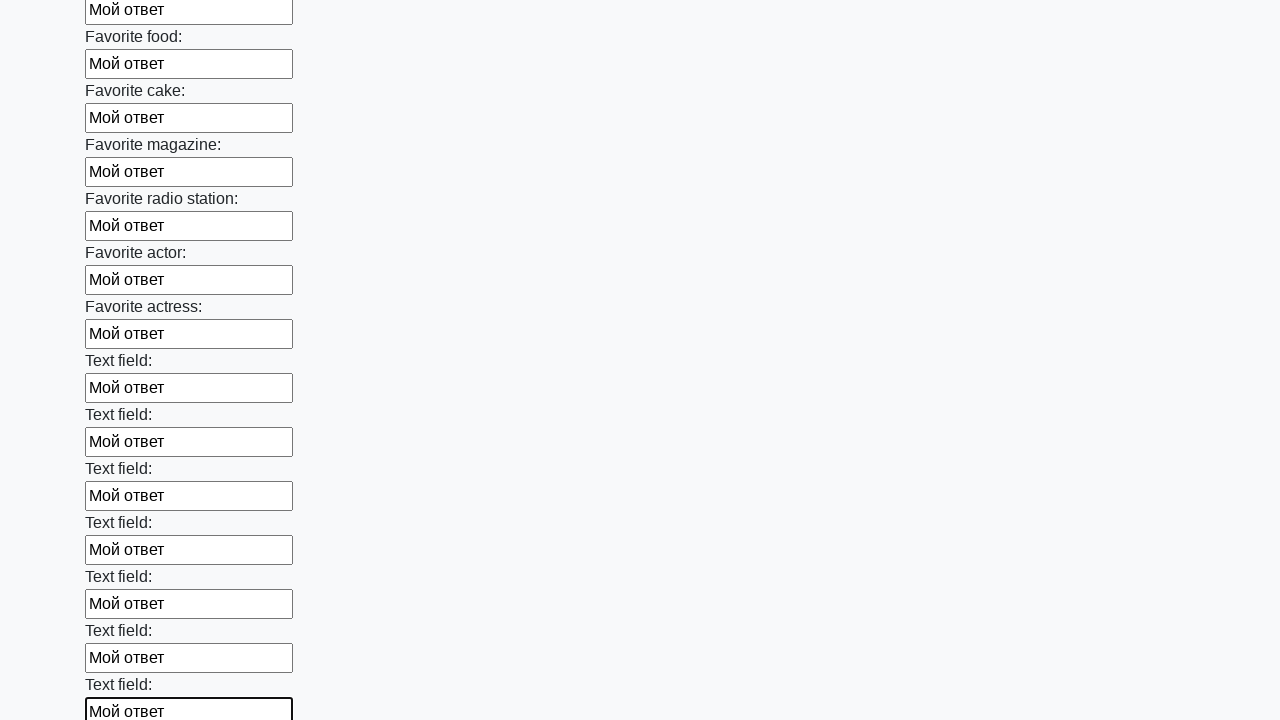

Filled input field with 'Мой ответ' on input >> nth=33
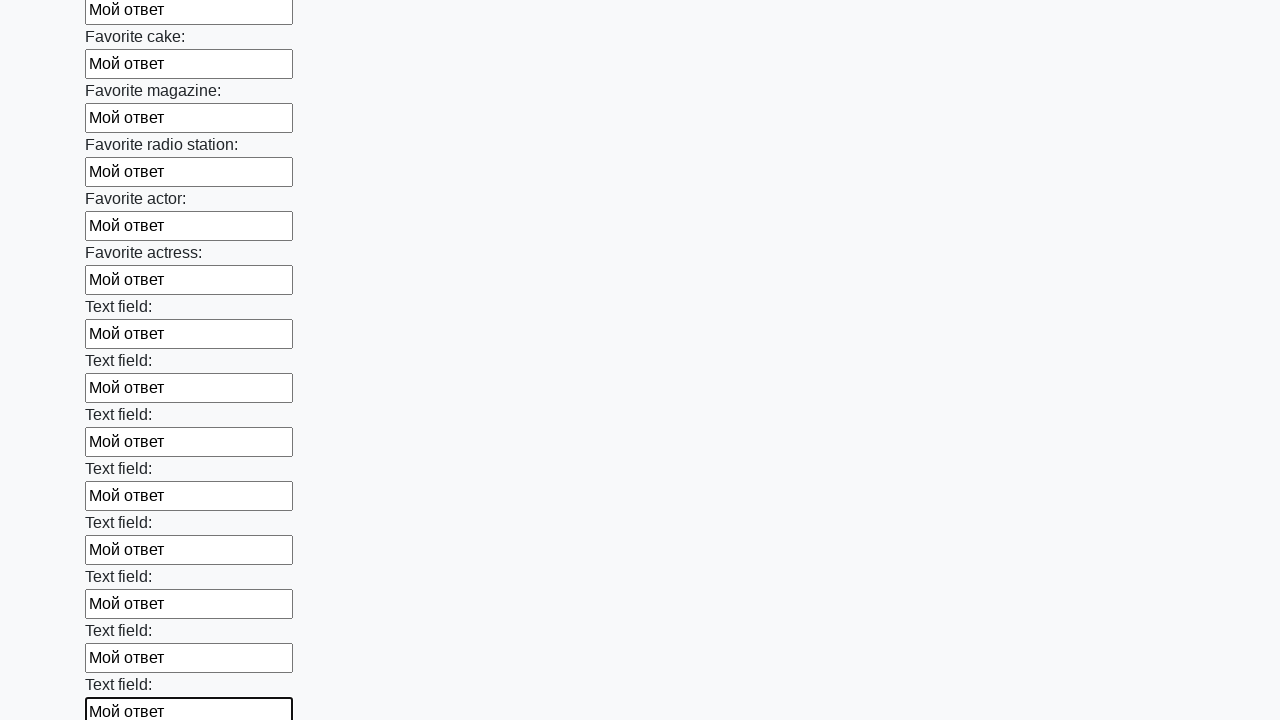

Filled input field with 'Мой ответ' on input >> nth=34
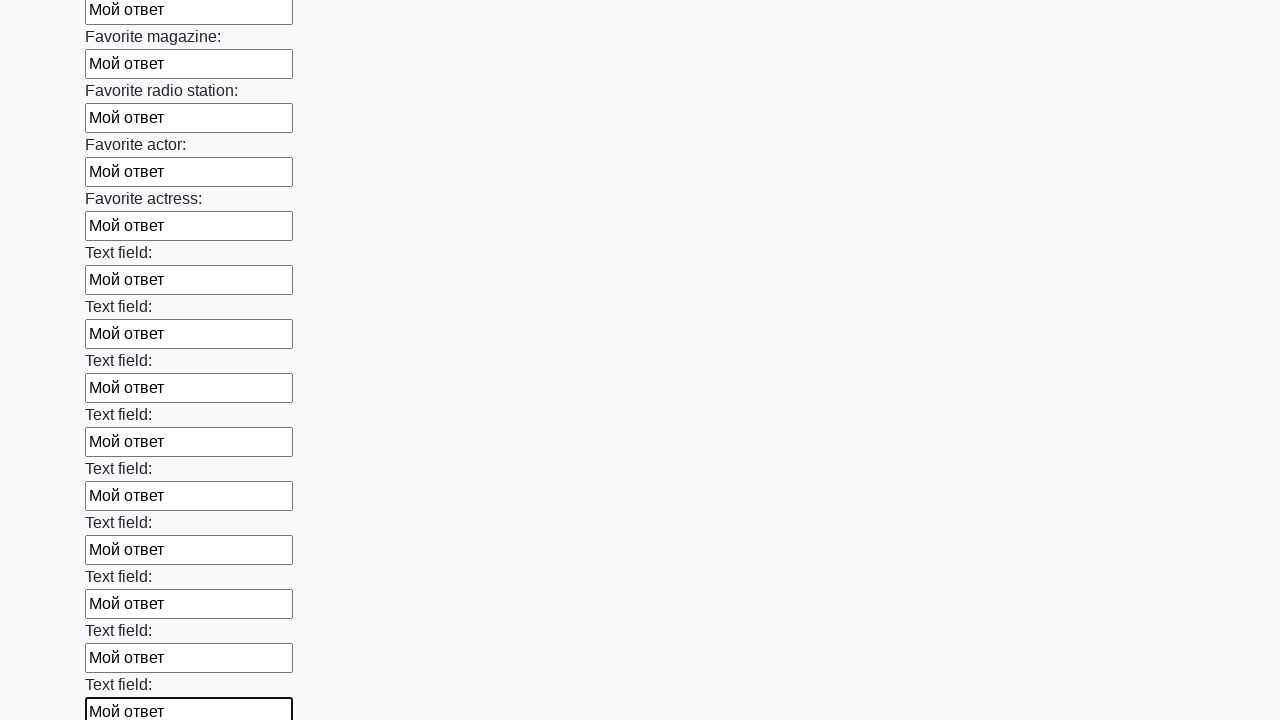

Filled input field with 'Мой ответ' on input >> nth=35
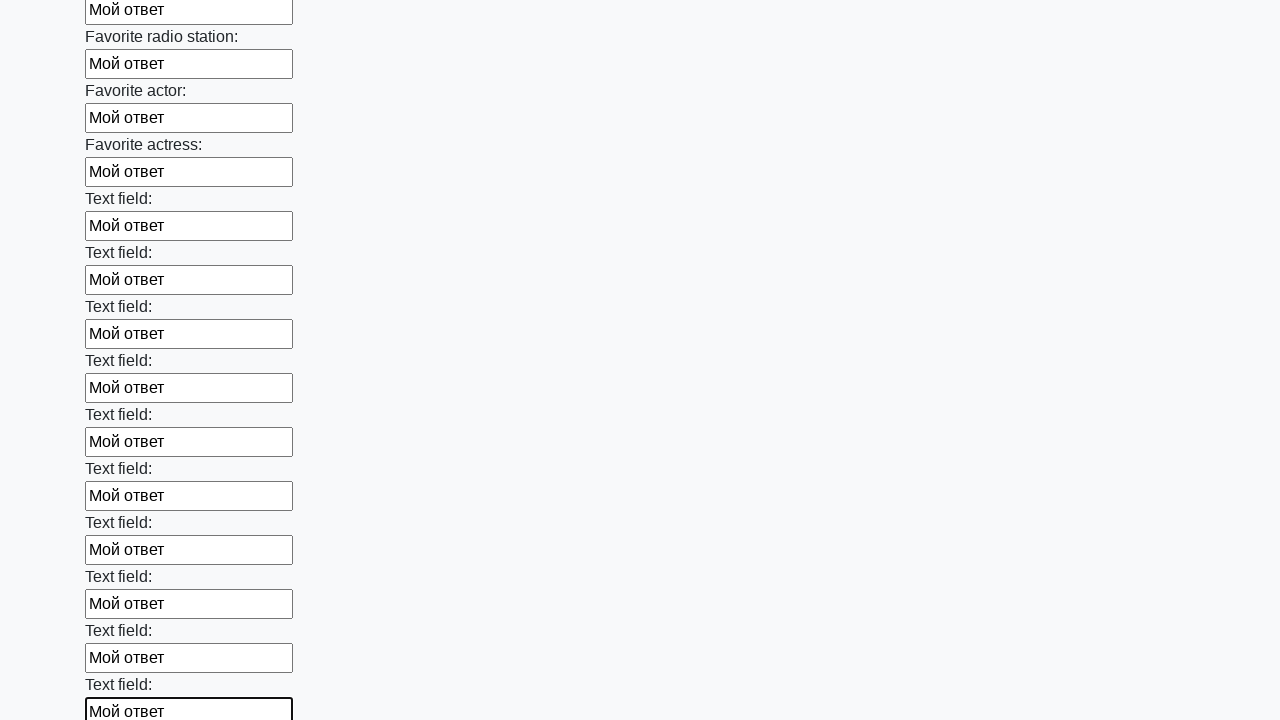

Filled input field with 'Мой ответ' on input >> nth=36
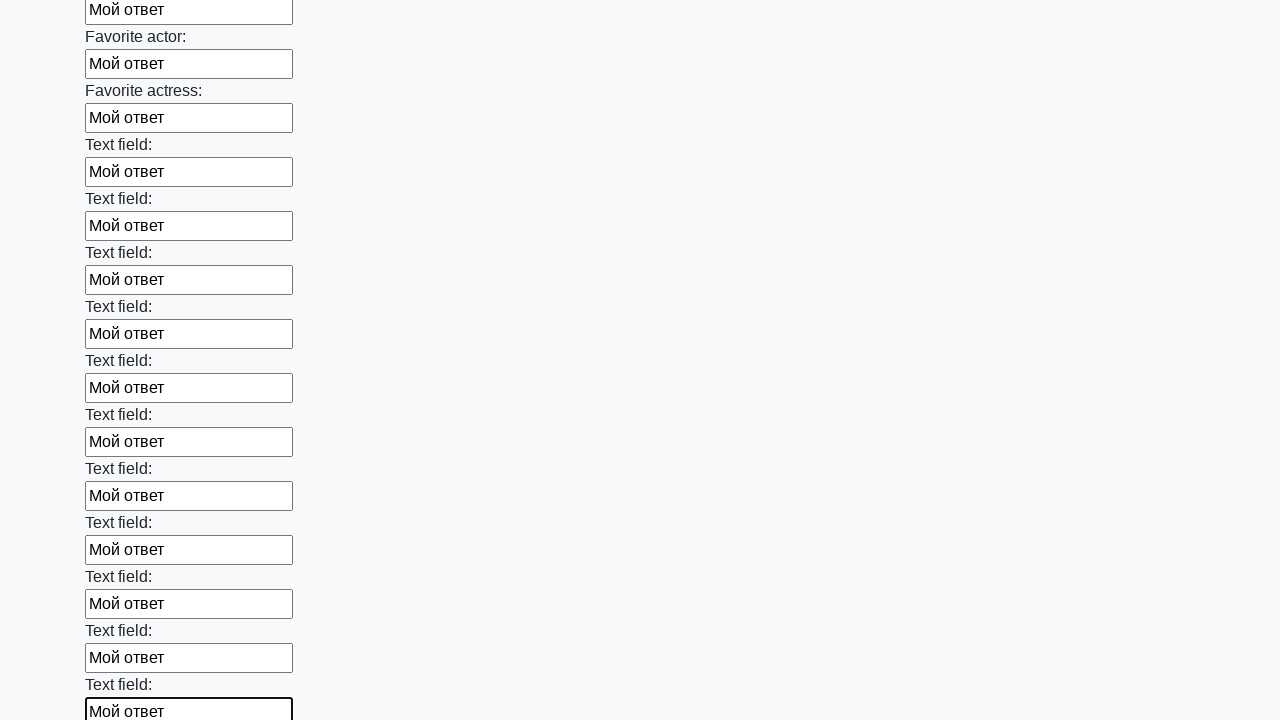

Filled input field with 'Мой ответ' on input >> nth=37
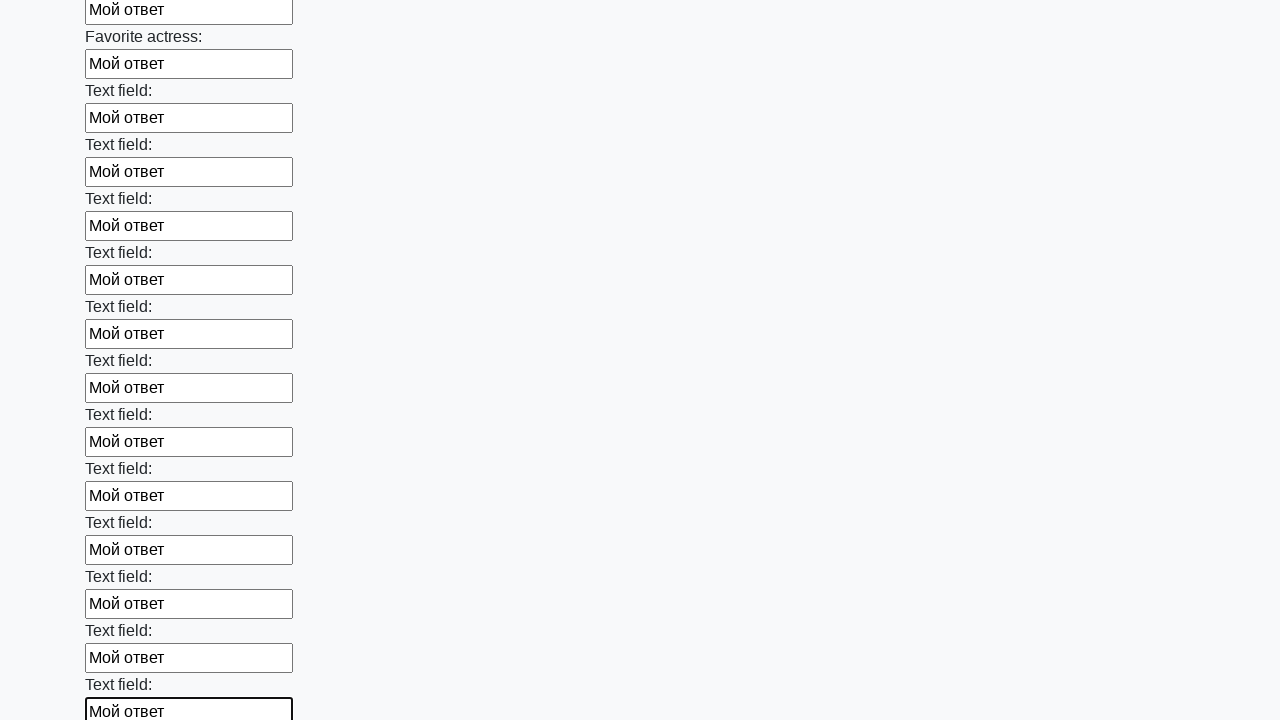

Filled input field with 'Мой ответ' on input >> nth=38
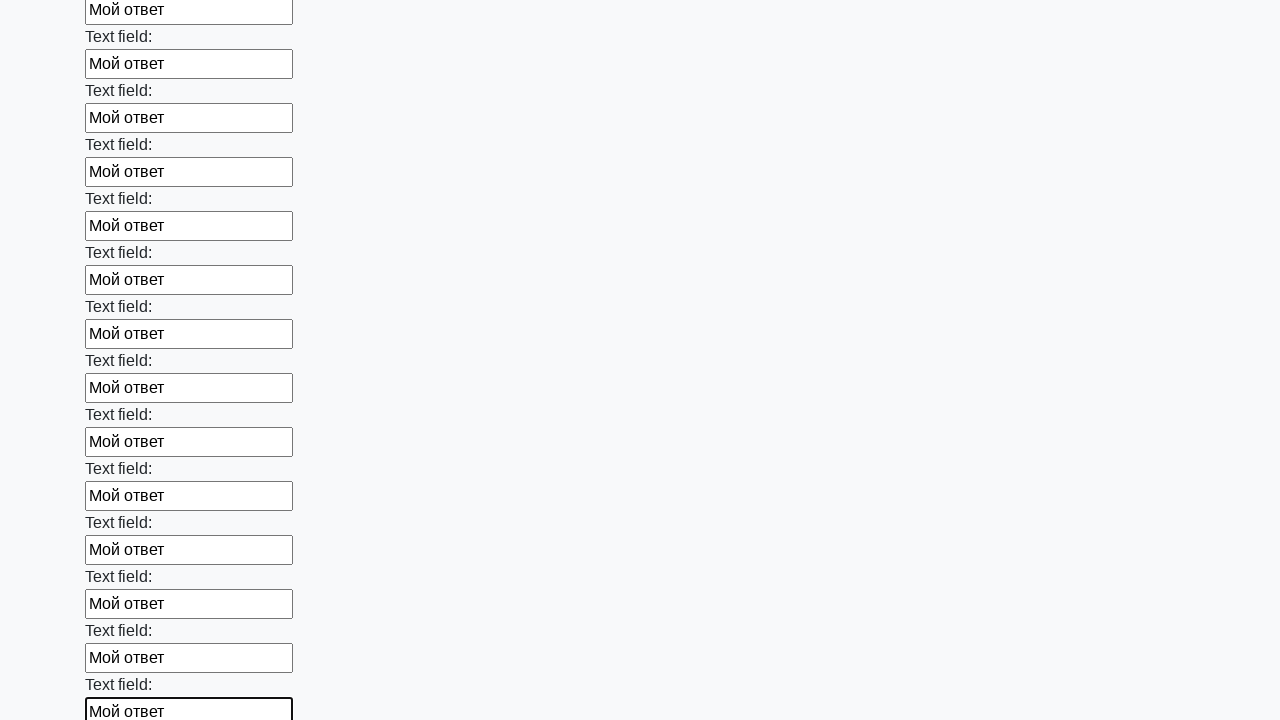

Filled input field with 'Мой ответ' on input >> nth=39
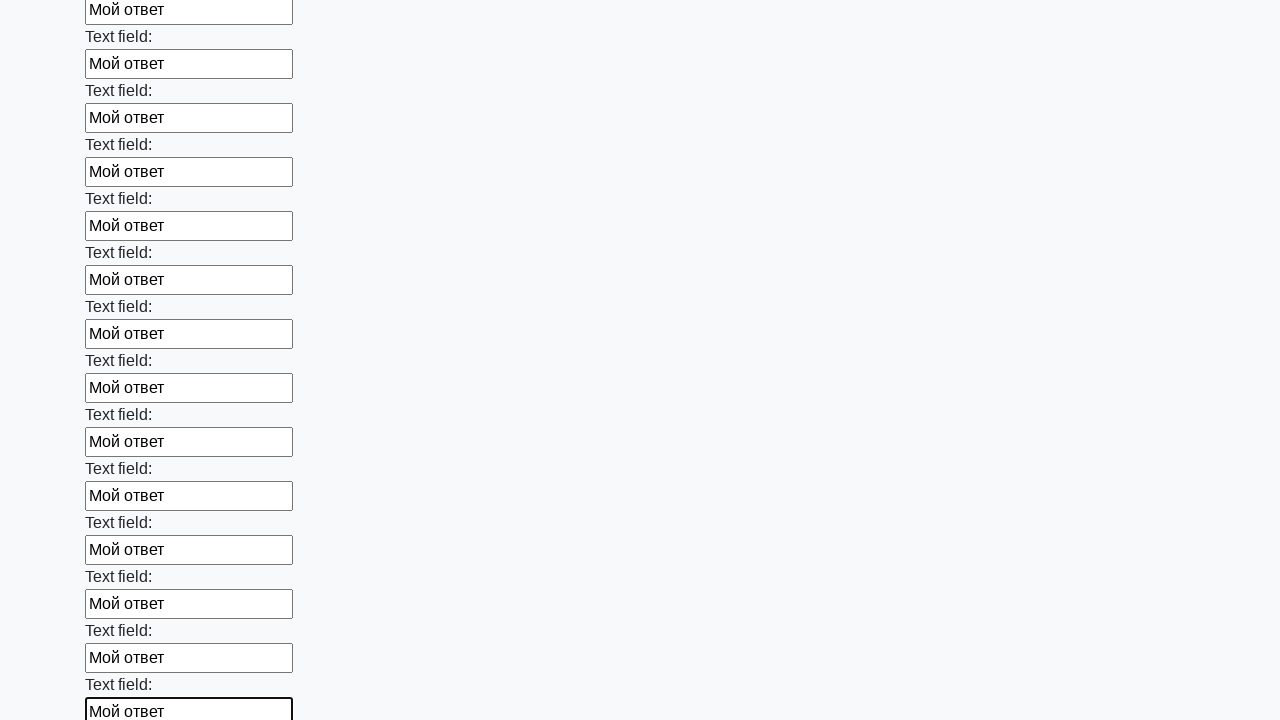

Filled input field with 'Мой ответ' on input >> nth=40
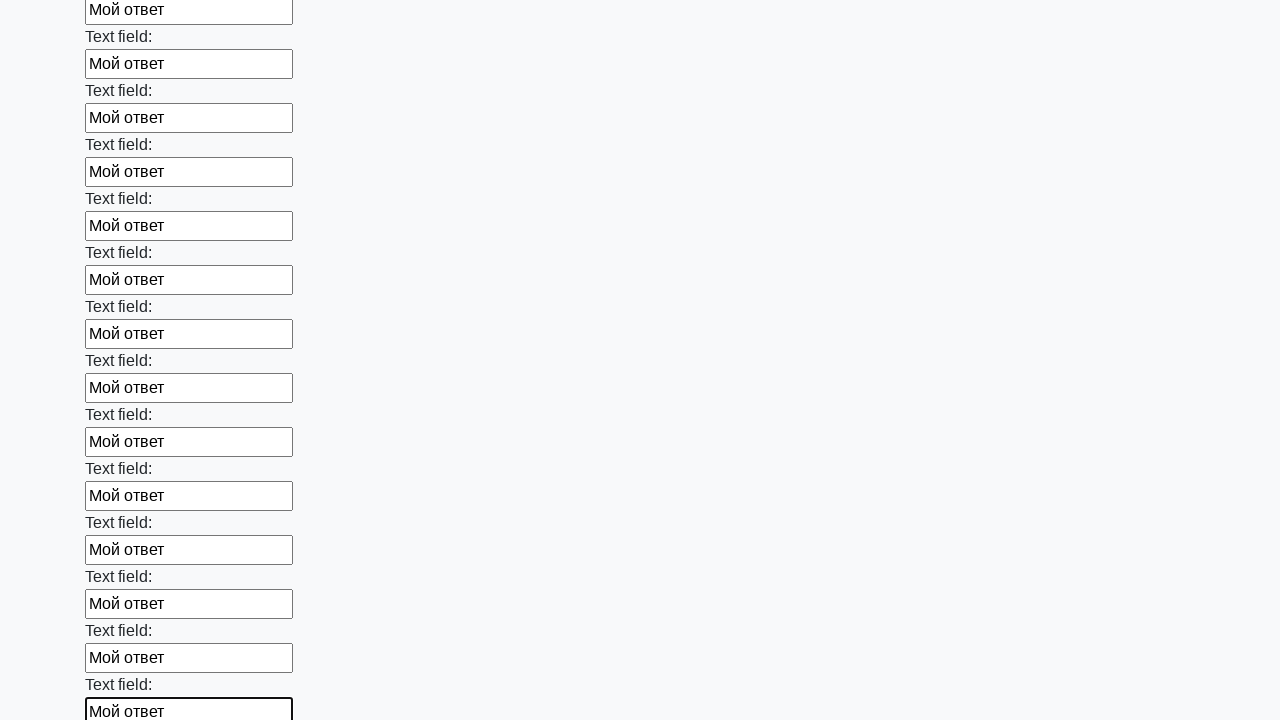

Filled input field with 'Мой ответ' on input >> nth=41
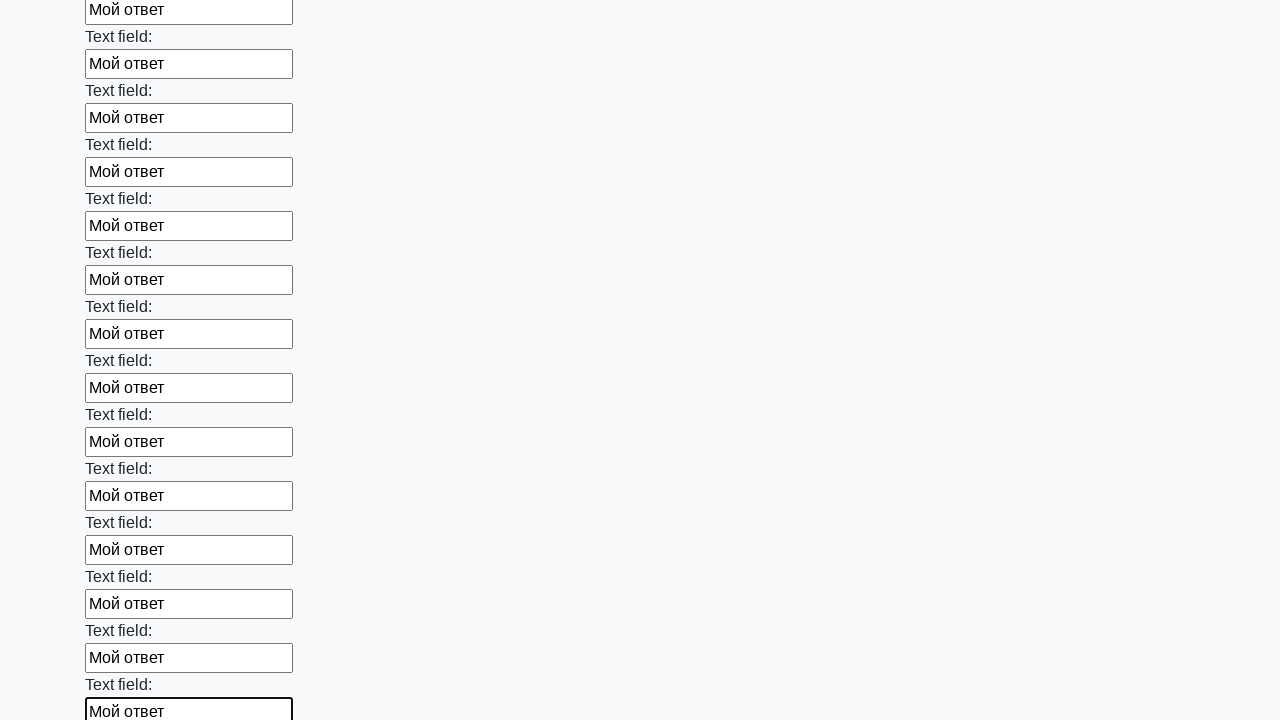

Filled input field with 'Мой ответ' on input >> nth=42
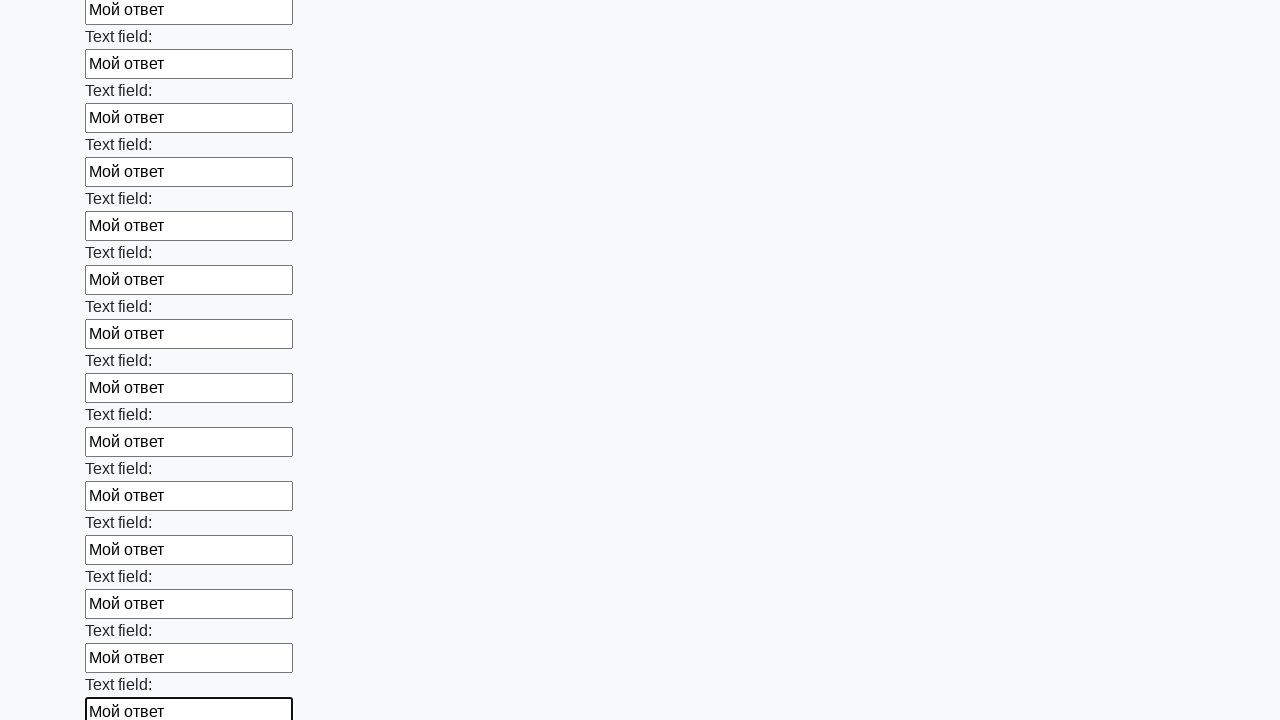

Filled input field with 'Мой ответ' on input >> nth=43
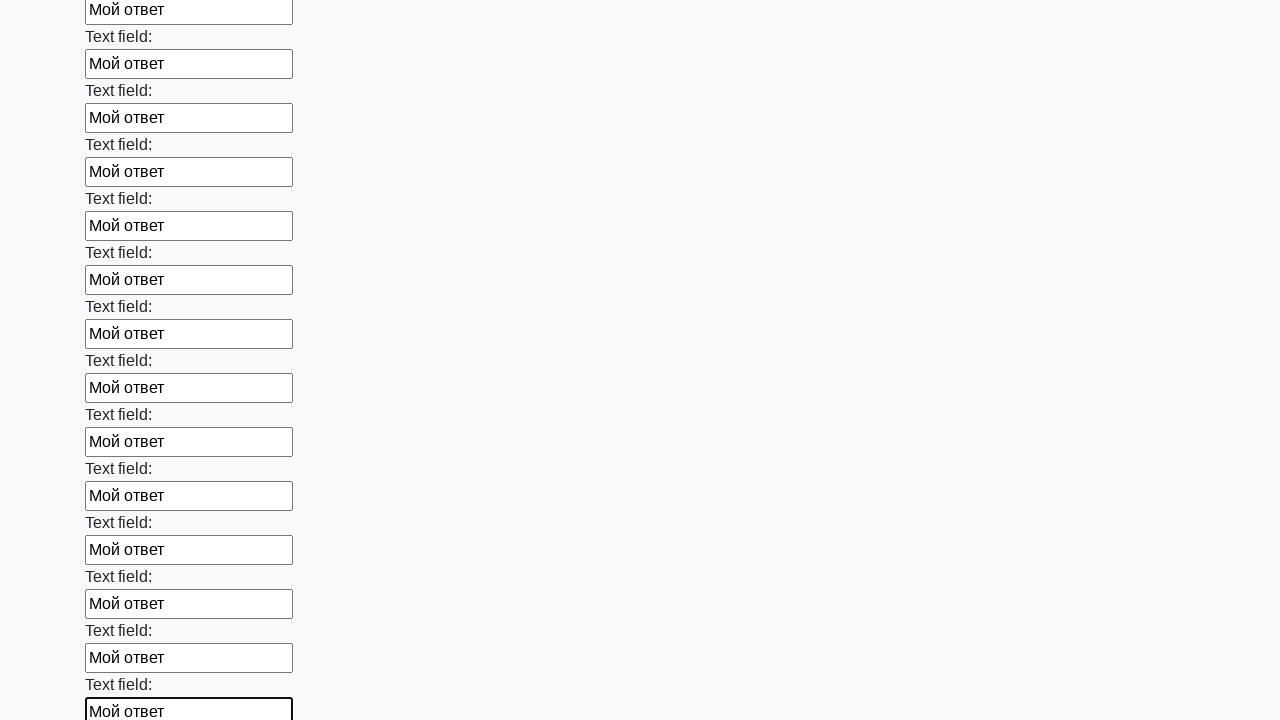

Filled input field with 'Мой ответ' on input >> nth=44
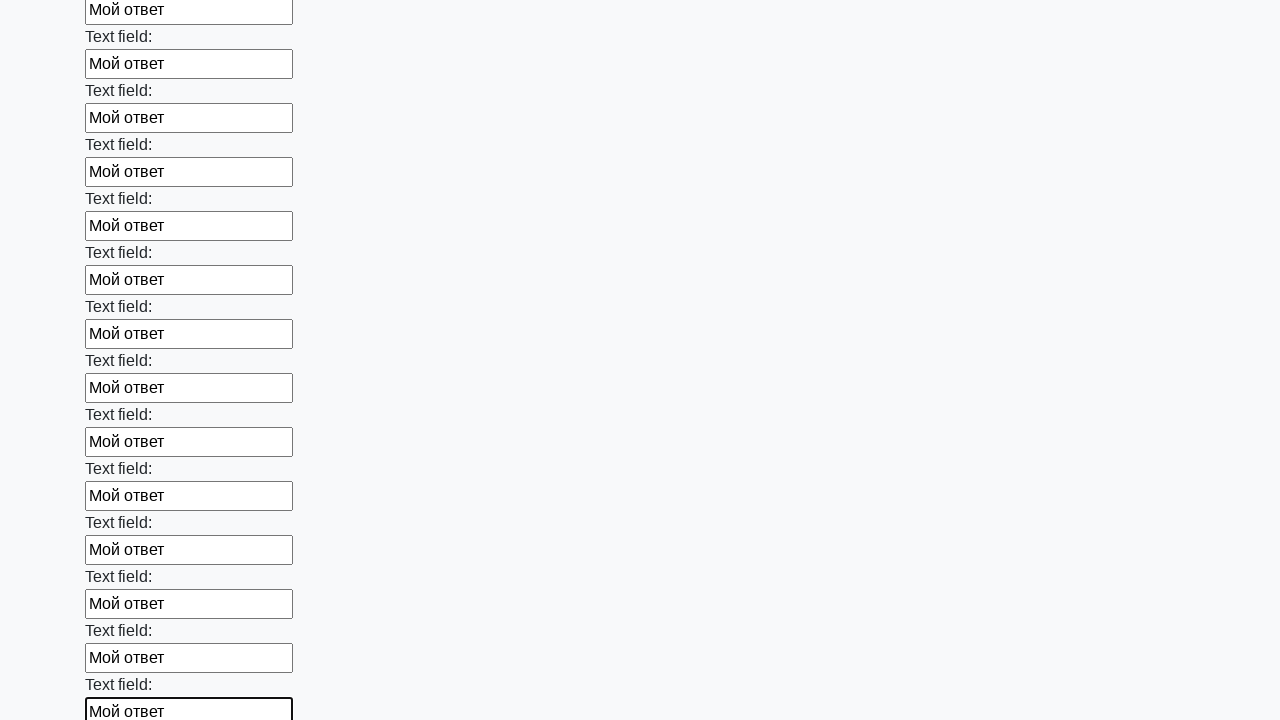

Filled input field with 'Мой ответ' on input >> nth=45
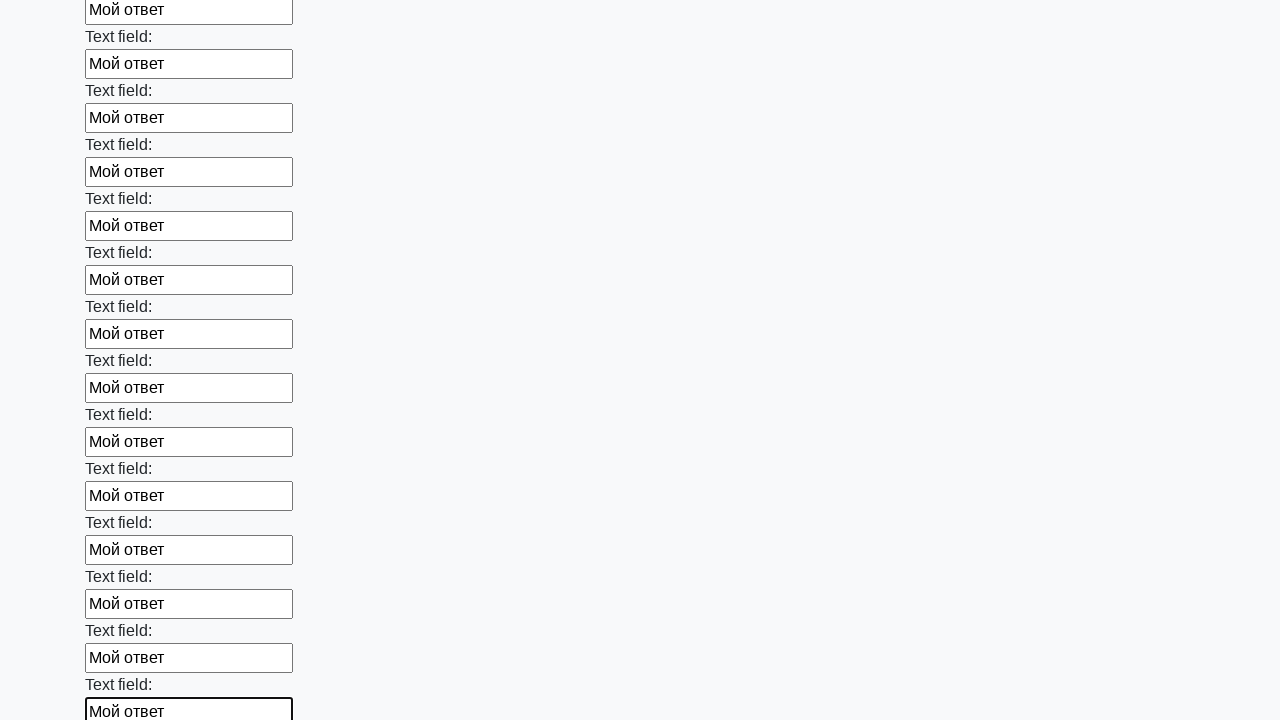

Filled input field with 'Мой ответ' on input >> nth=46
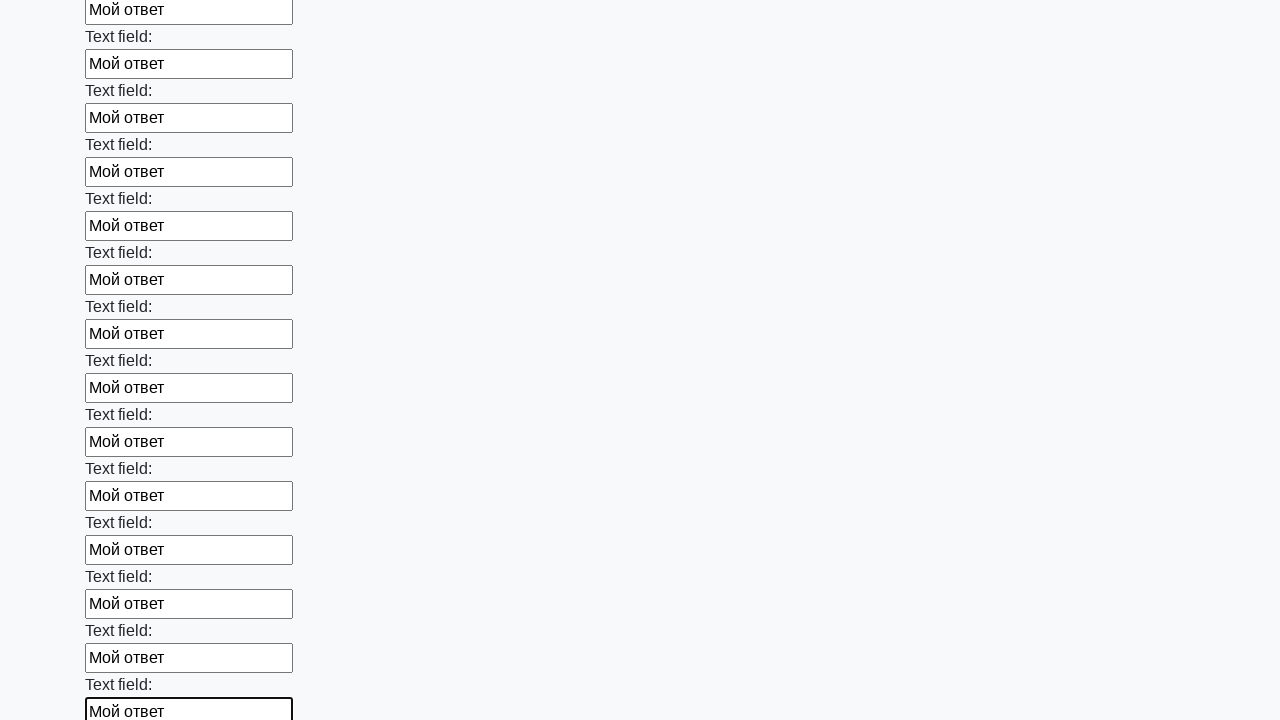

Filled input field with 'Мой ответ' on input >> nth=47
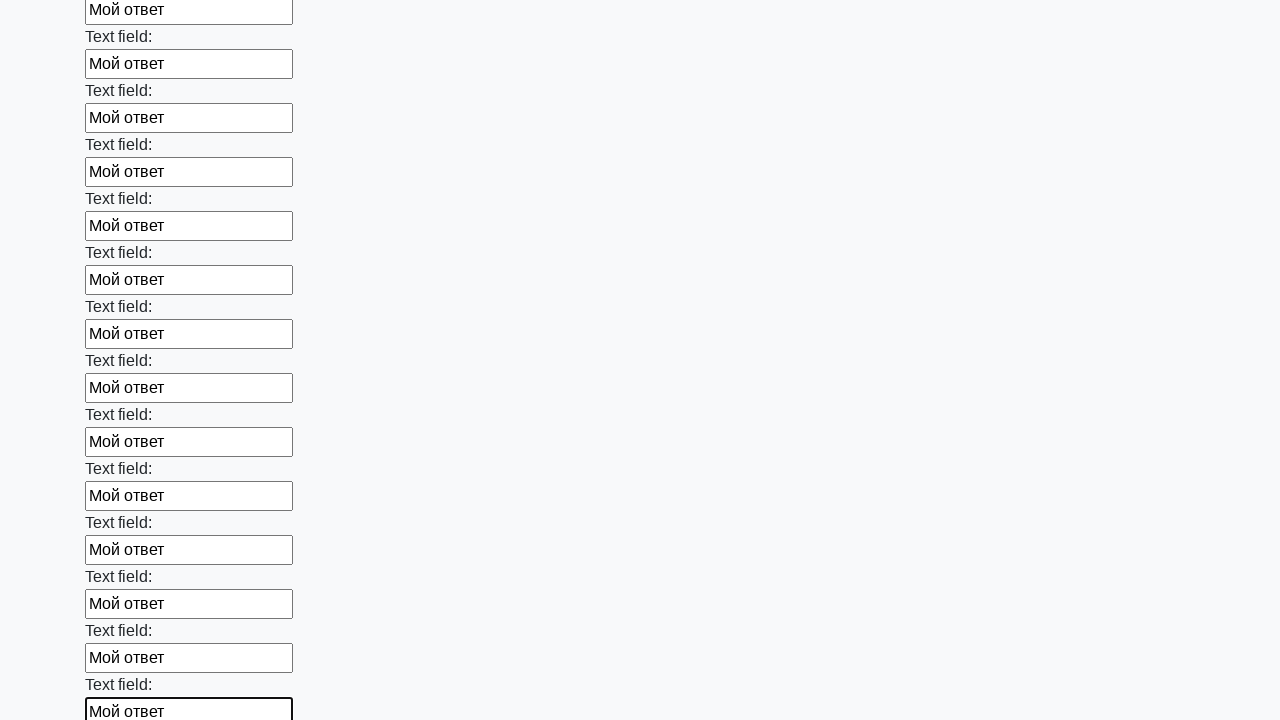

Filled input field with 'Мой ответ' on input >> nth=48
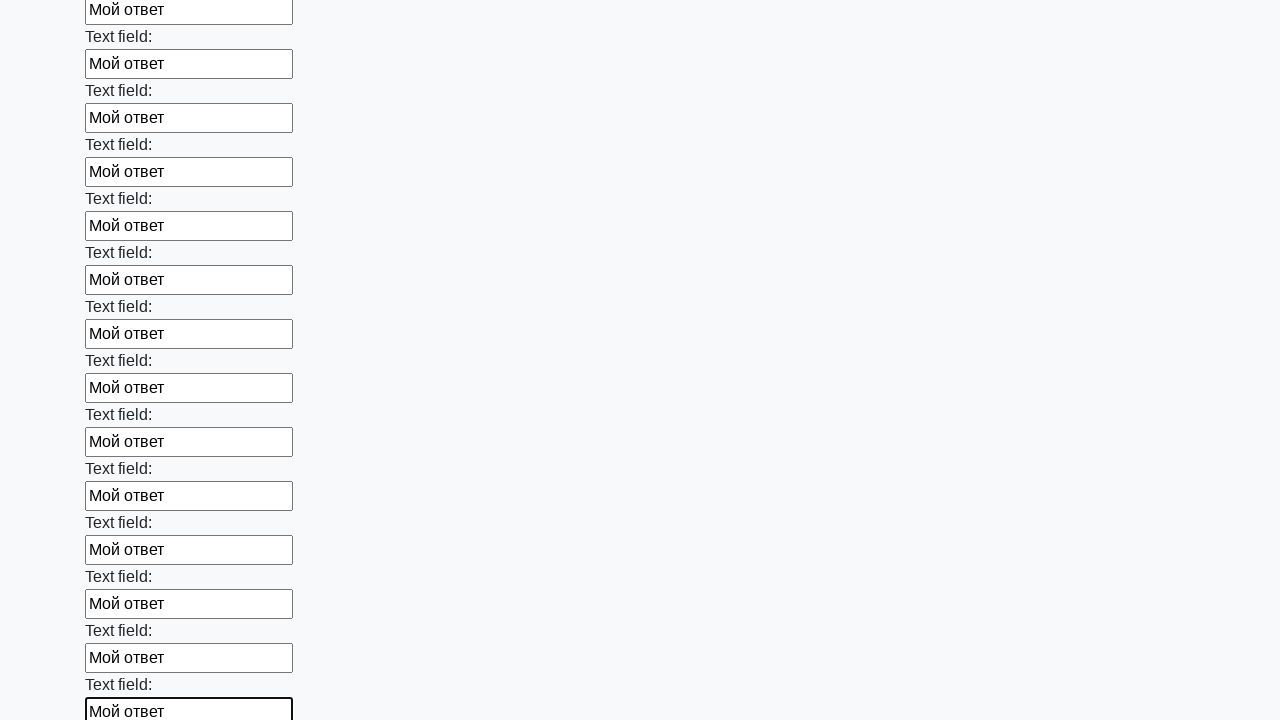

Filled input field with 'Мой ответ' on input >> nth=49
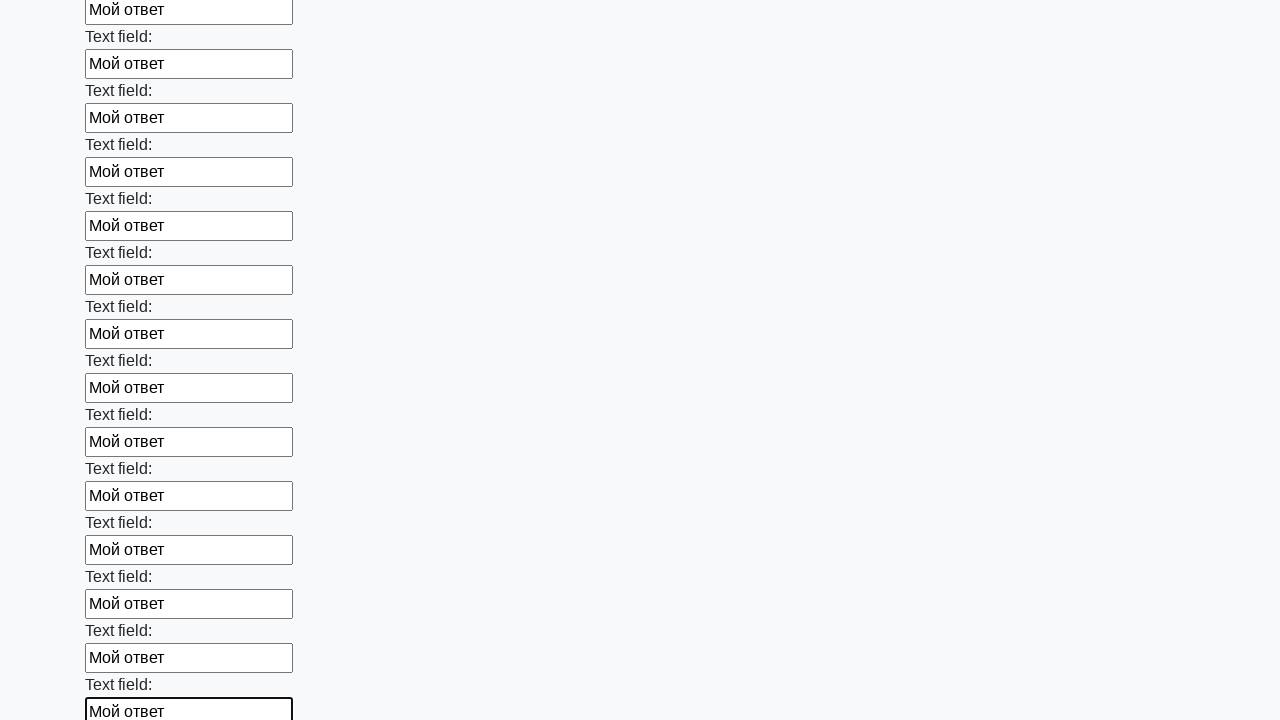

Filled input field with 'Мой ответ' on input >> nth=50
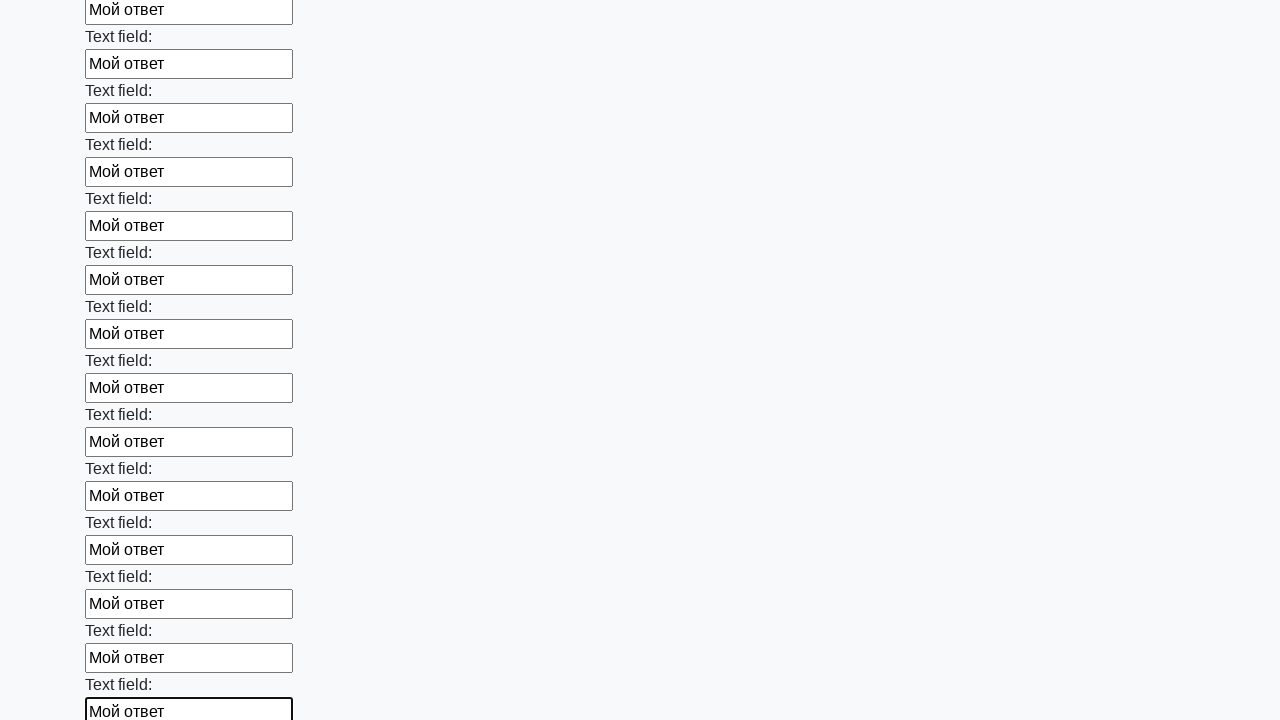

Filled input field with 'Мой ответ' on input >> nth=51
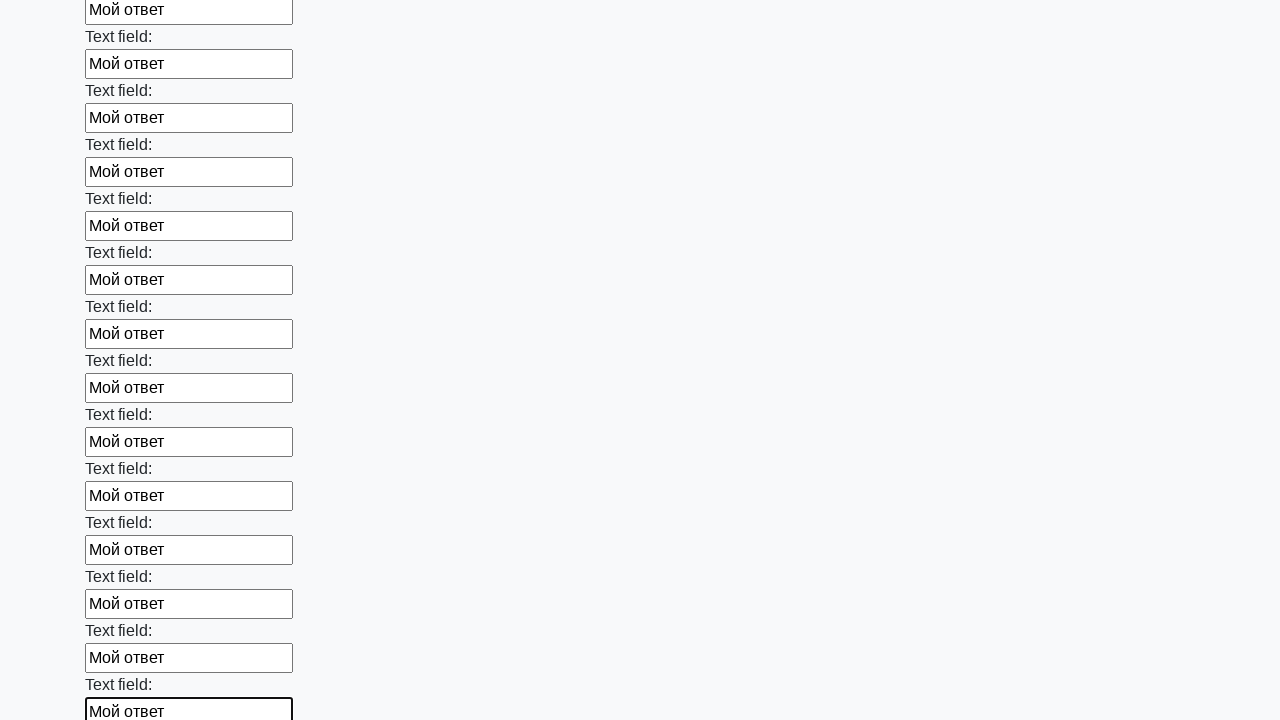

Filled input field with 'Мой ответ' on input >> nth=52
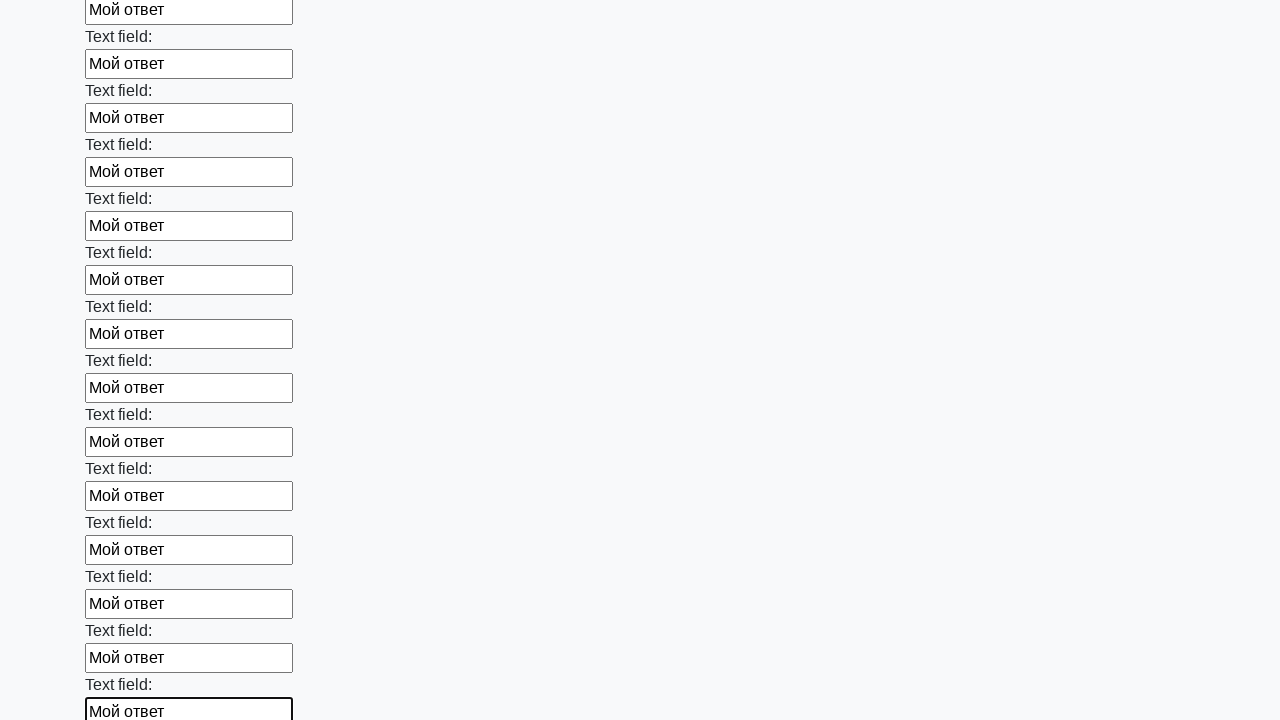

Filled input field with 'Мой ответ' on input >> nth=53
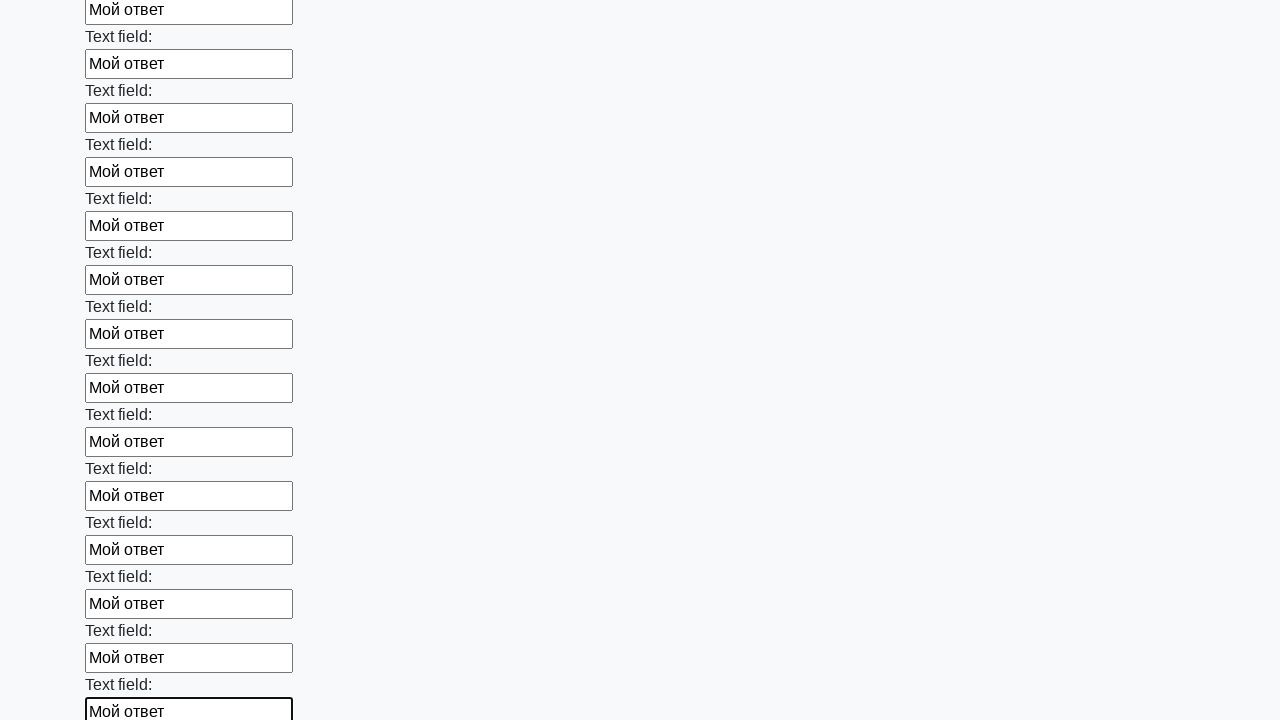

Filled input field with 'Мой ответ' on input >> nth=54
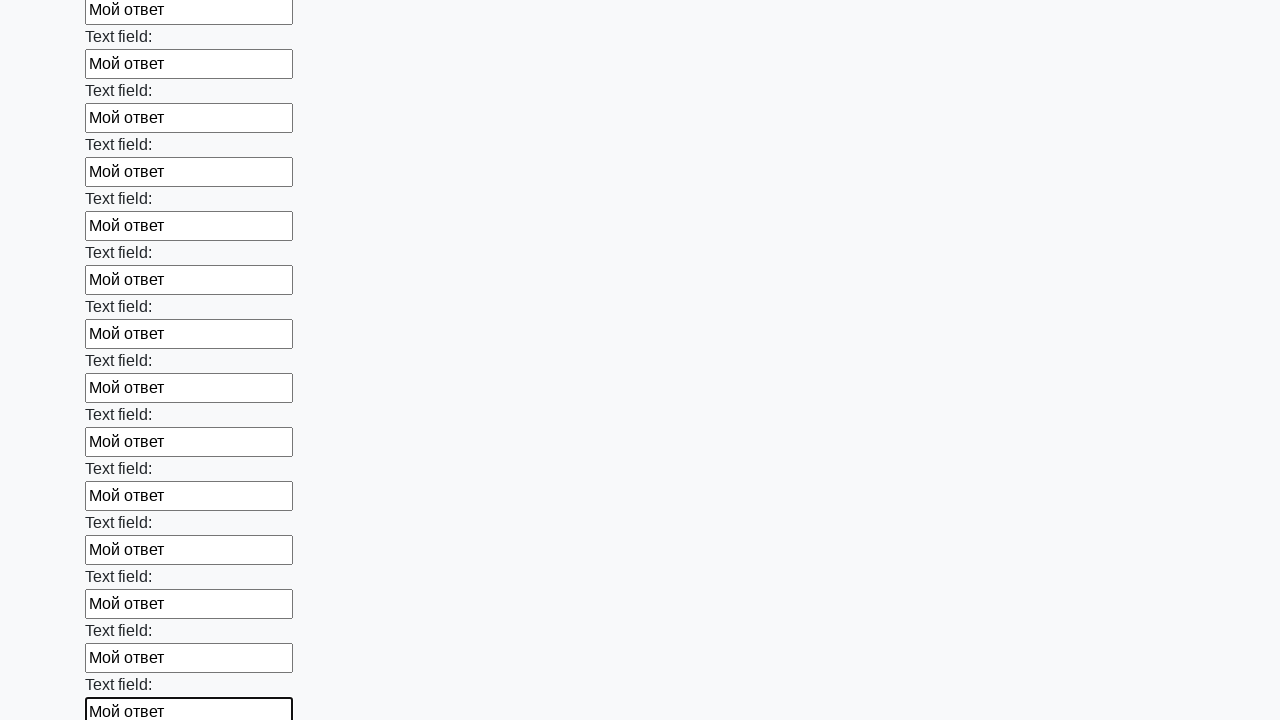

Filled input field with 'Мой ответ' on input >> nth=55
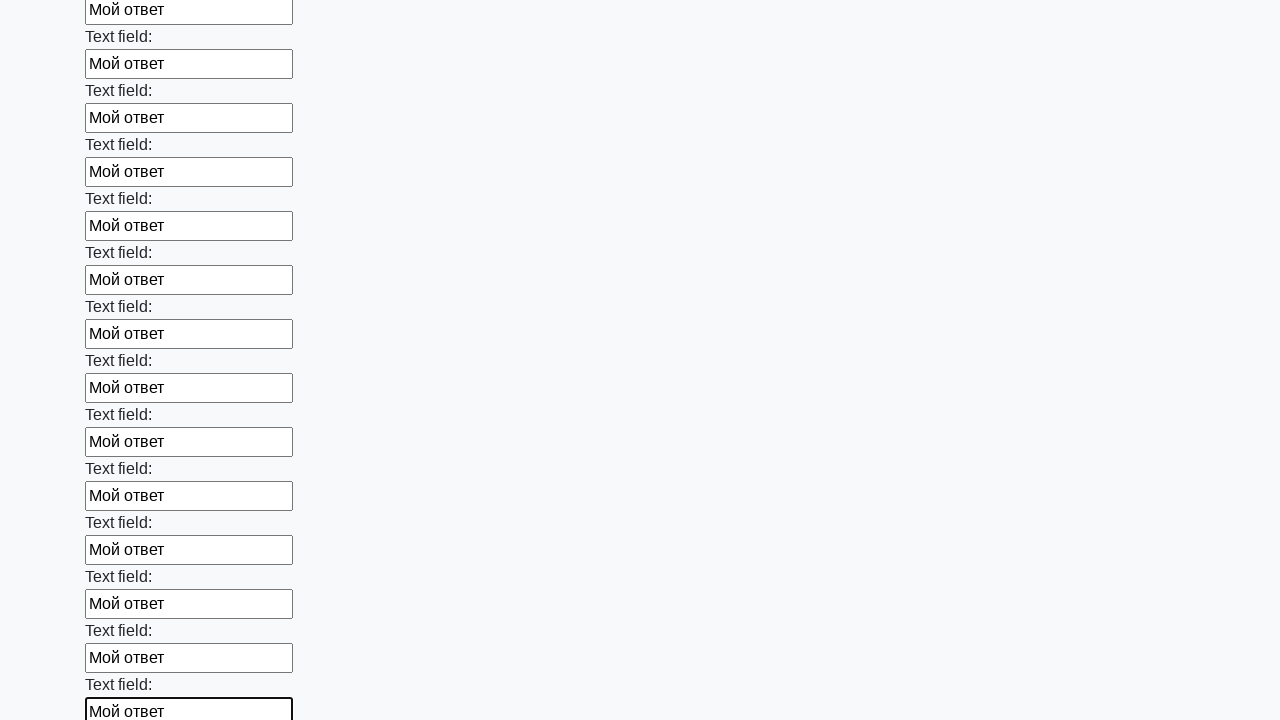

Filled input field with 'Мой ответ' on input >> nth=56
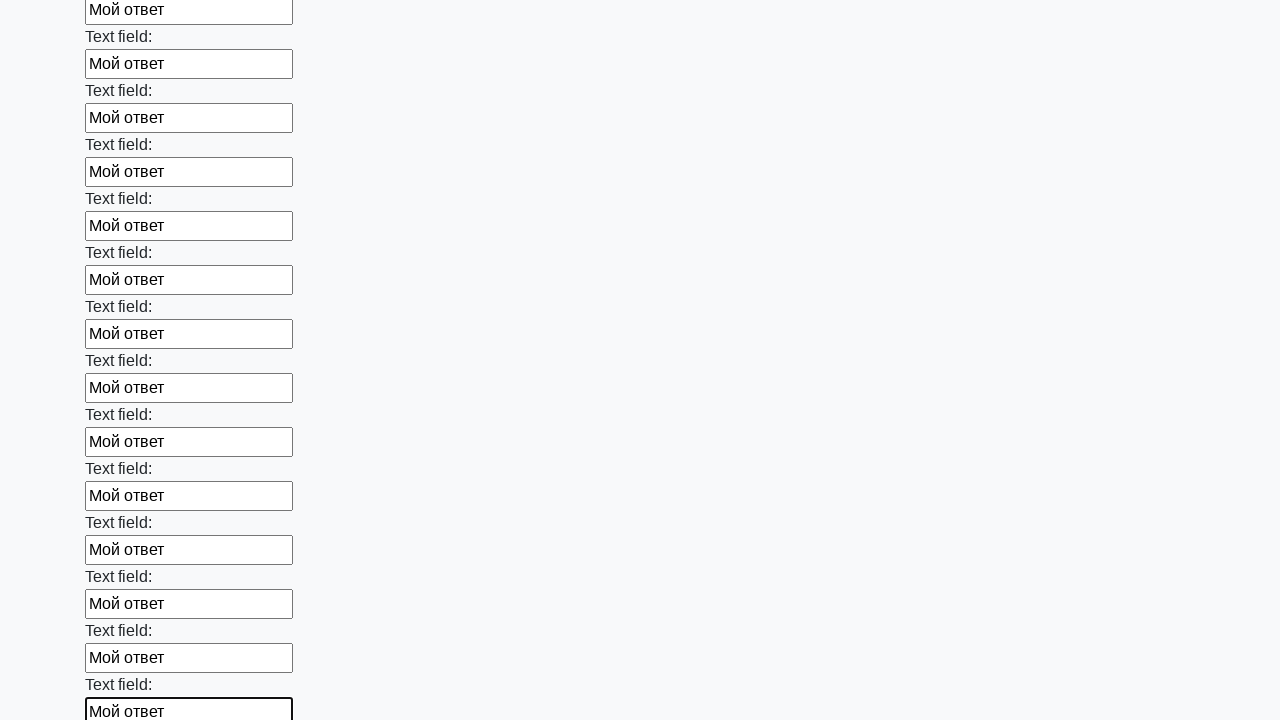

Filled input field with 'Мой ответ' on input >> nth=57
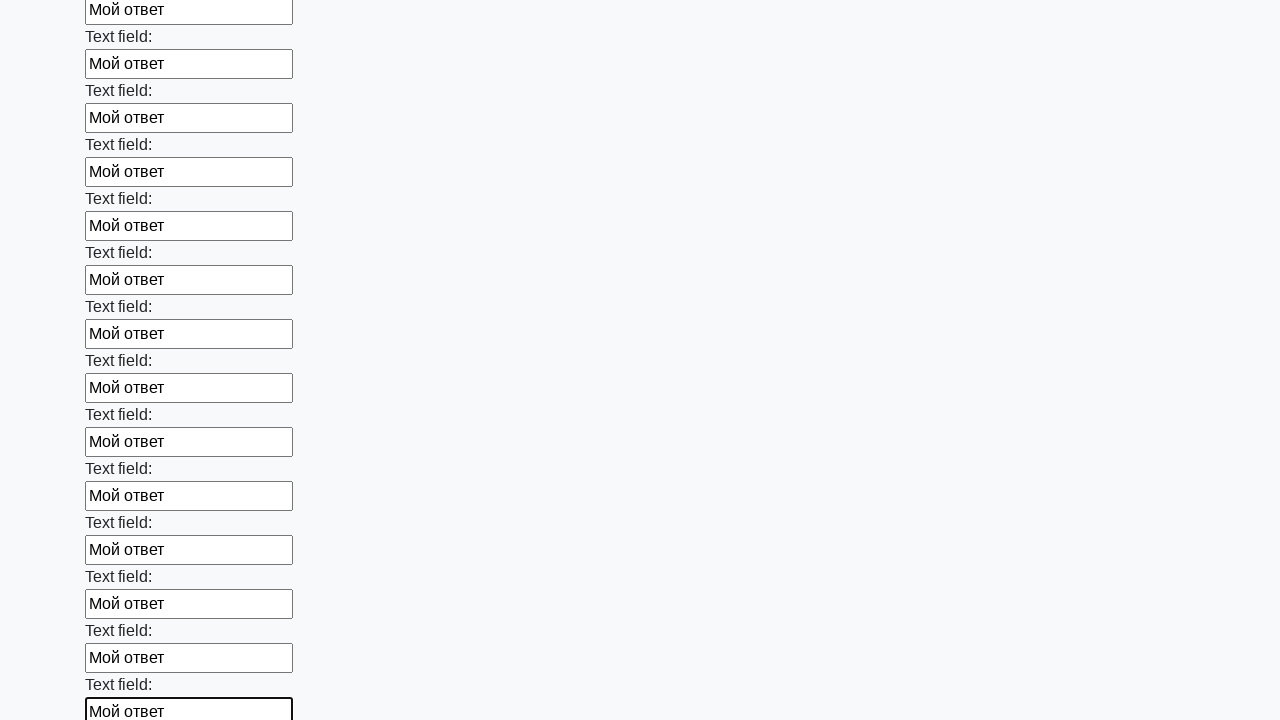

Filled input field with 'Мой ответ' on input >> nth=58
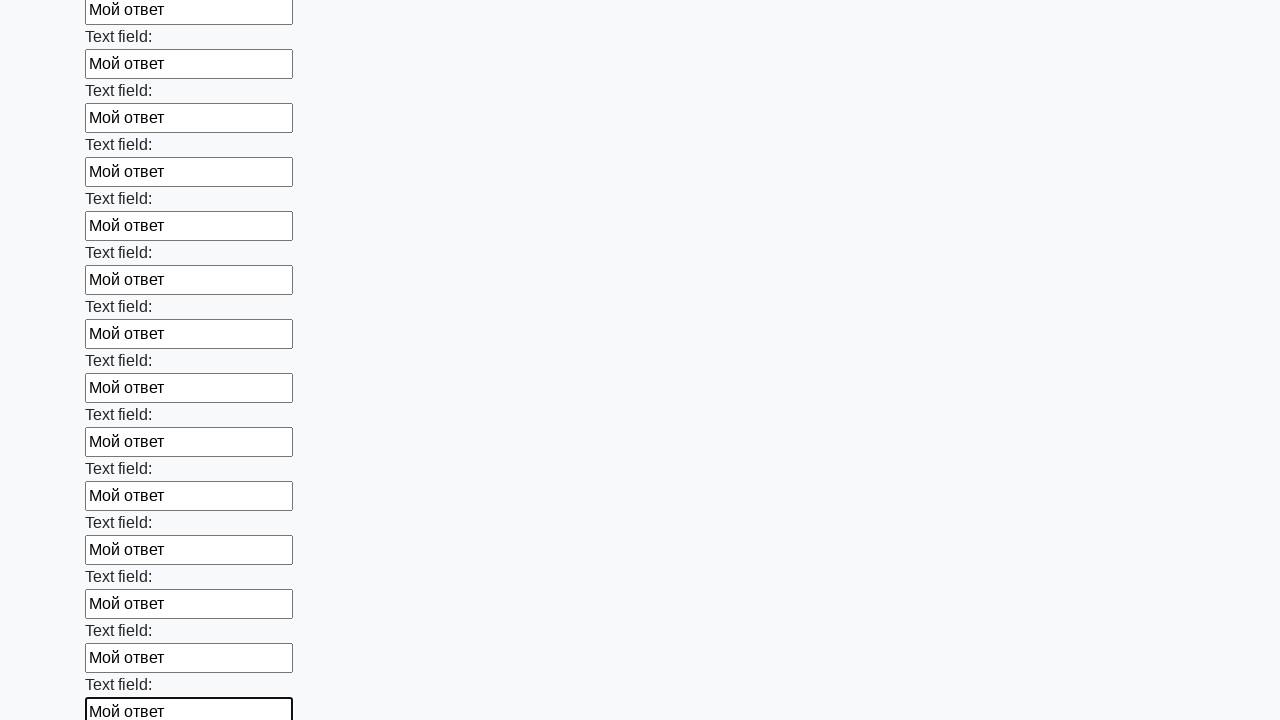

Filled input field with 'Мой ответ' on input >> nth=59
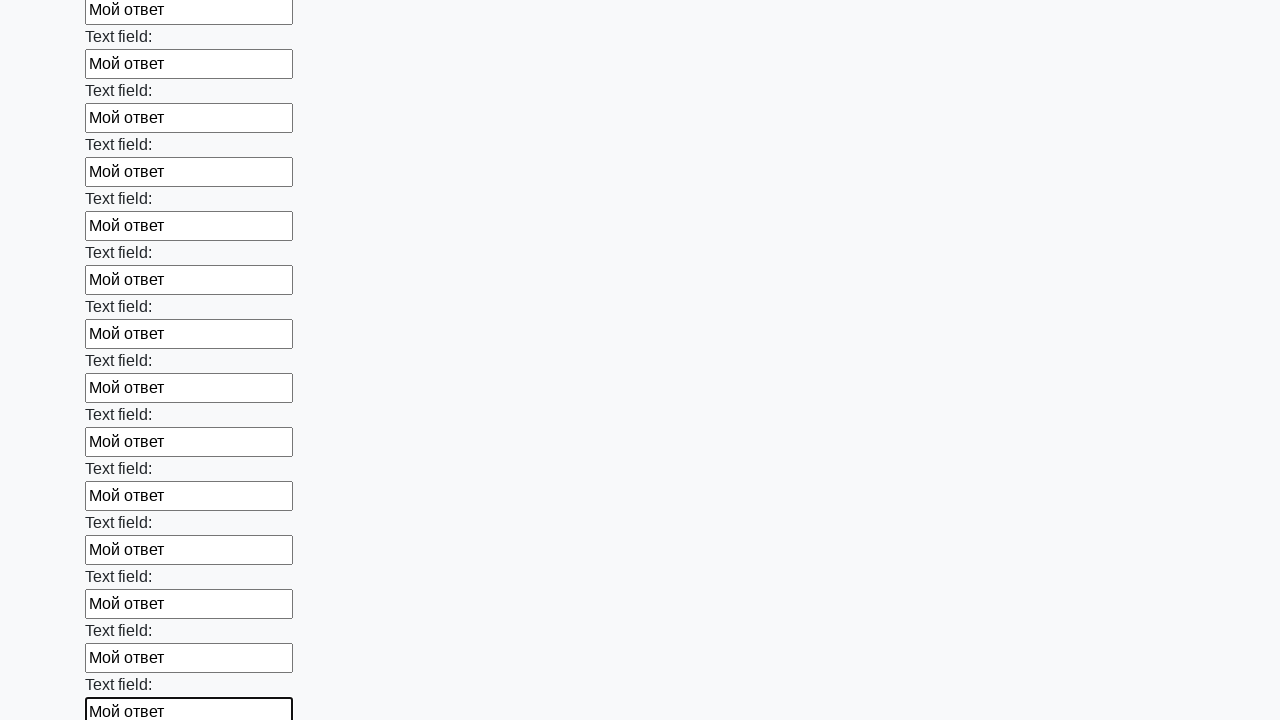

Filled input field with 'Мой ответ' on input >> nth=60
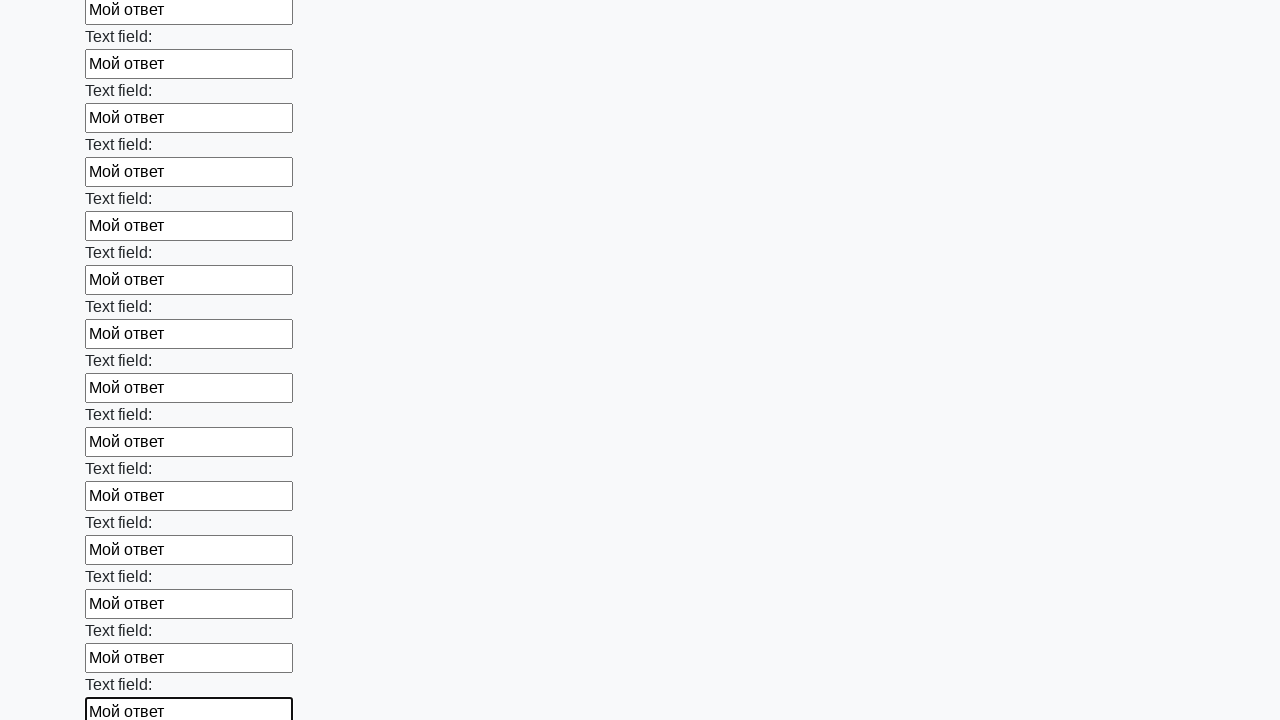

Filled input field with 'Мой ответ' on input >> nth=61
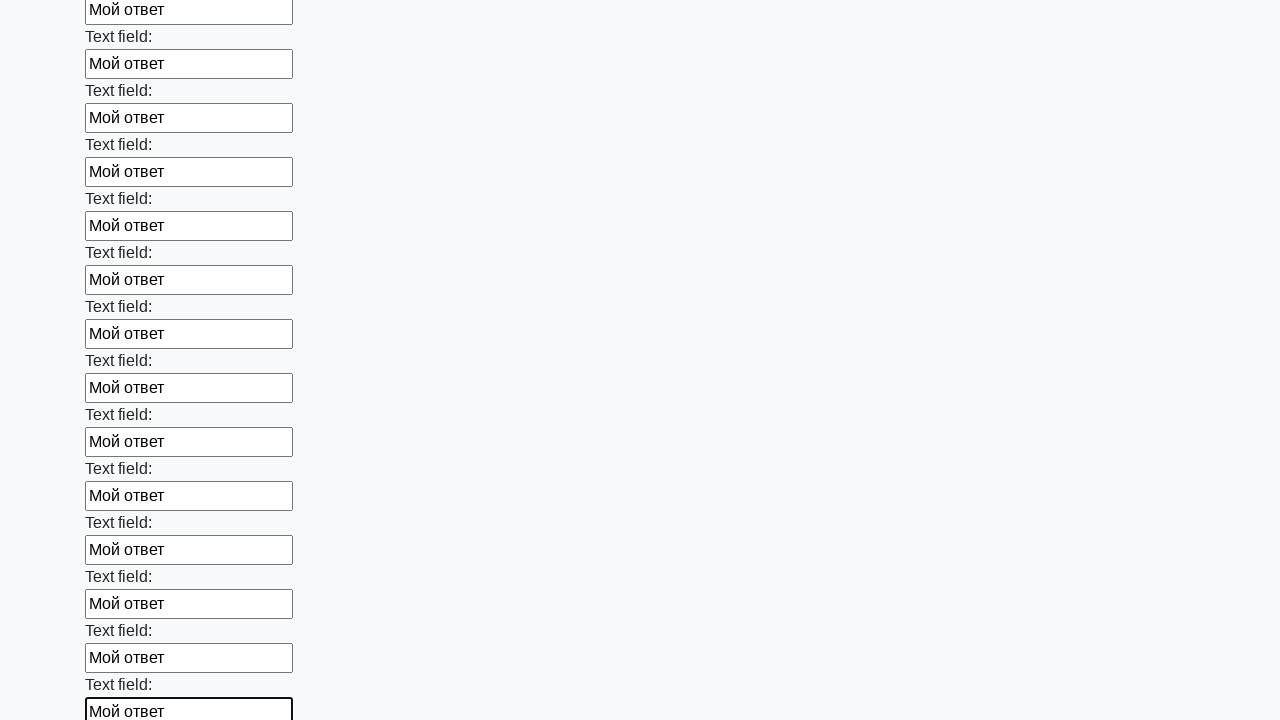

Filled input field with 'Мой ответ' on input >> nth=62
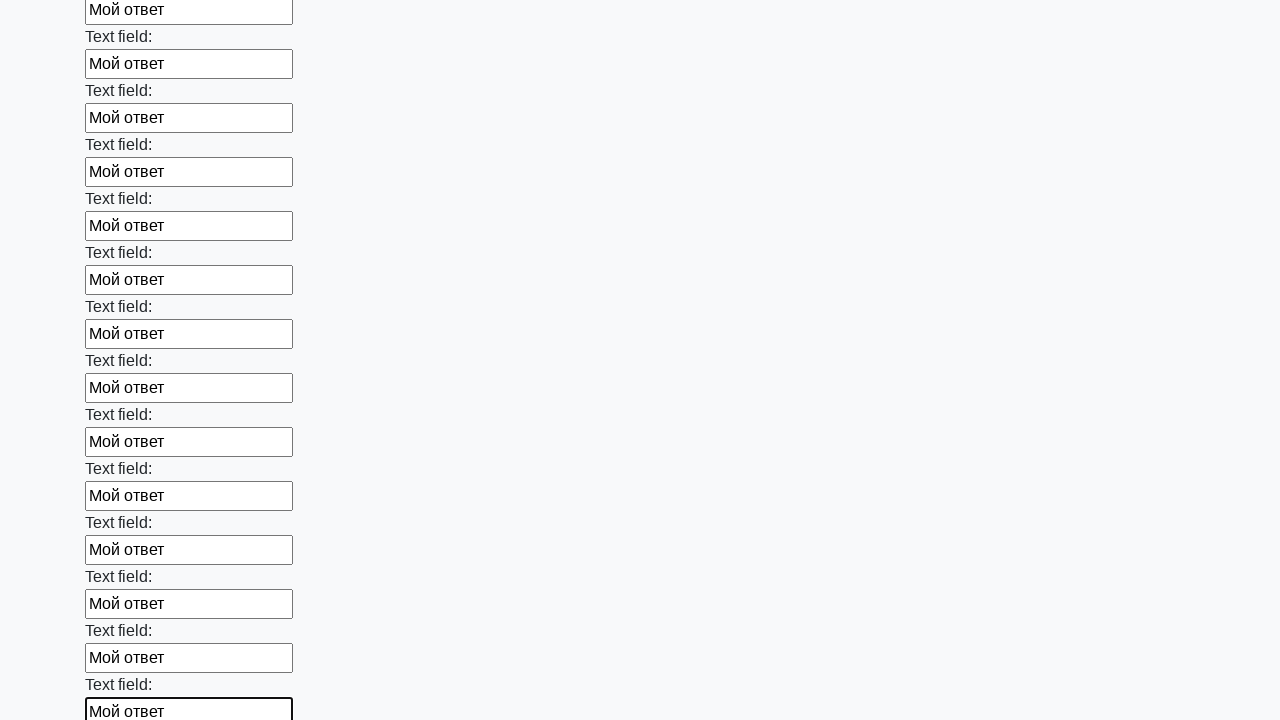

Filled input field with 'Мой ответ' on input >> nth=63
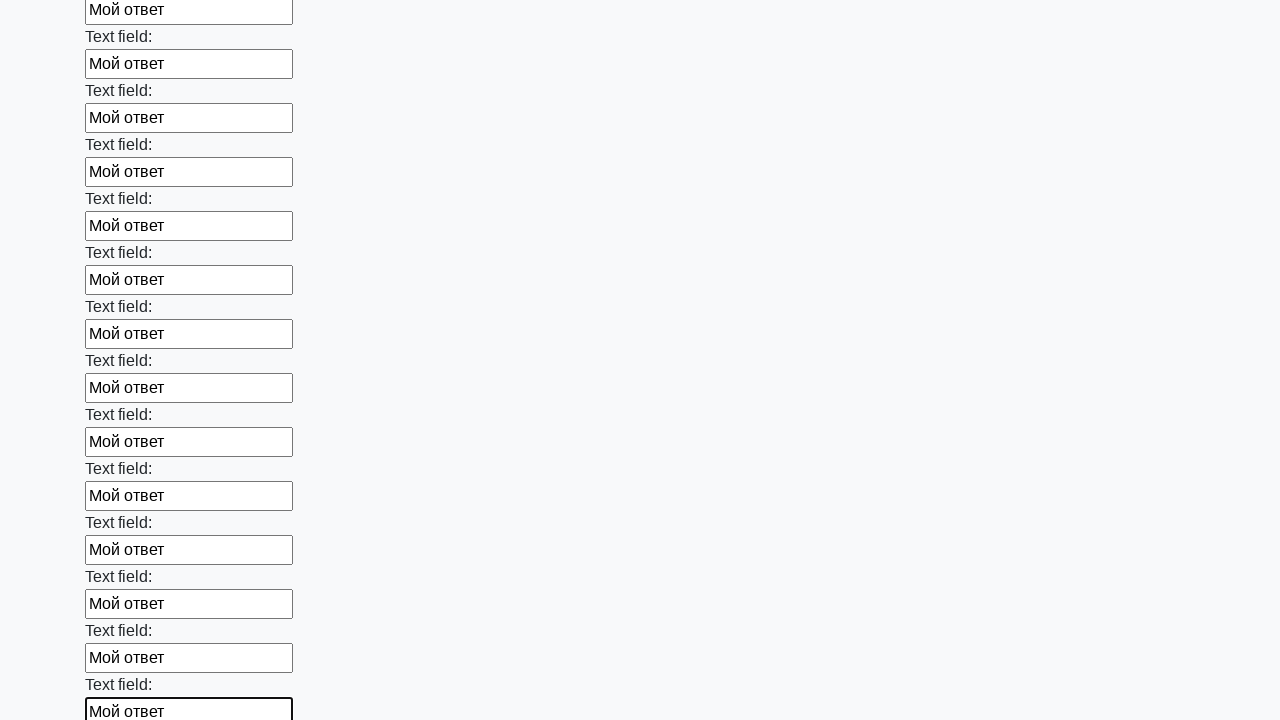

Filled input field with 'Мой ответ' on input >> nth=64
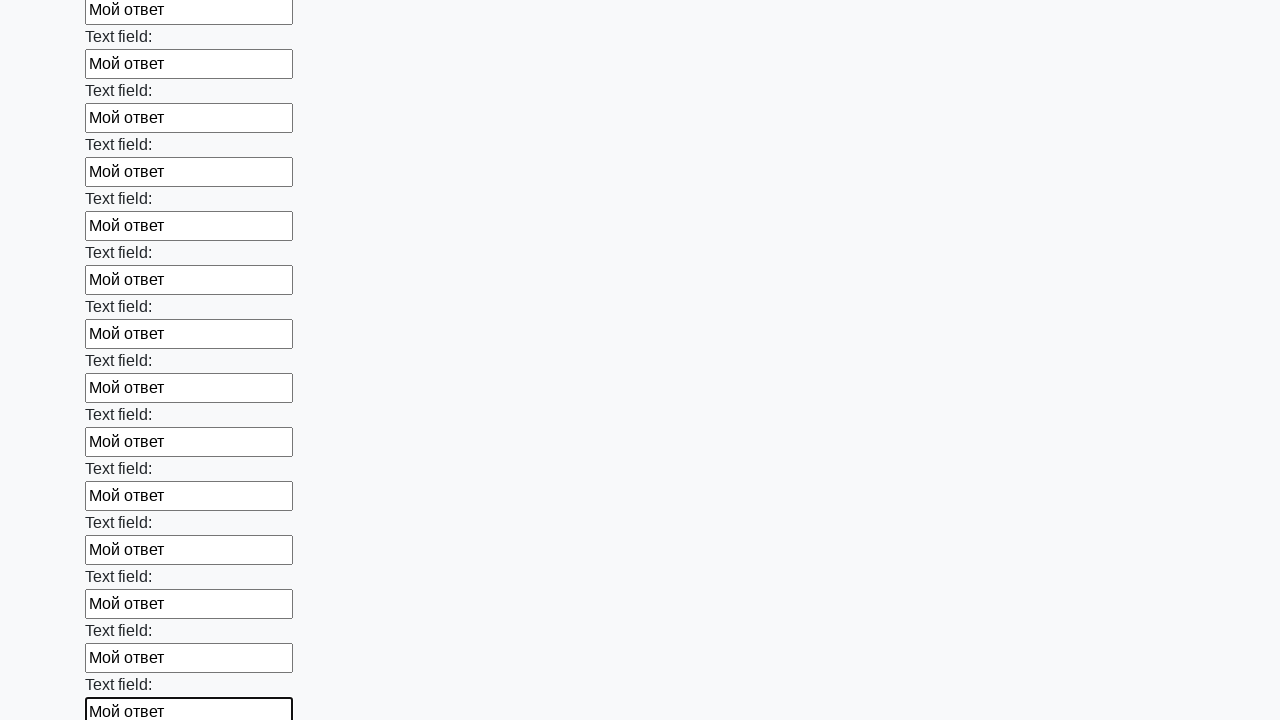

Filled input field with 'Мой ответ' on input >> nth=65
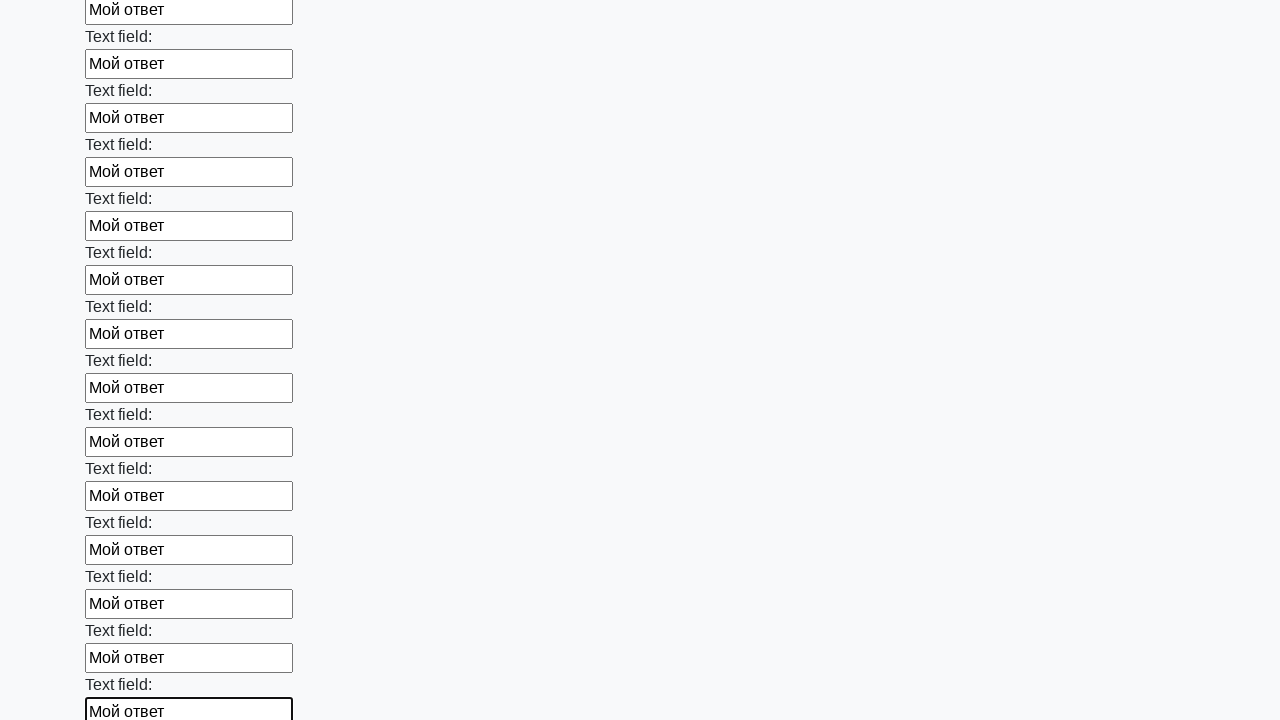

Filled input field with 'Мой ответ' on input >> nth=66
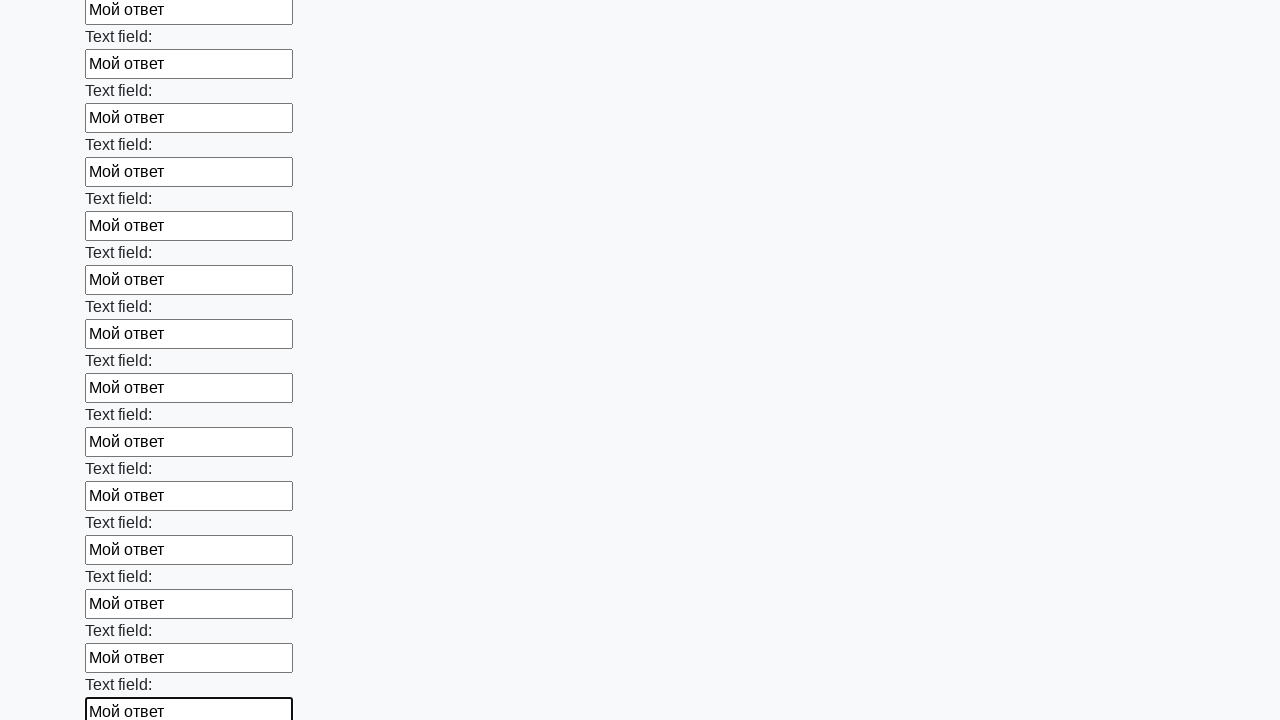

Filled input field with 'Мой ответ' on input >> nth=67
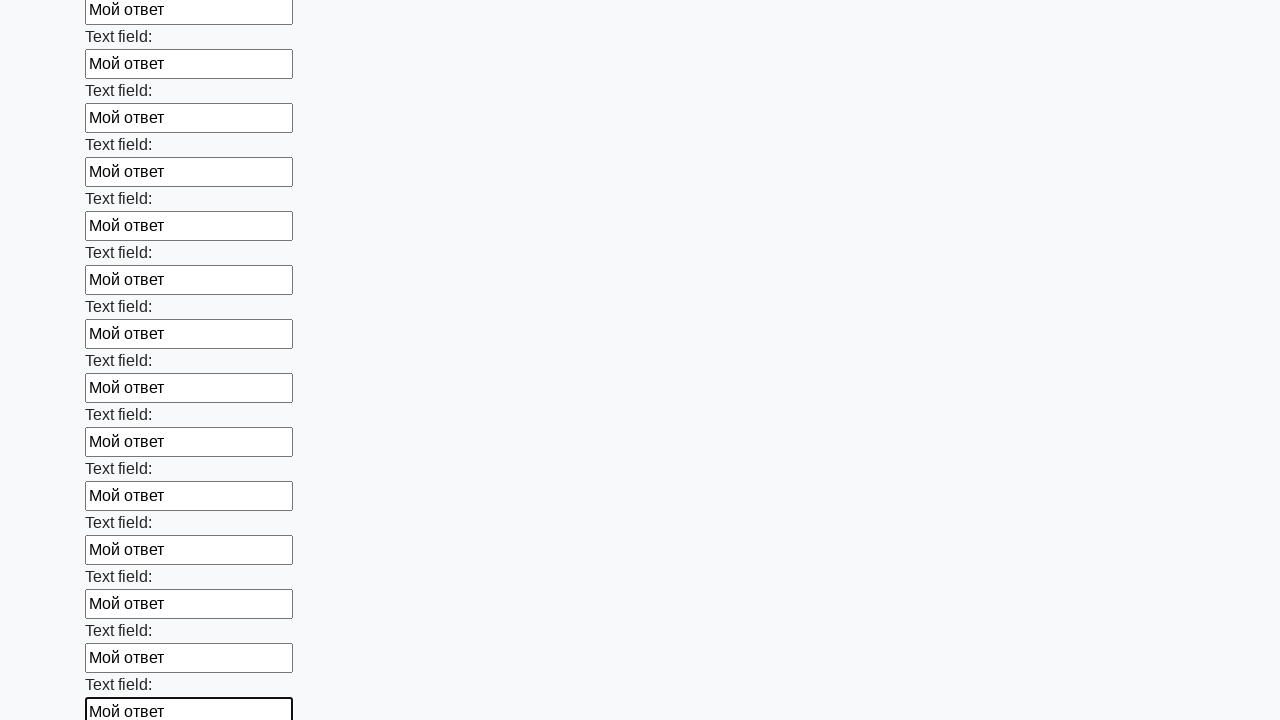

Filled input field with 'Мой ответ' on input >> nth=68
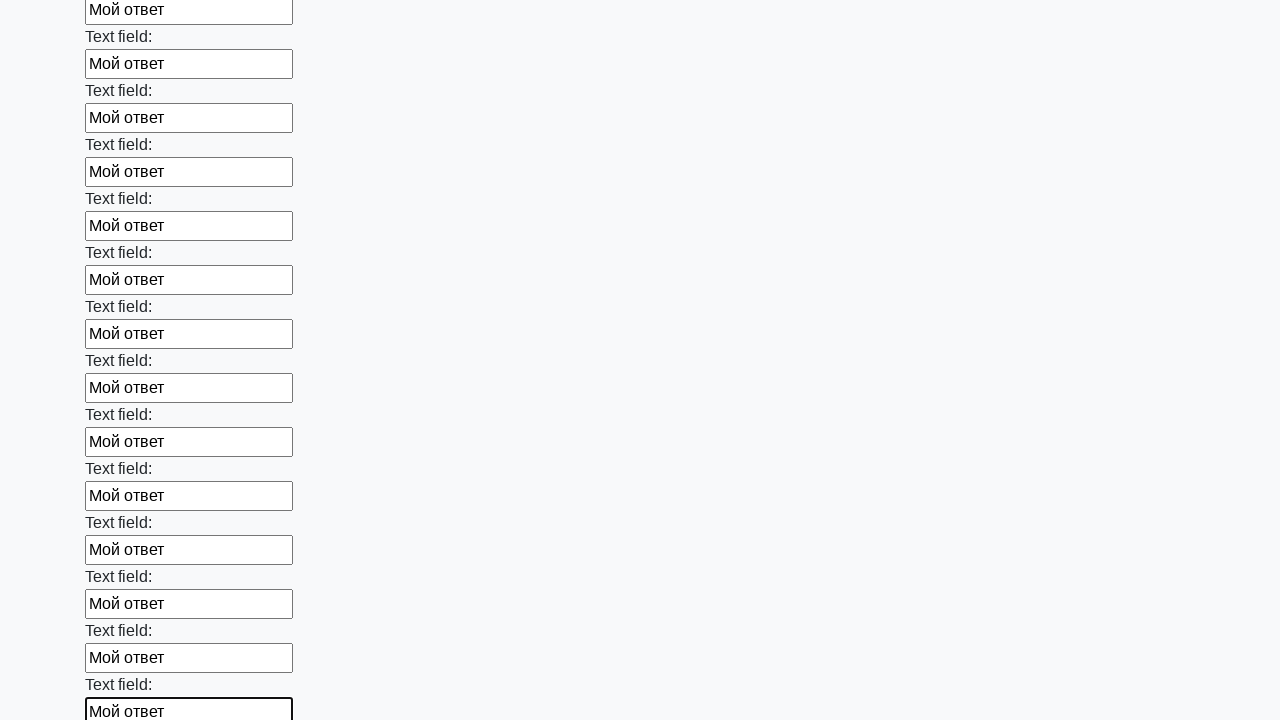

Filled input field with 'Мой ответ' on input >> nth=69
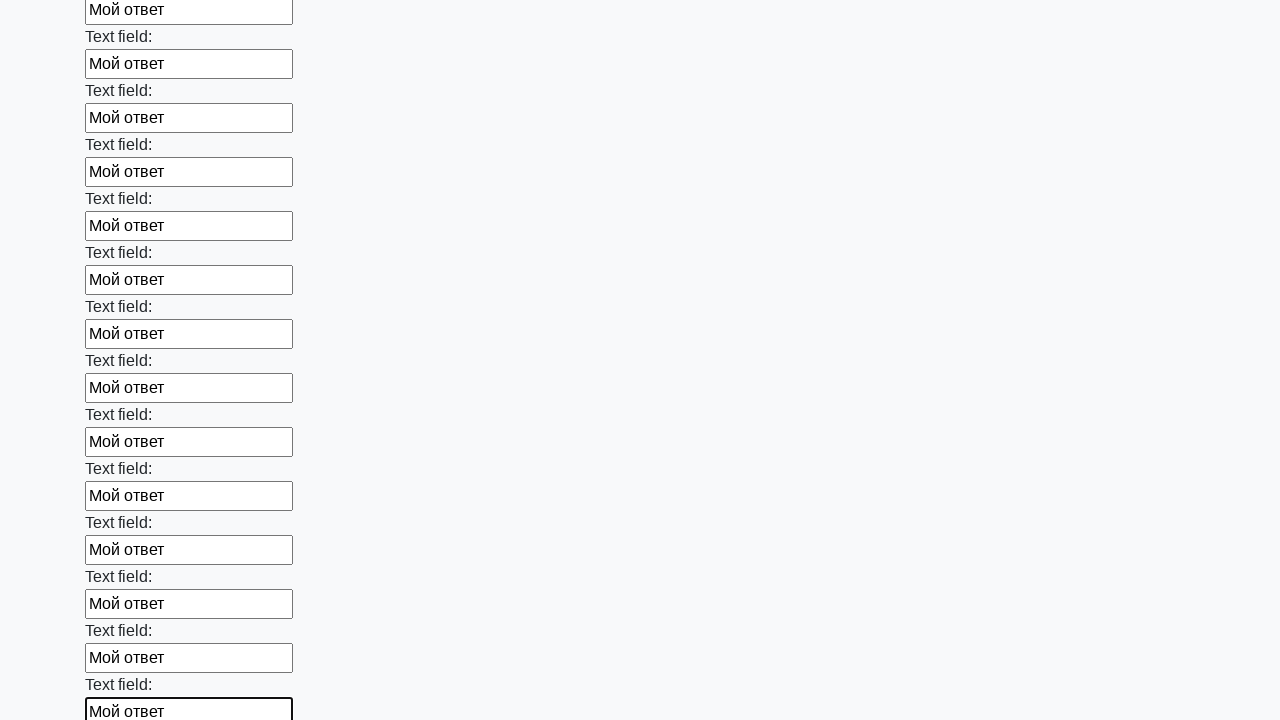

Filled input field with 'Мой ответ' on input >> nth=70
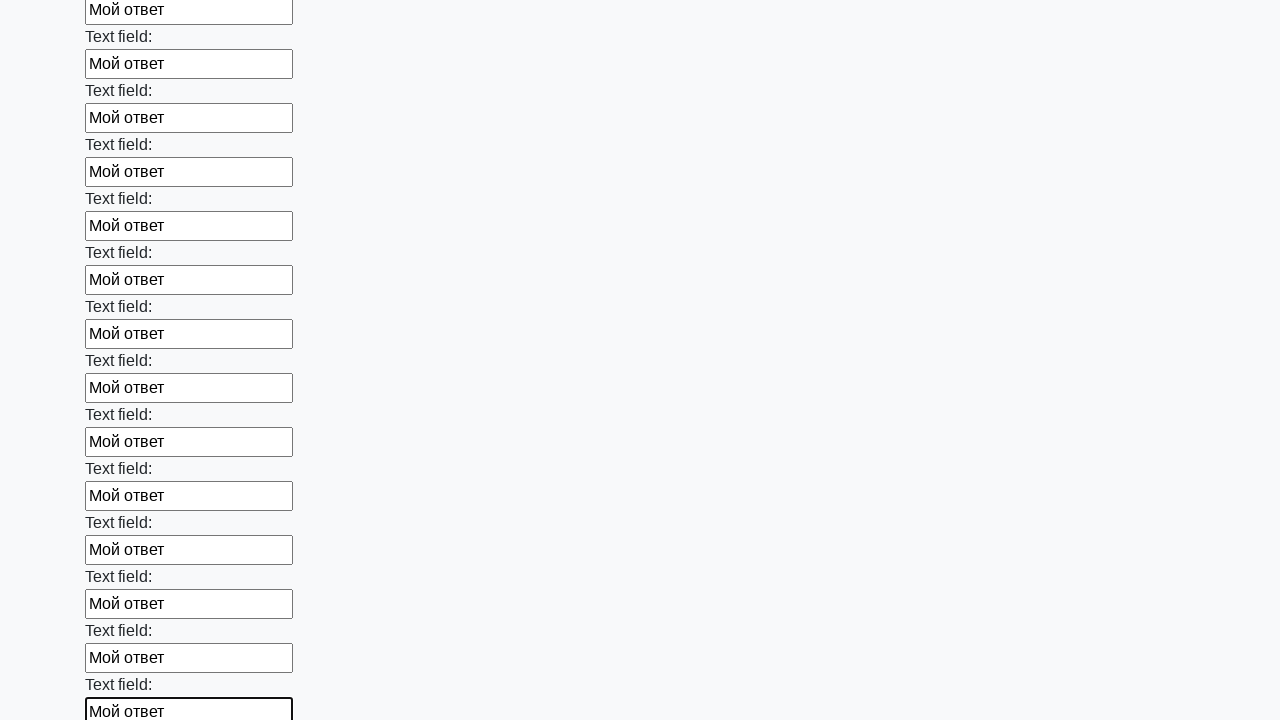

Filled input field with 'Мой ответ' on input >> nth=71
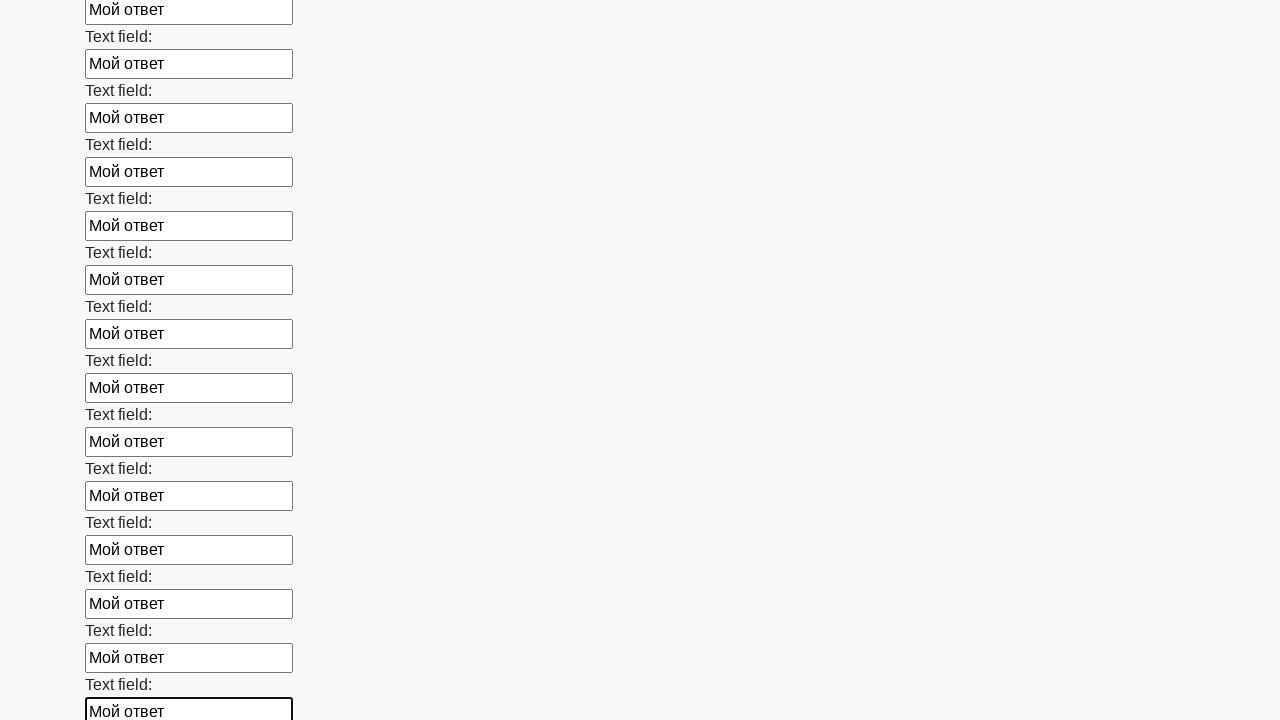

Filled input field with 'Мой ответ' on input >> nth=72
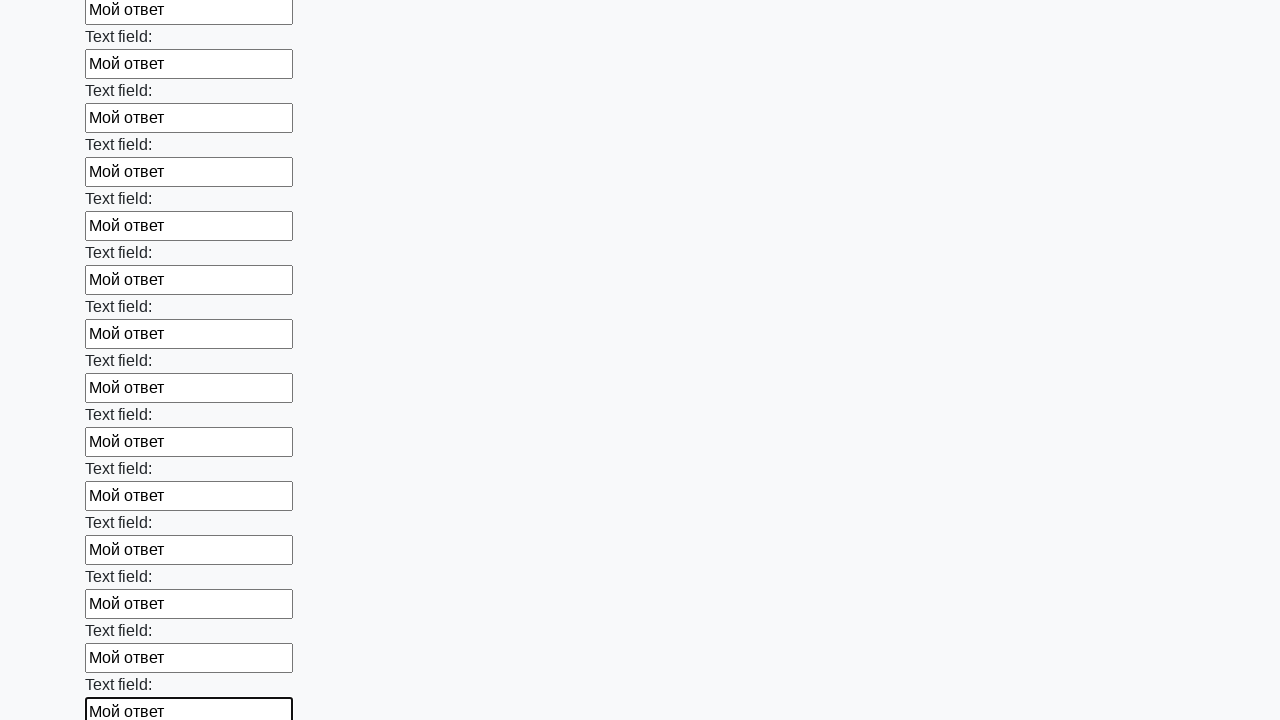

Filled input field with 'Мой ответ' on input >> nth=73
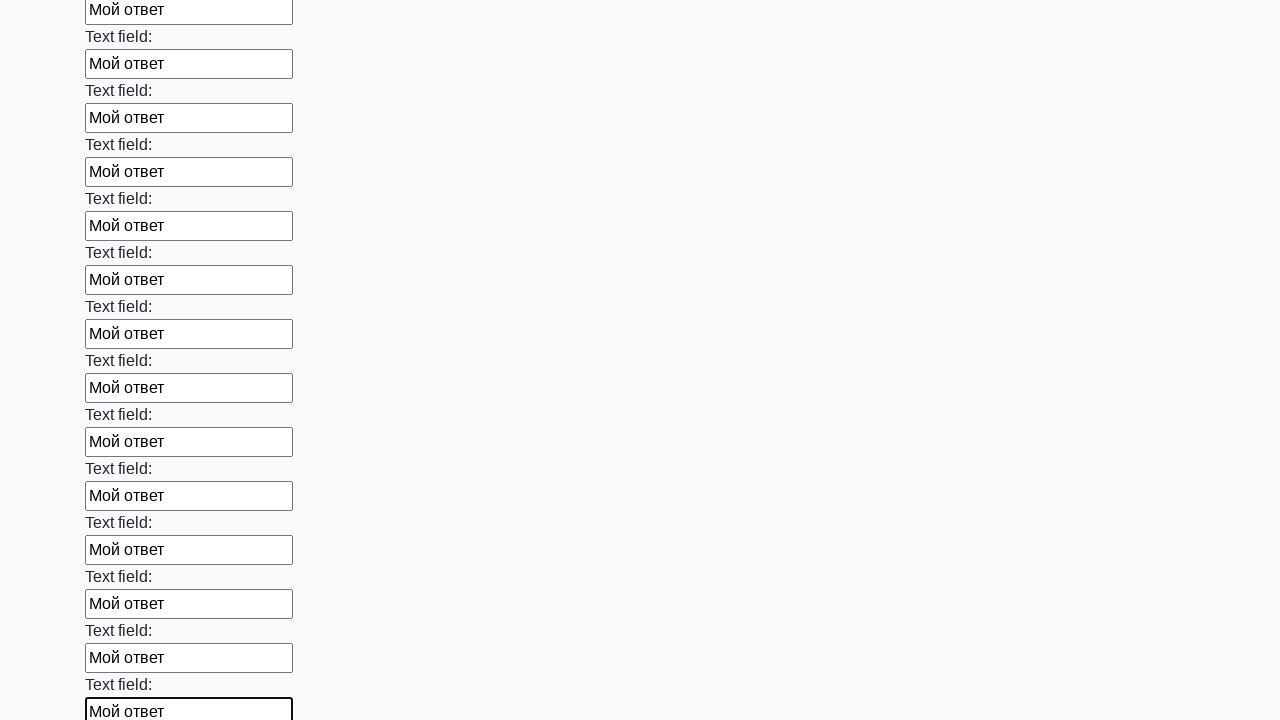

Filled input field with 'Мой ответ' on input >> nth=74
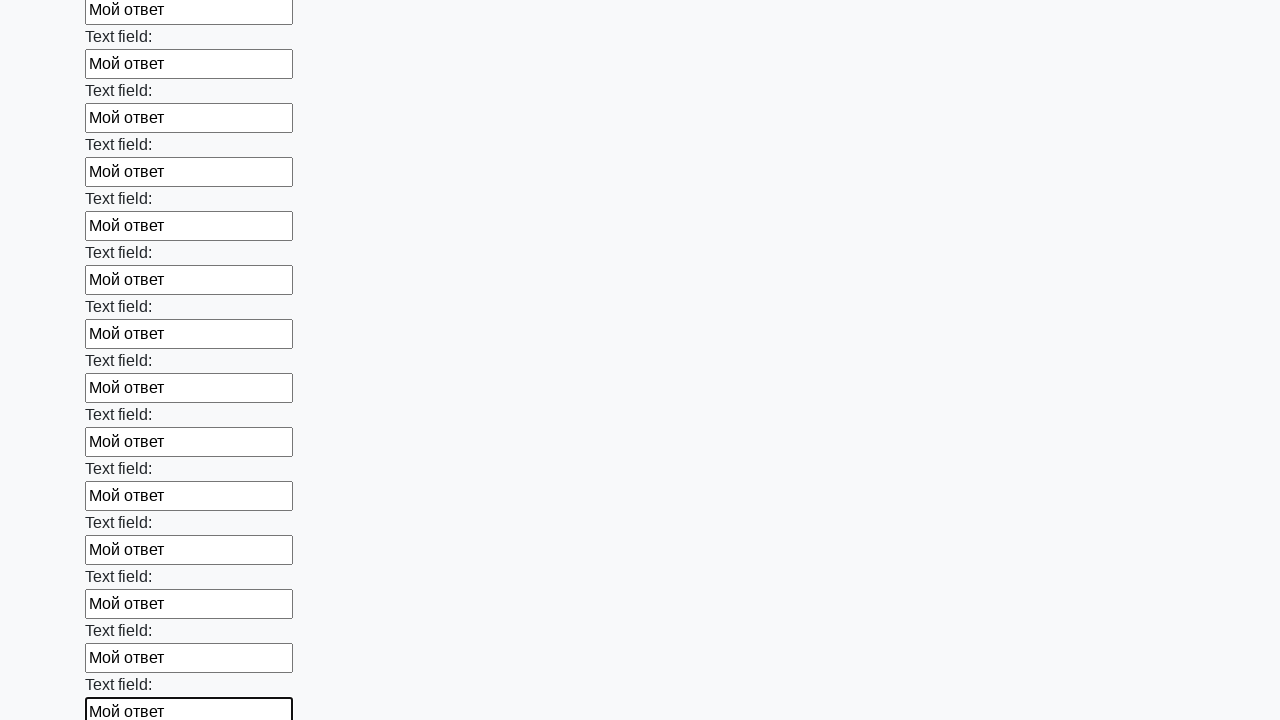

Filled input field with 'Мой ответ' on input >> nth=75
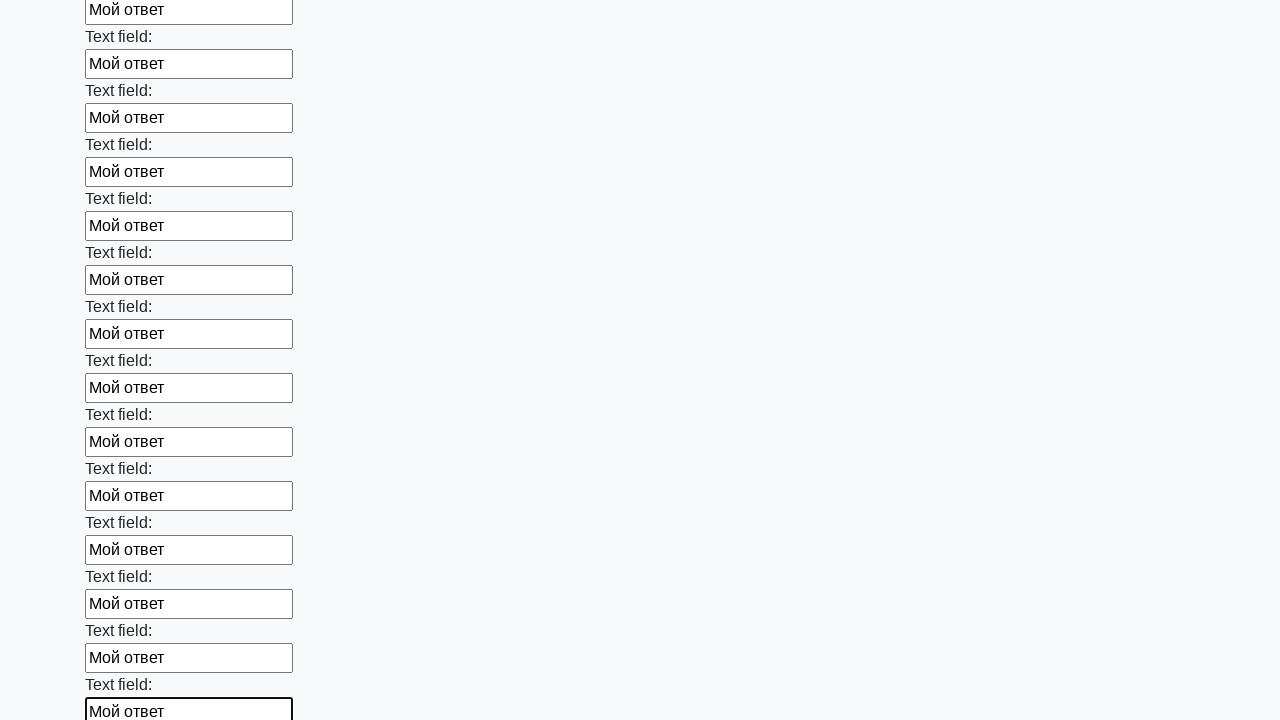

Filled input field with 'Мой ответ' on input >> nth=76
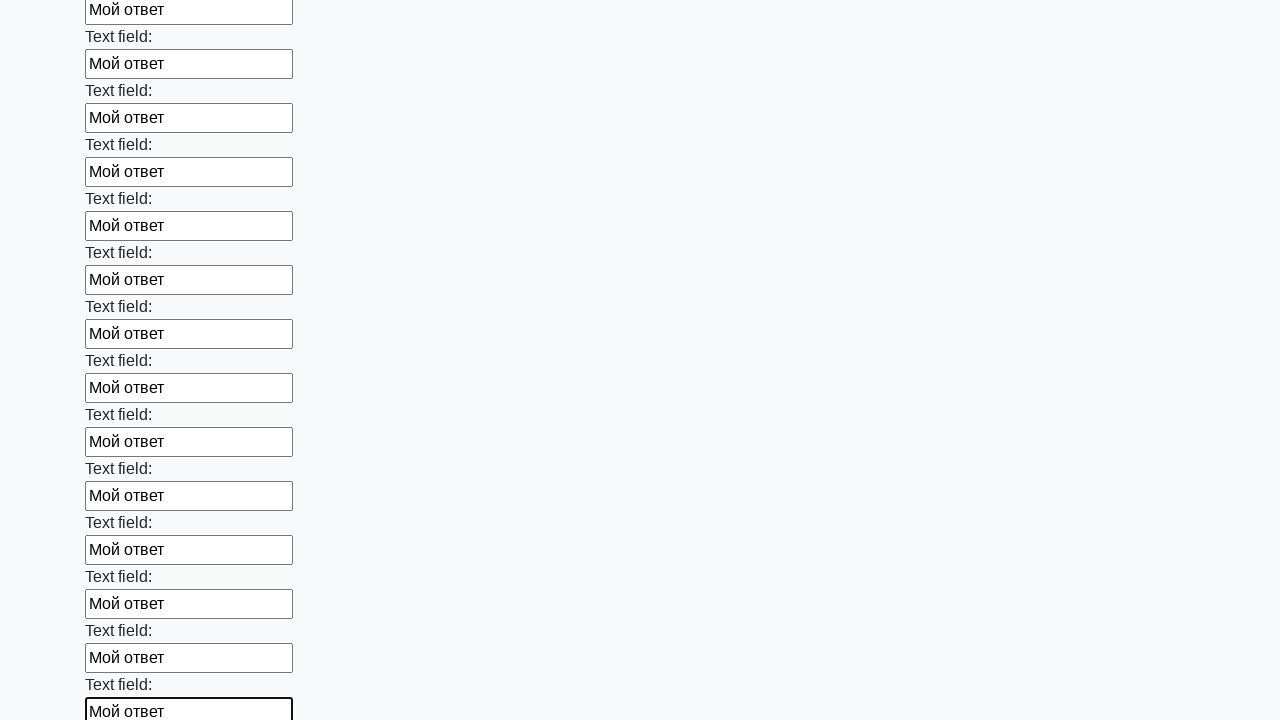

Filled input field with 'Мой ответ' on input >> nth=77
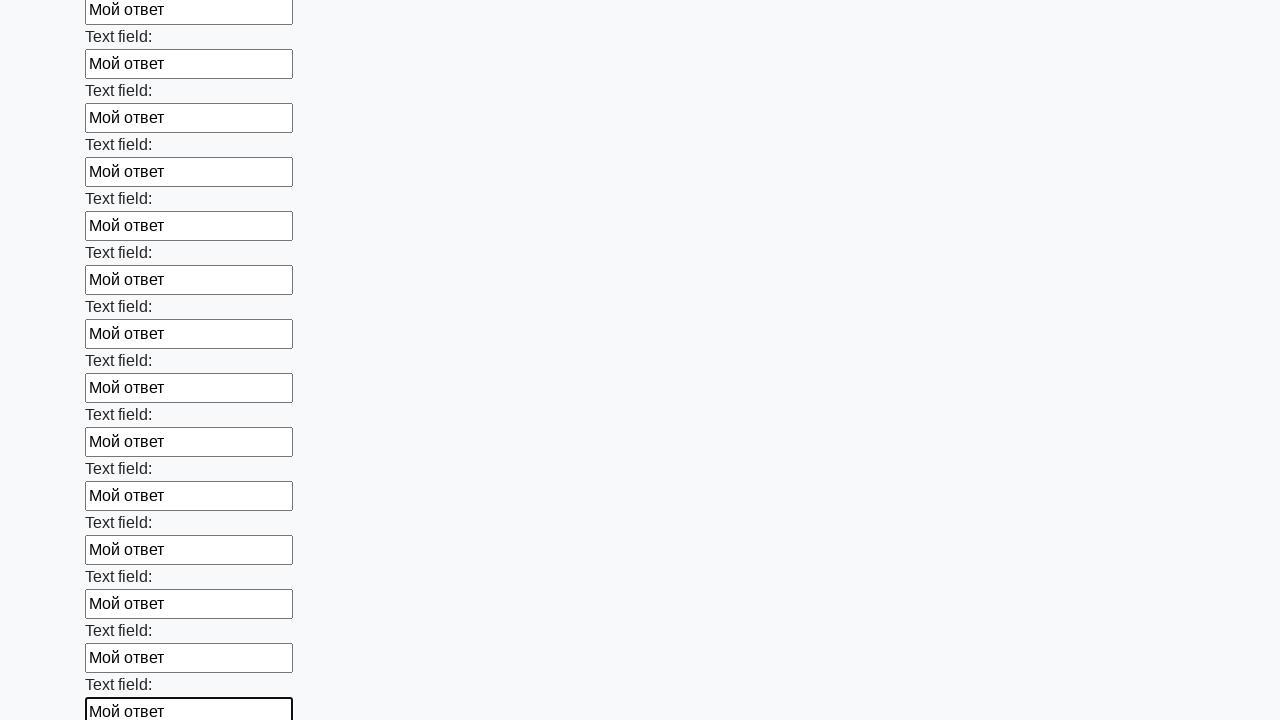

Filled input field with 'Мой ответ' on input >> nth=78
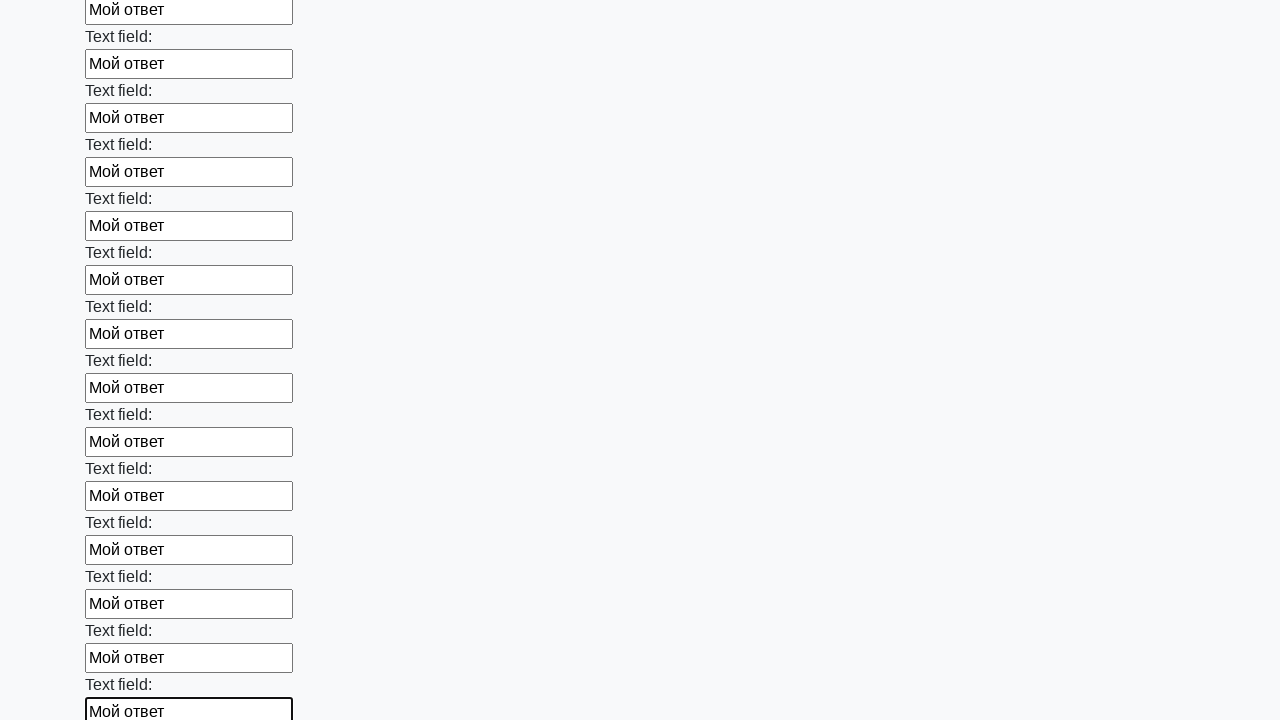

Filled input field with 'Мой ответ' on input >> nth=79
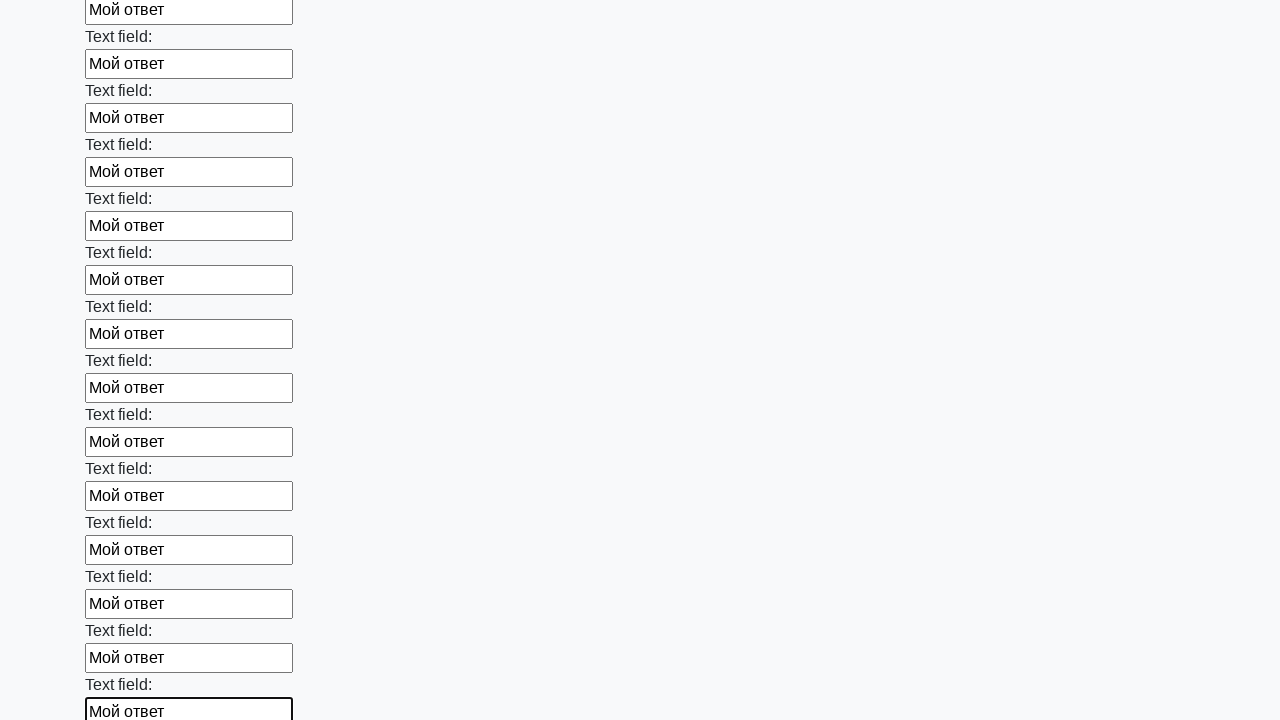

Filled input field with 'Мой ответ' on input >> nth=80
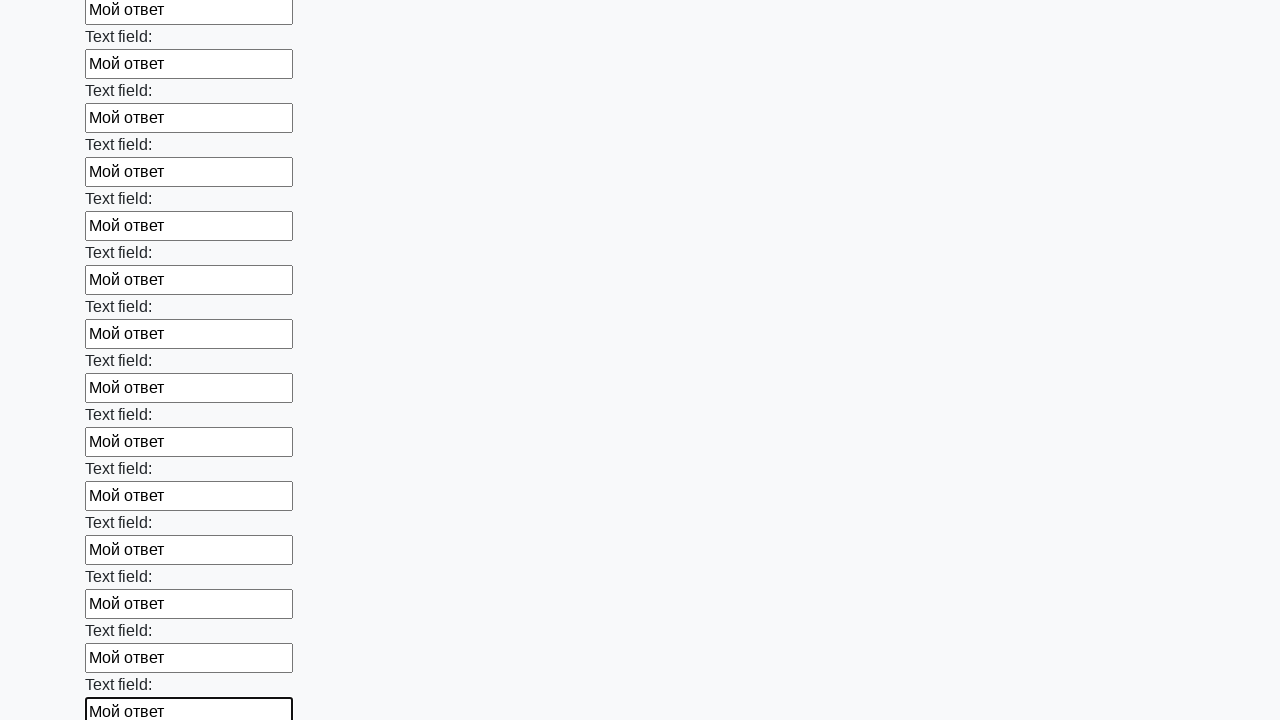

Filled input field with 'Мой ответ' on input >> nth=81
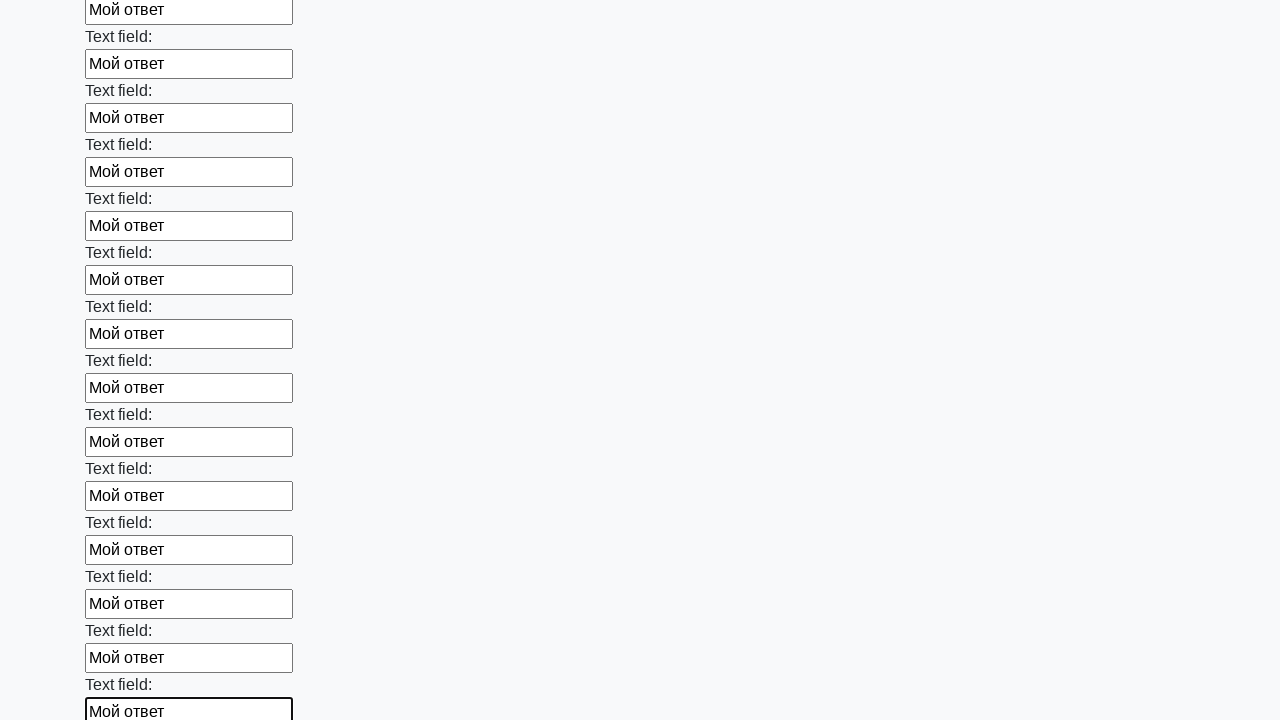

Filled input field with 'Мой ответ' on input >> nth=82
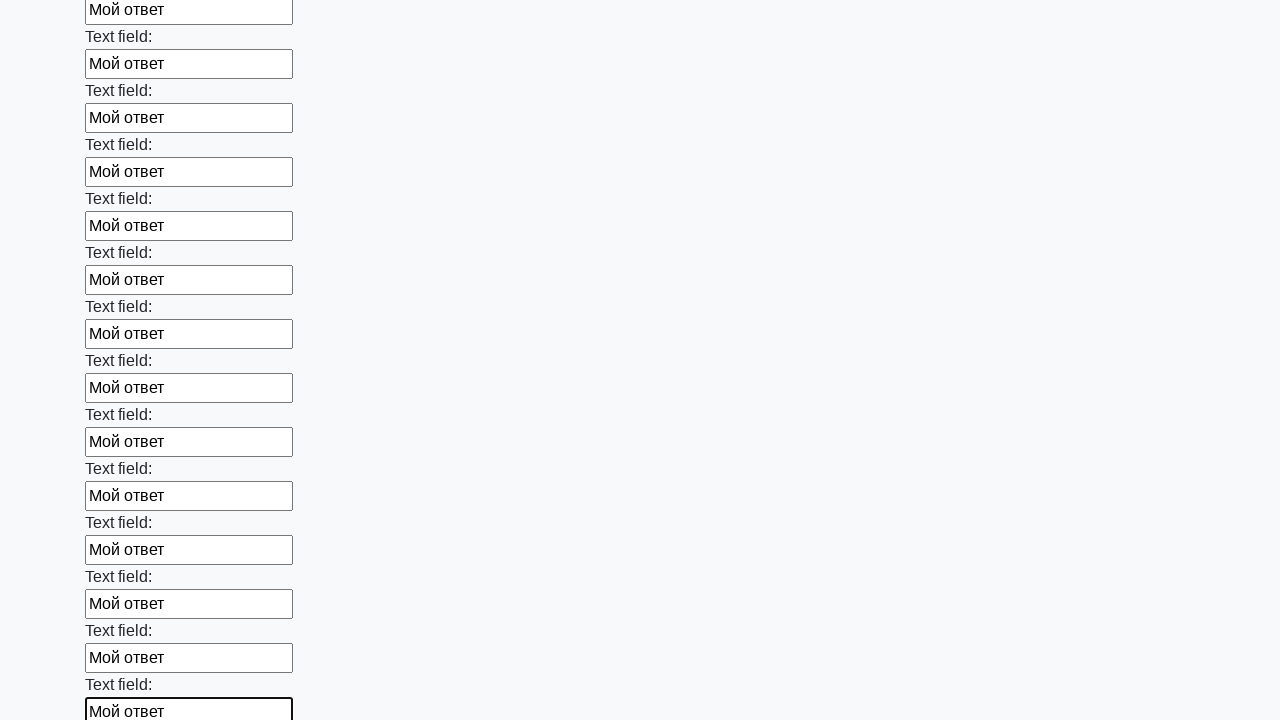

Filled input field with 'Мой ответ' on input >> nth=83
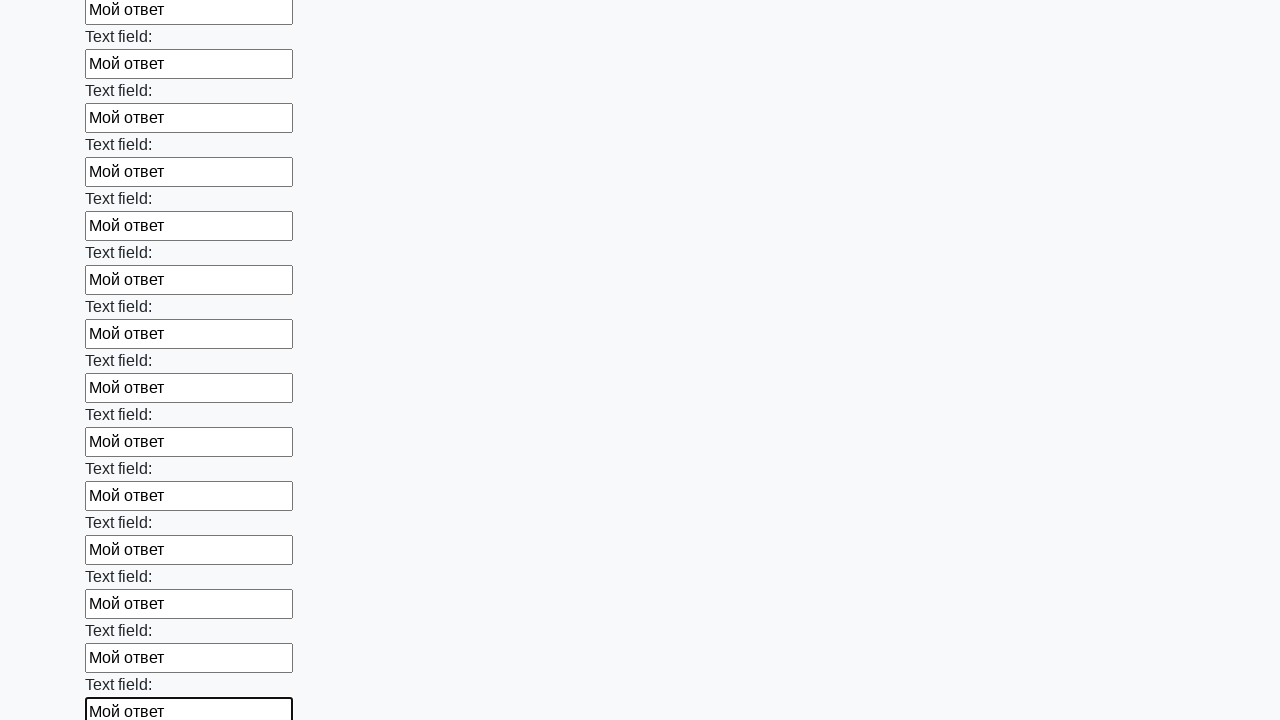

Filled input field with 'Мой ответ' on input >> nth=84
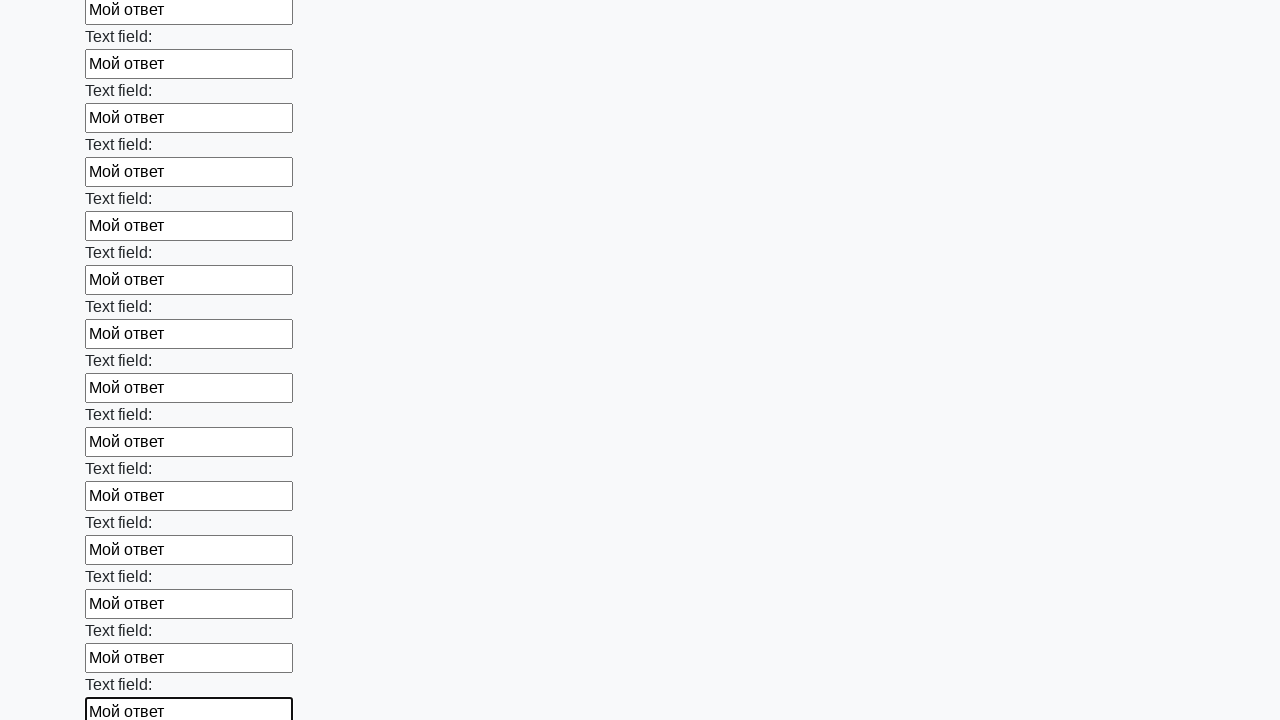

Filled input field with 'Мой ответ' on input >> nth=85
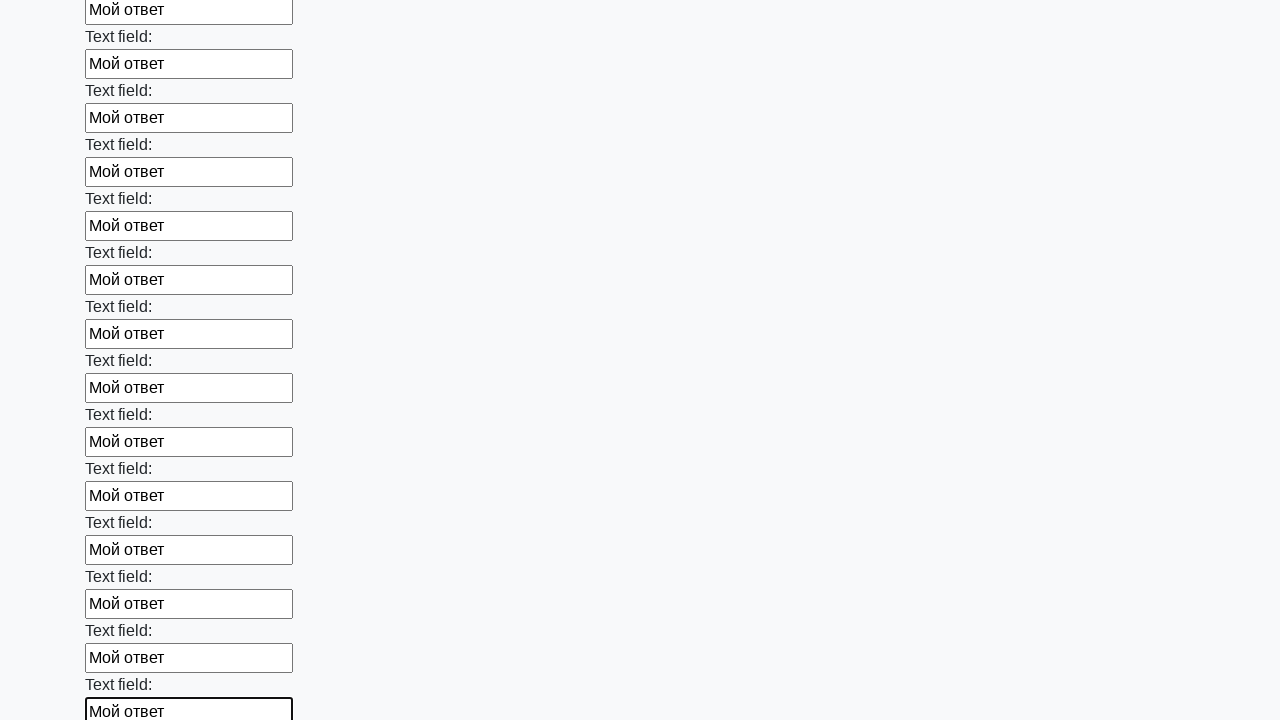

Filled input field with 'Мой ответ' on input >> nth=86
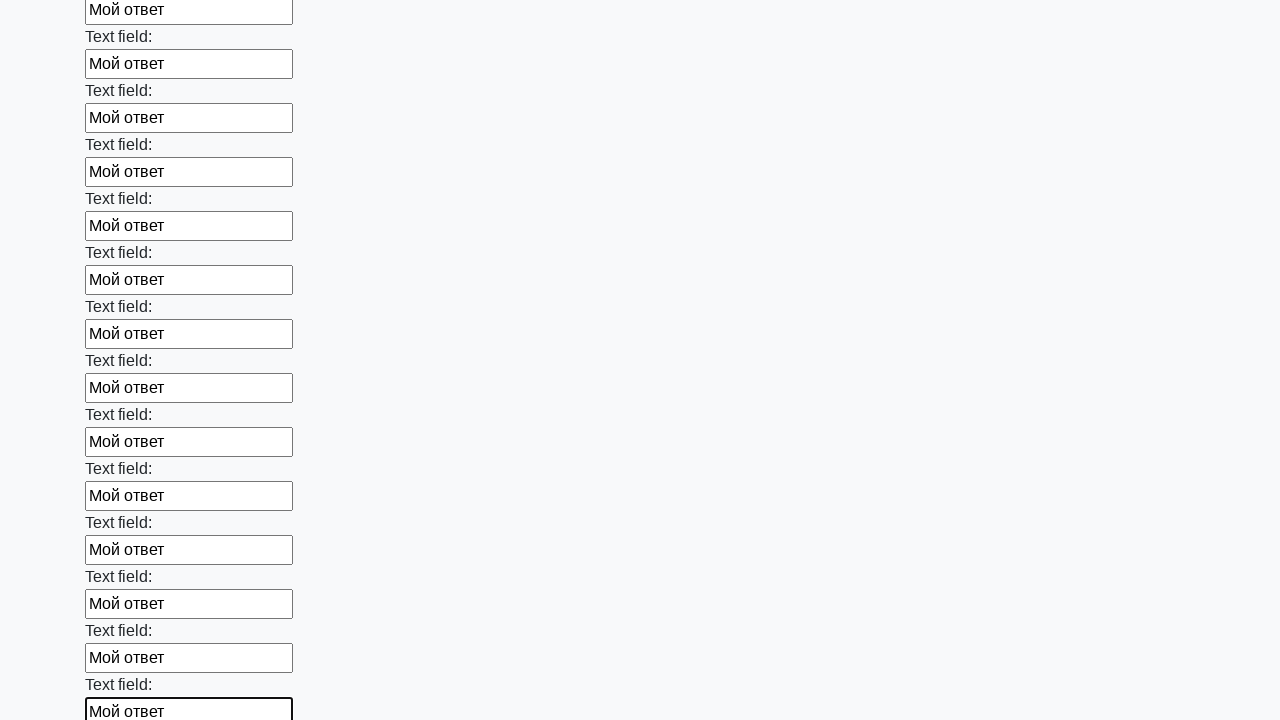

Filled input field with 'Мой ответ' on input >> nth=87
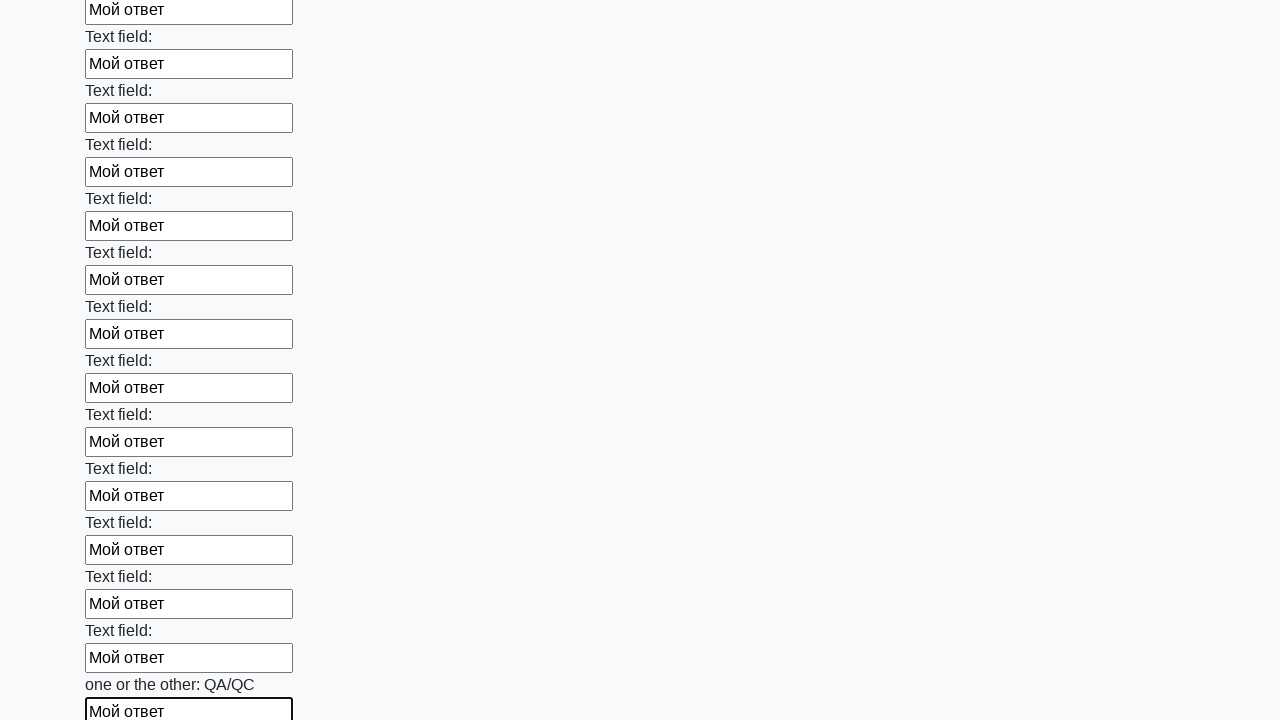

Filled input field with 'Мой ответ' on input >> nth=88
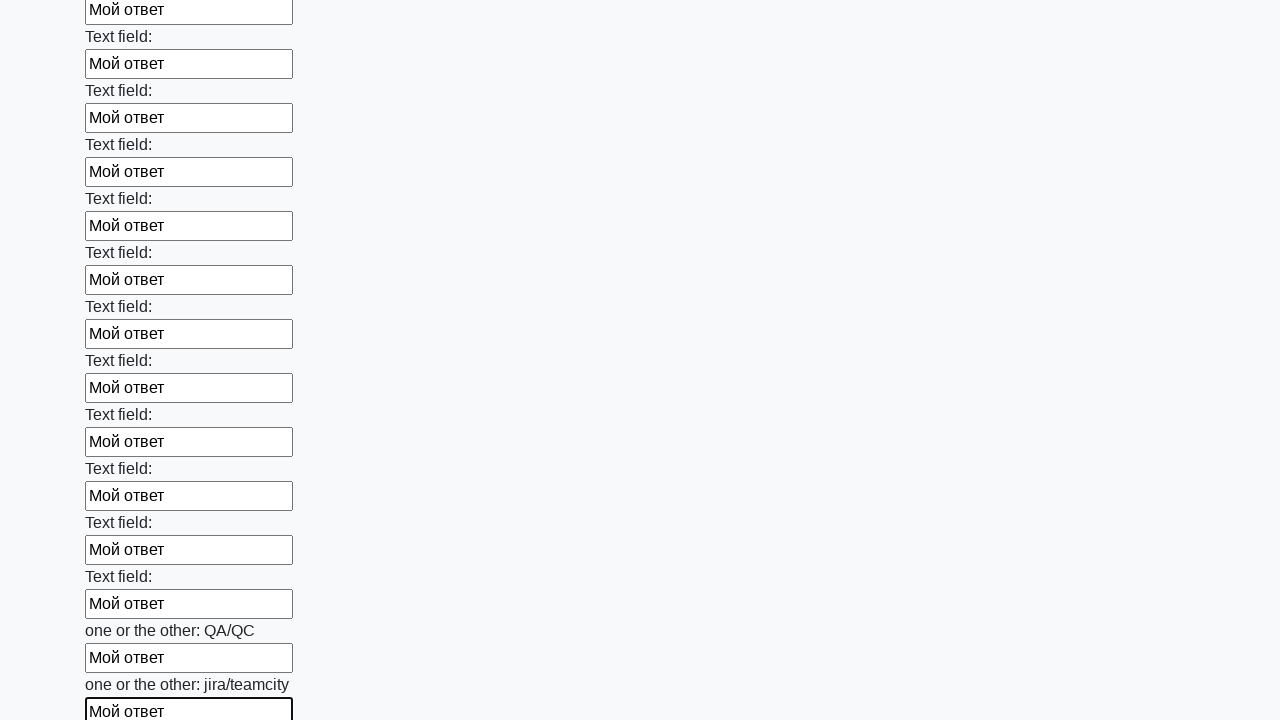

Filled input field with 'Мой ответ' on input >> nth=89
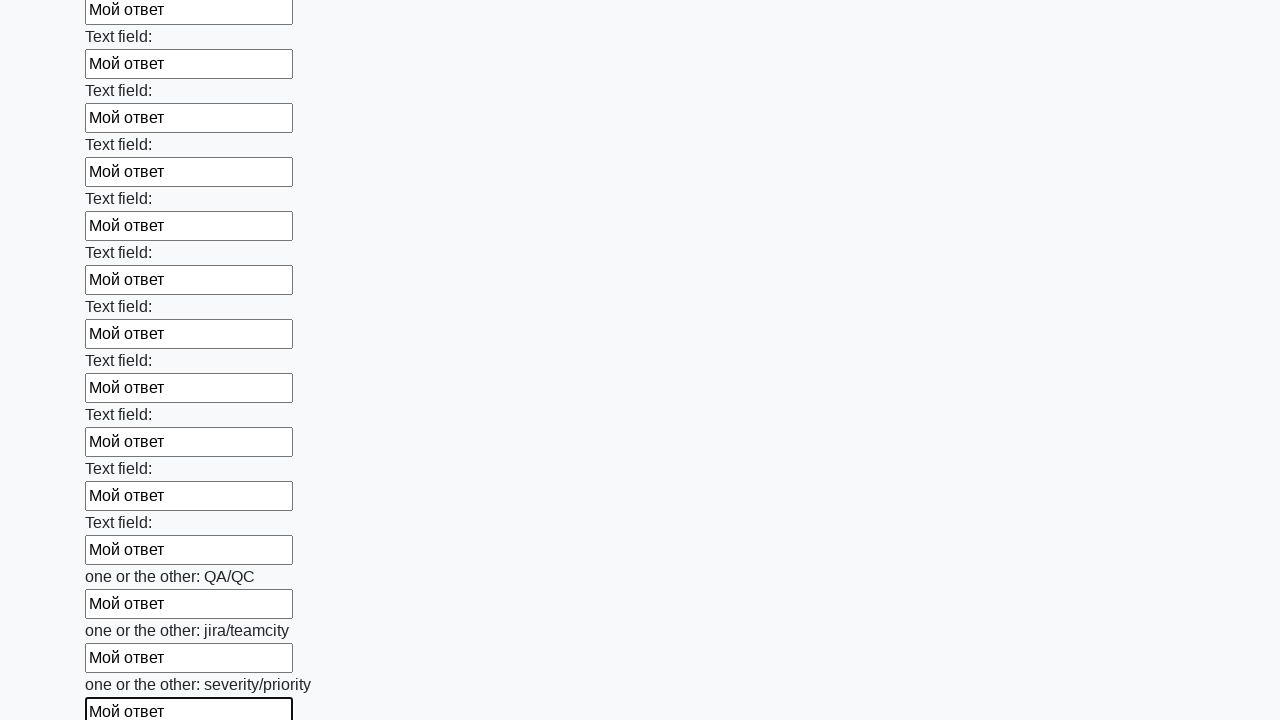

Filled input field with 'Мой ответ' on input >> nth=90
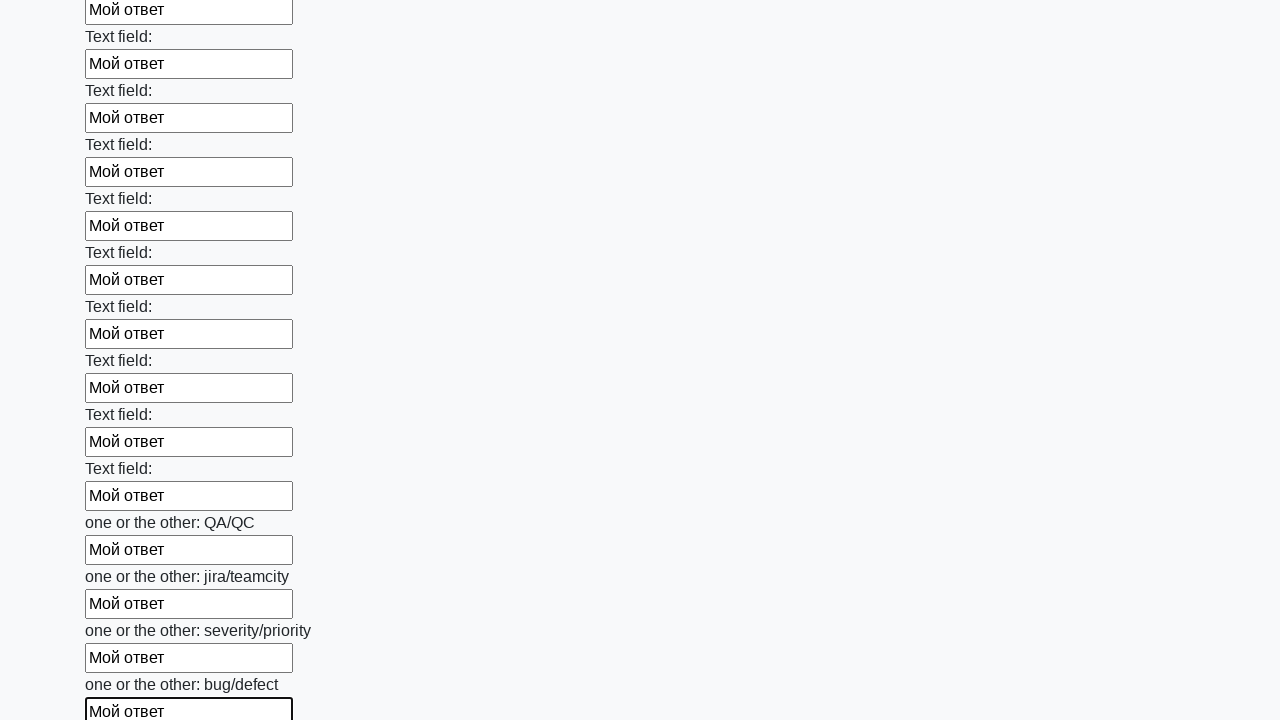

Filled input field with 'Мой ответ' on input >> nth=91
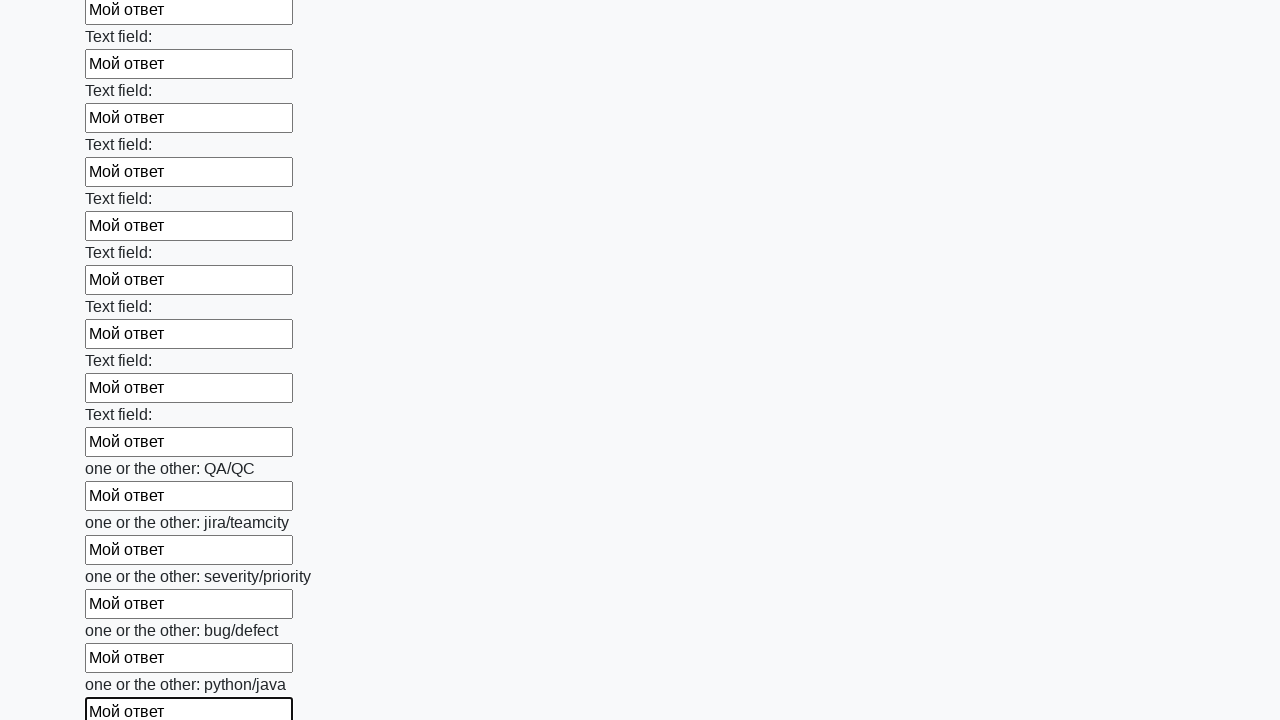

Filled input field with 'Мой ответ' on input >> nth=92
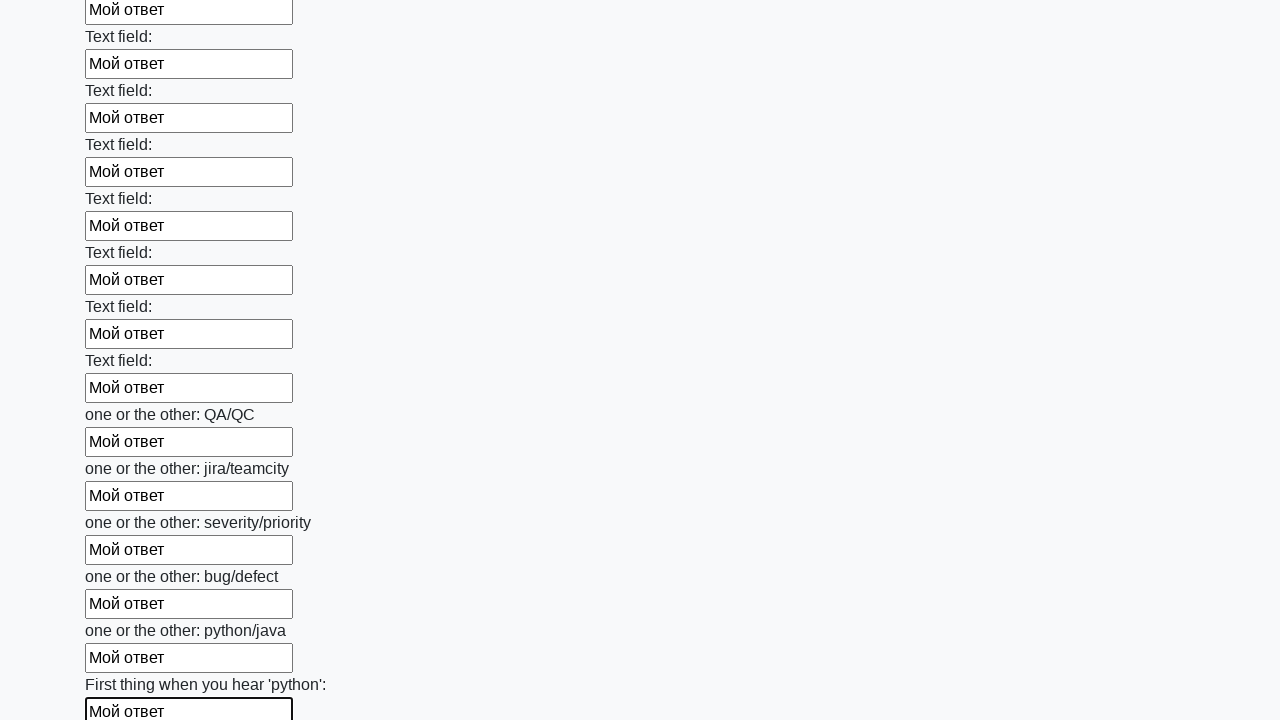

Filled input field with 'Мой ответ' on input >> nth=93
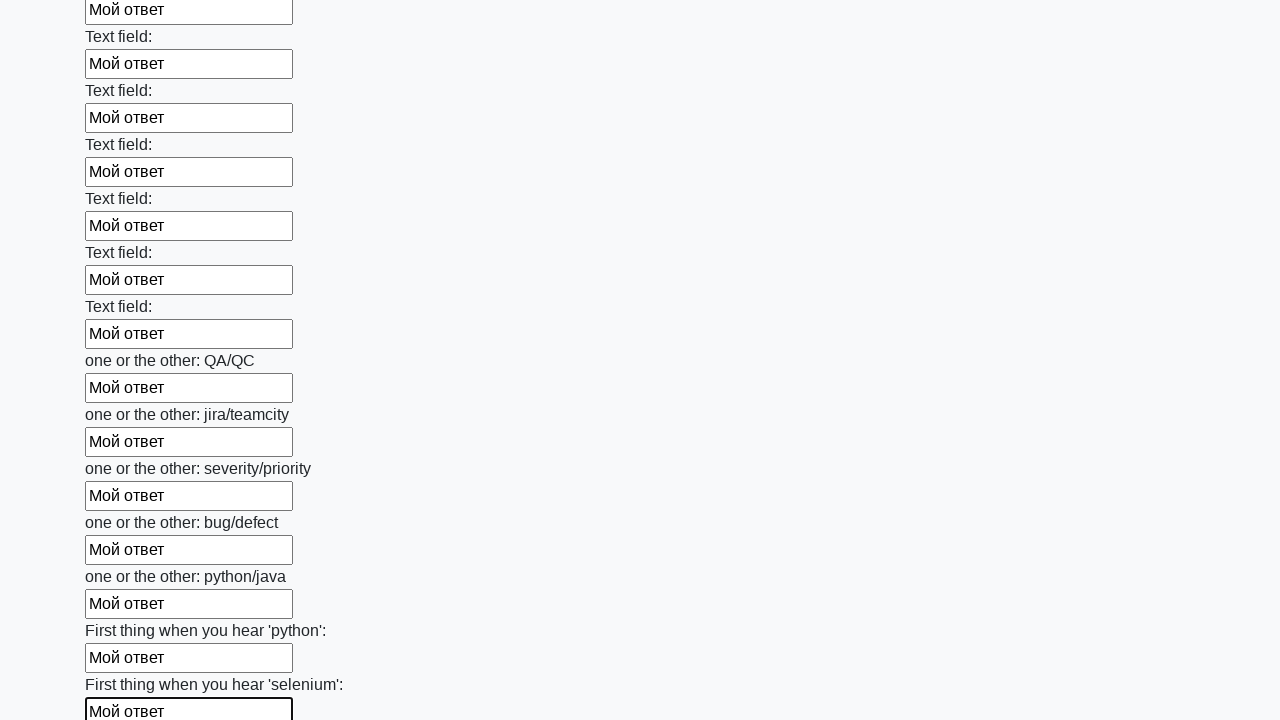

Filled input field with 'Мой ответ' on input >> nth=94
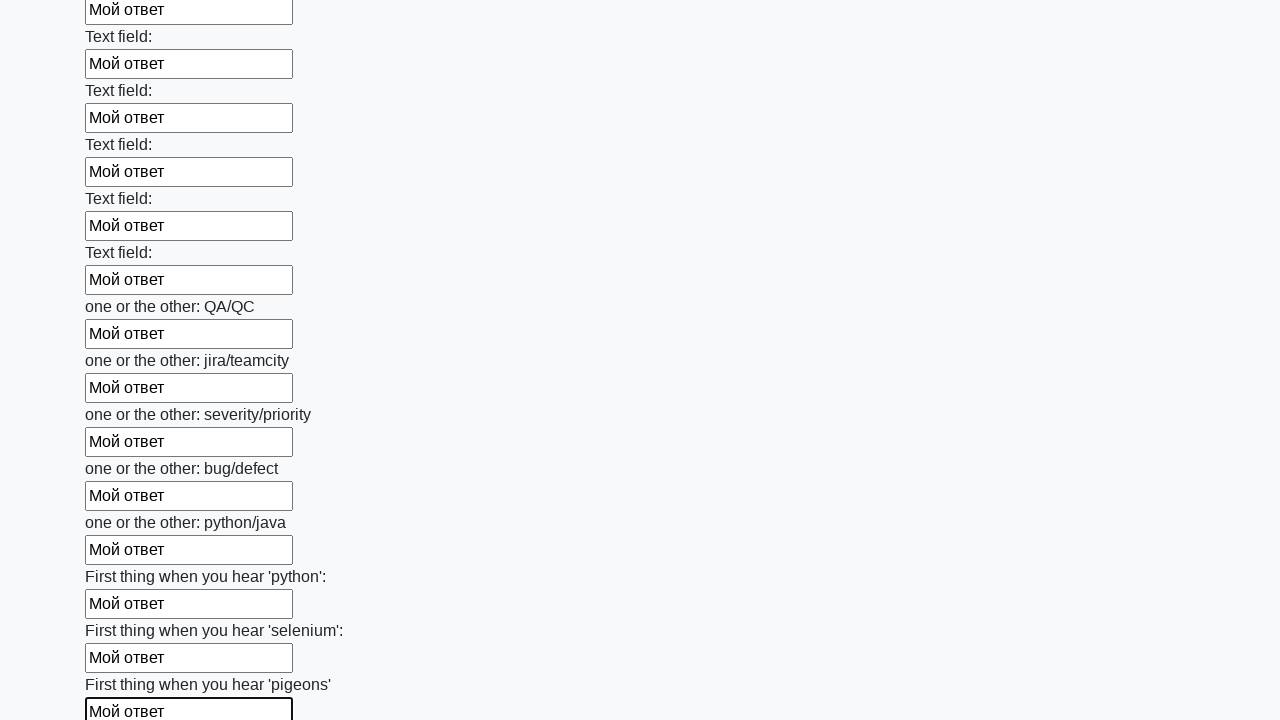

Filled input field with 'Мой ответ' on input >> nth=95
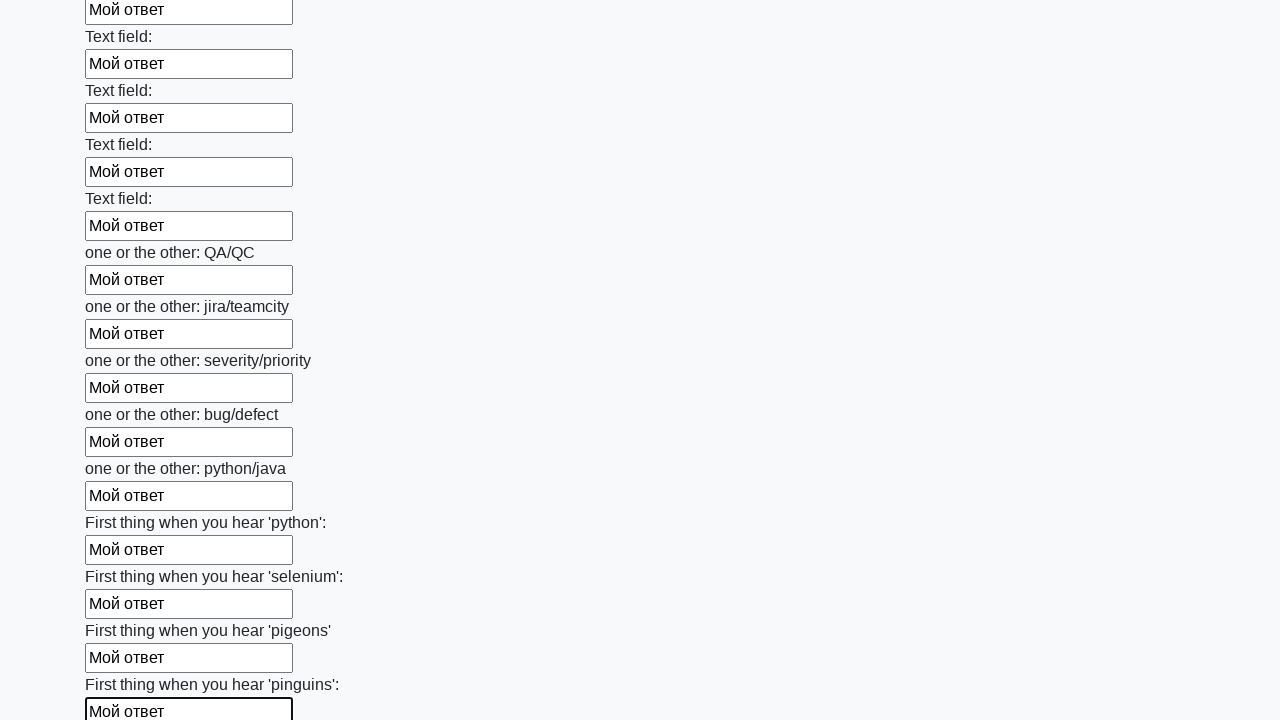

Filled input field with 'Мой ответ' on input >> nth=96
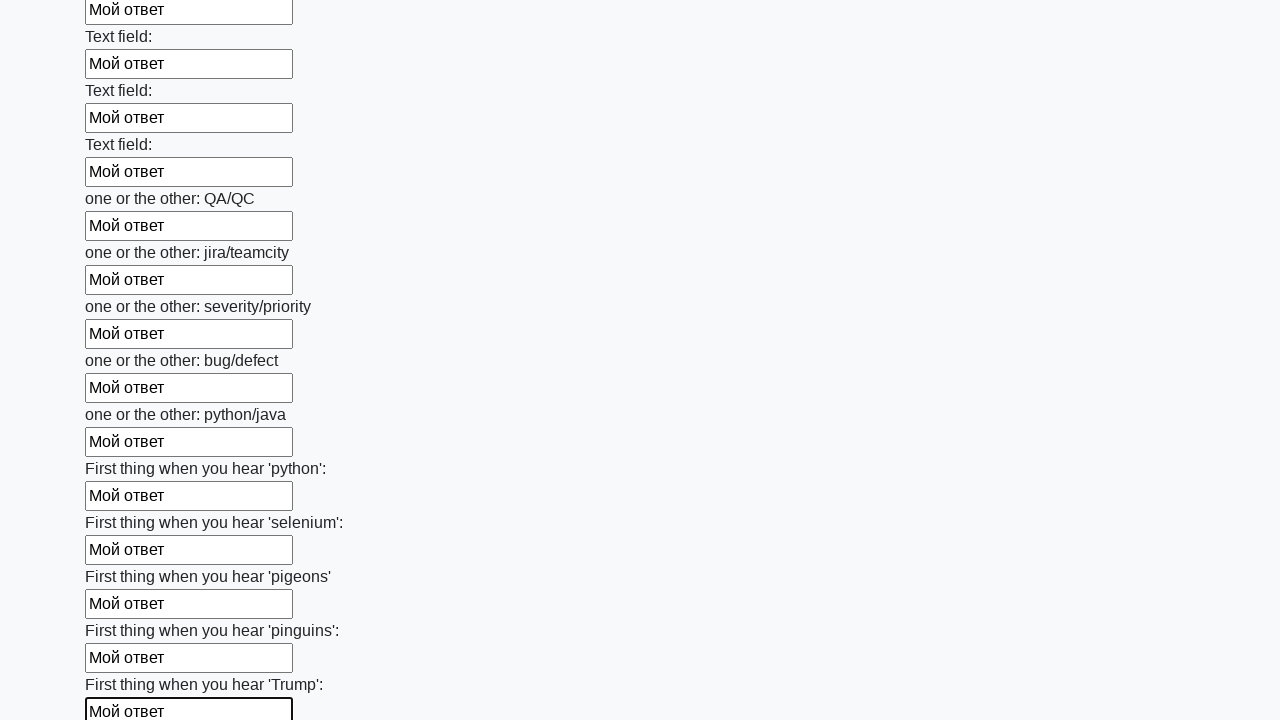

Filled input field with 'Мой ответ' on input >> nth=97
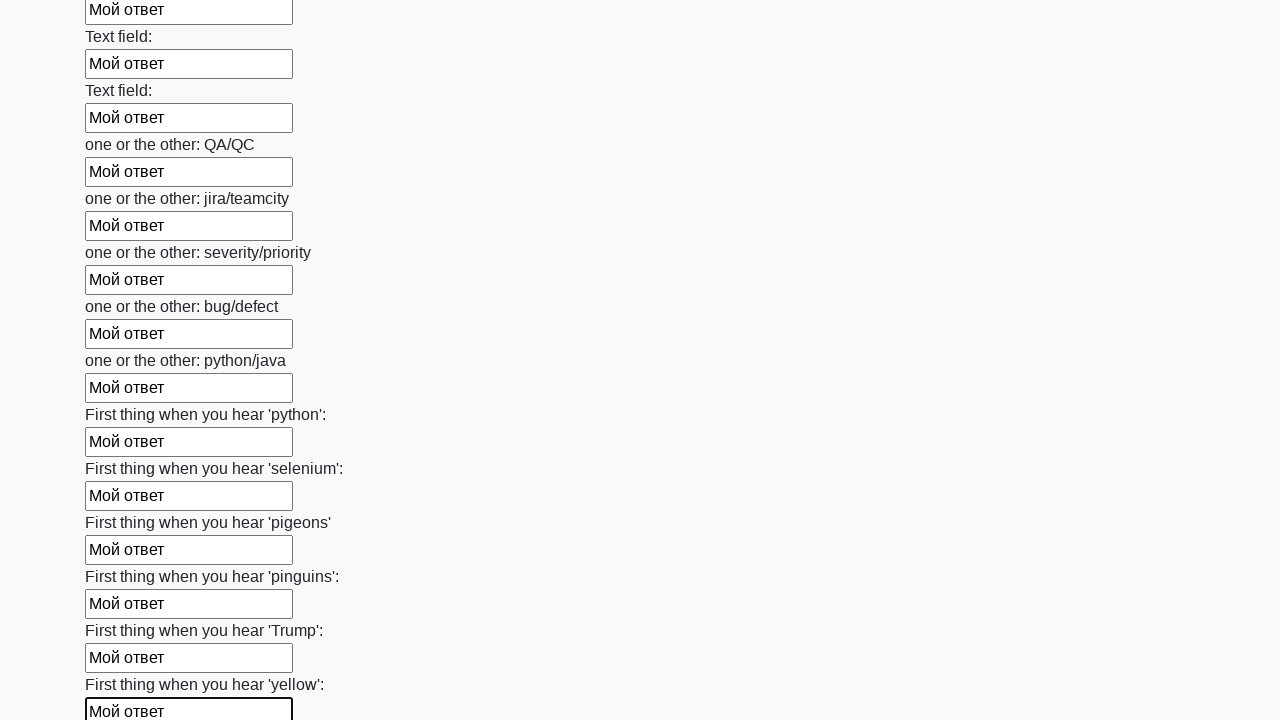

Filled input field with 'Мой ответ' on input >> nth=98
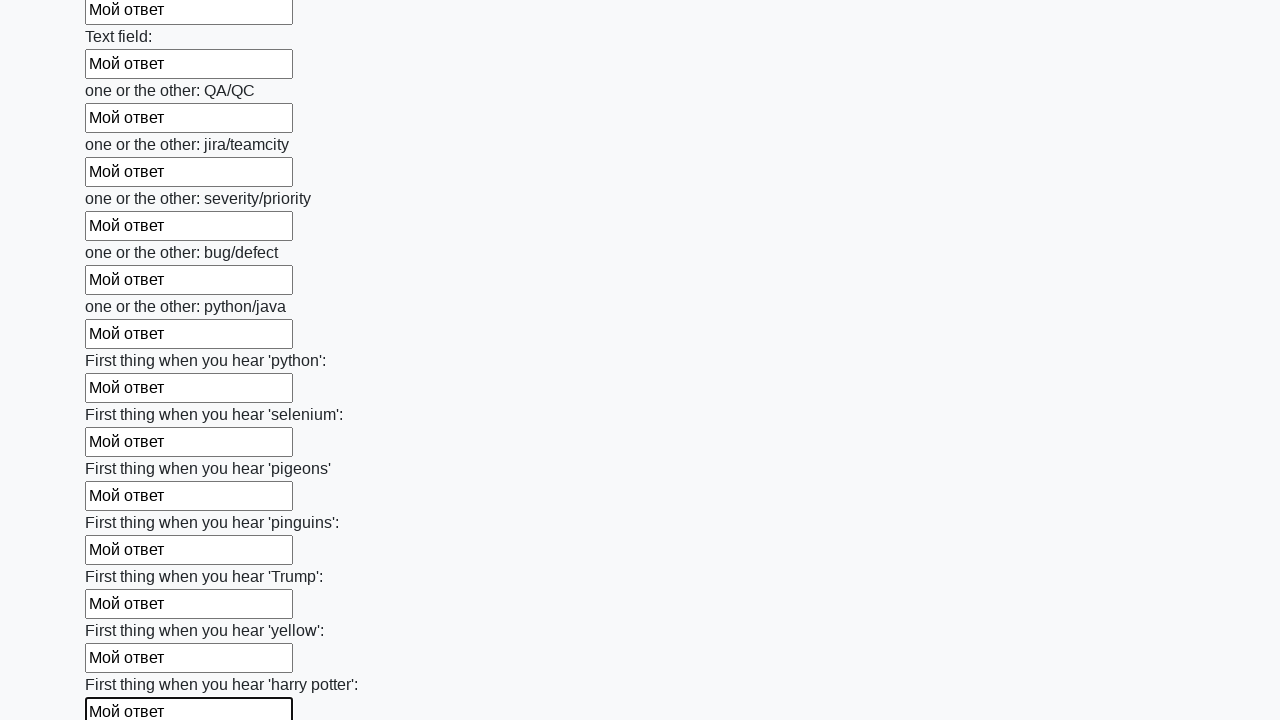

Filled input field with 'Мой ответ' on input >> nth=99
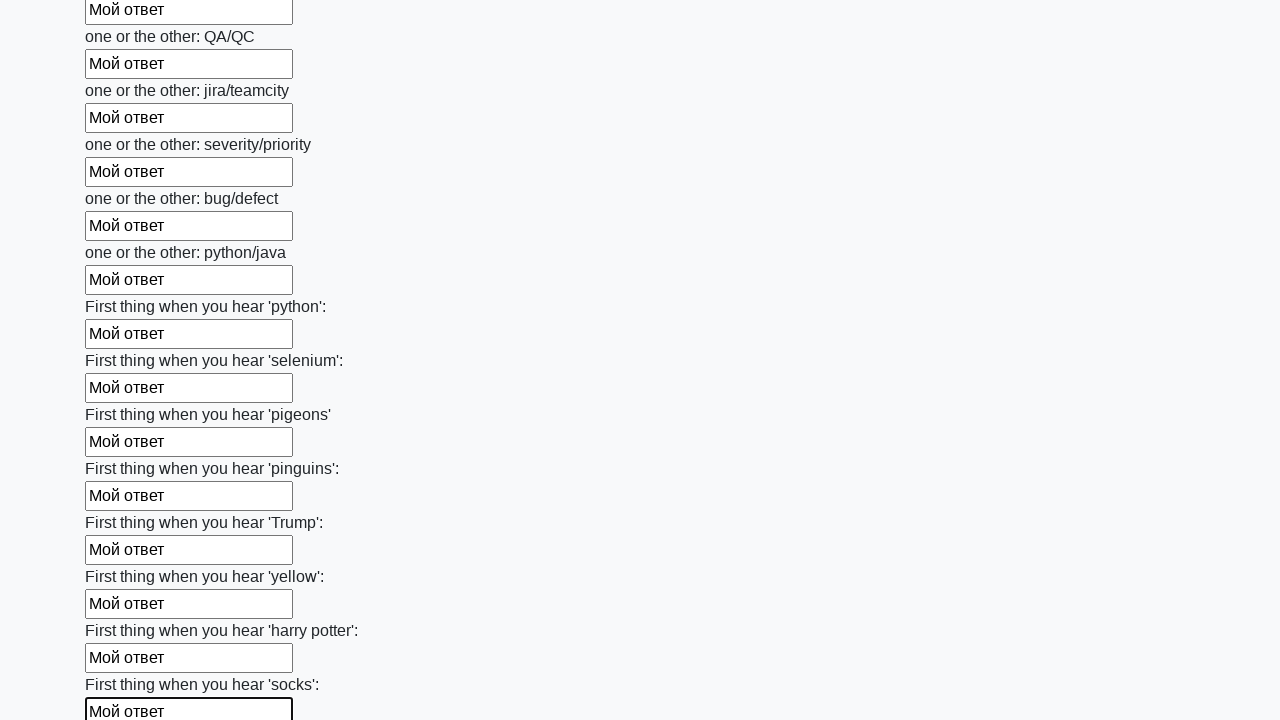

Clicked the form submit button at (123, 611) on button.btn
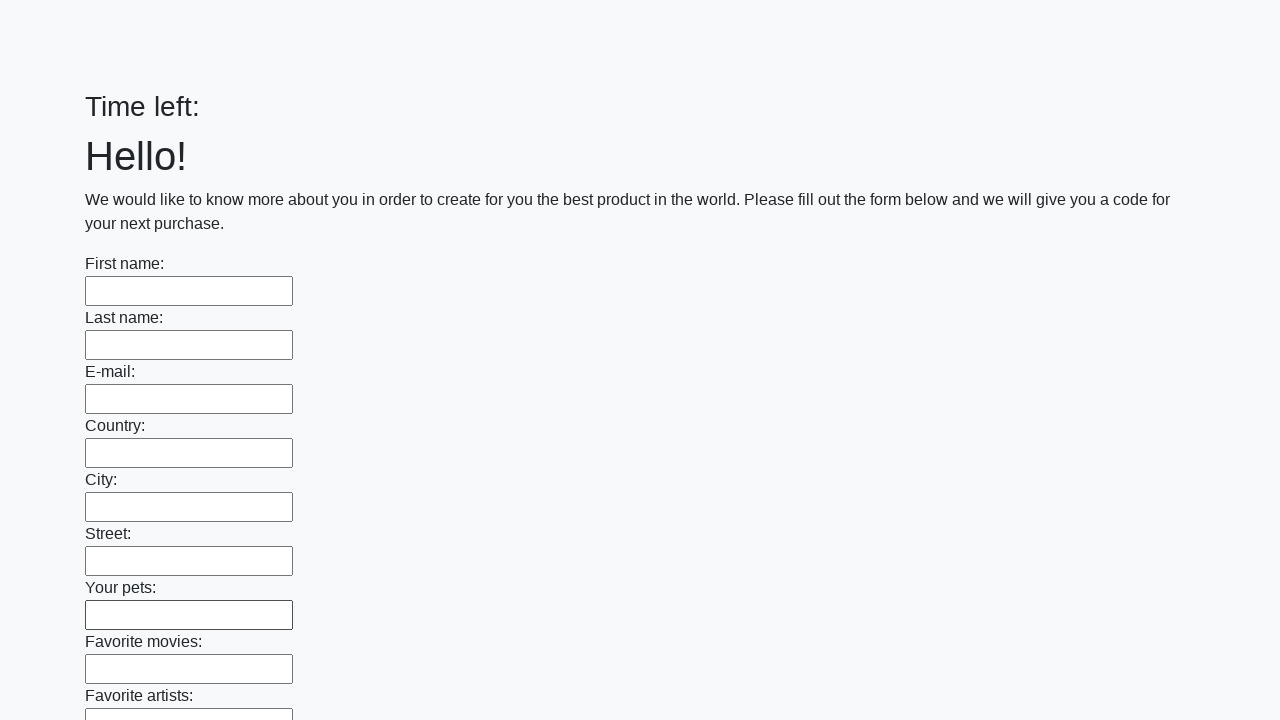

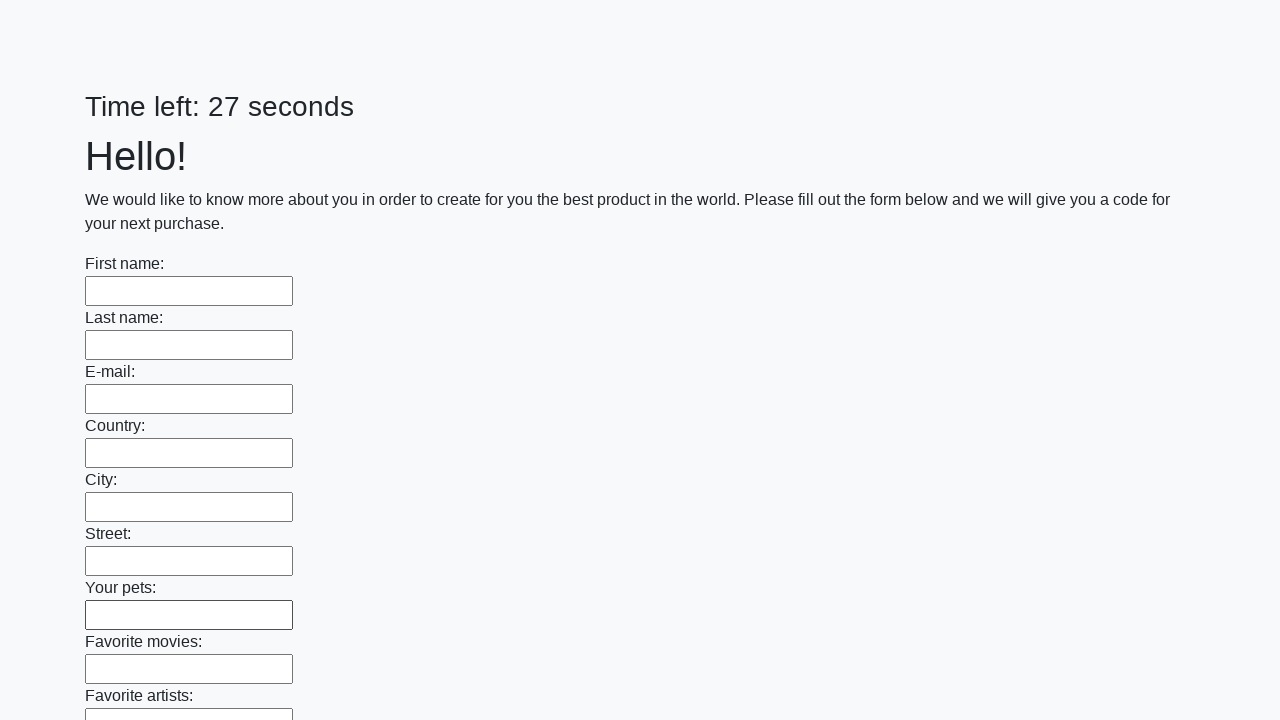